Fills all text input fields in a large form with the same value and submits it

Starting URL: http://suninjuly.github.io/huge_form.html

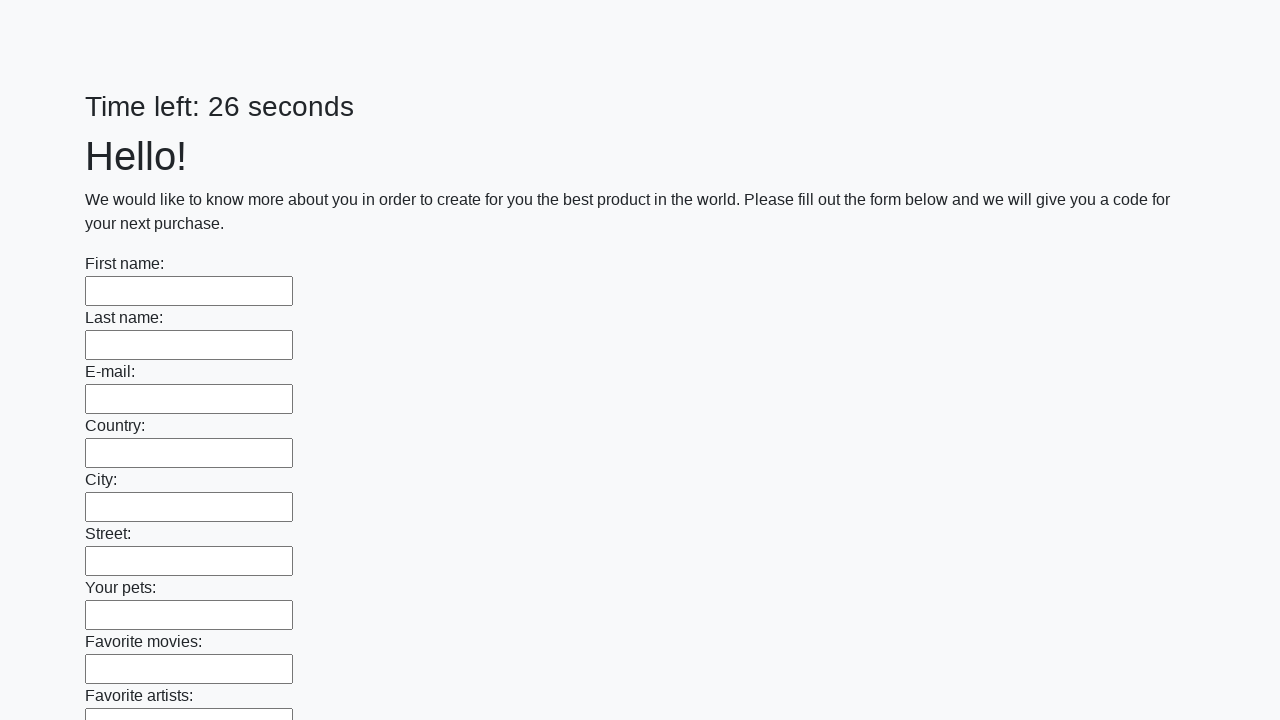

Located all text input fields on the form
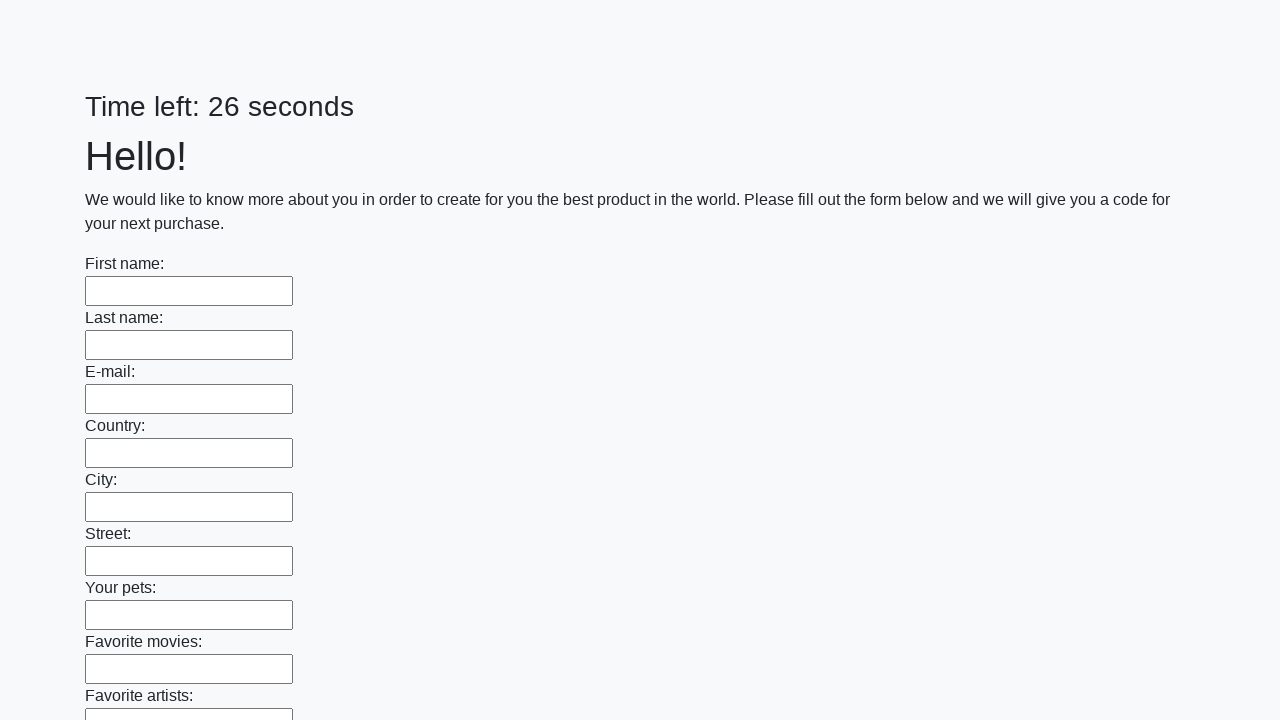

Counted 100 text input fields
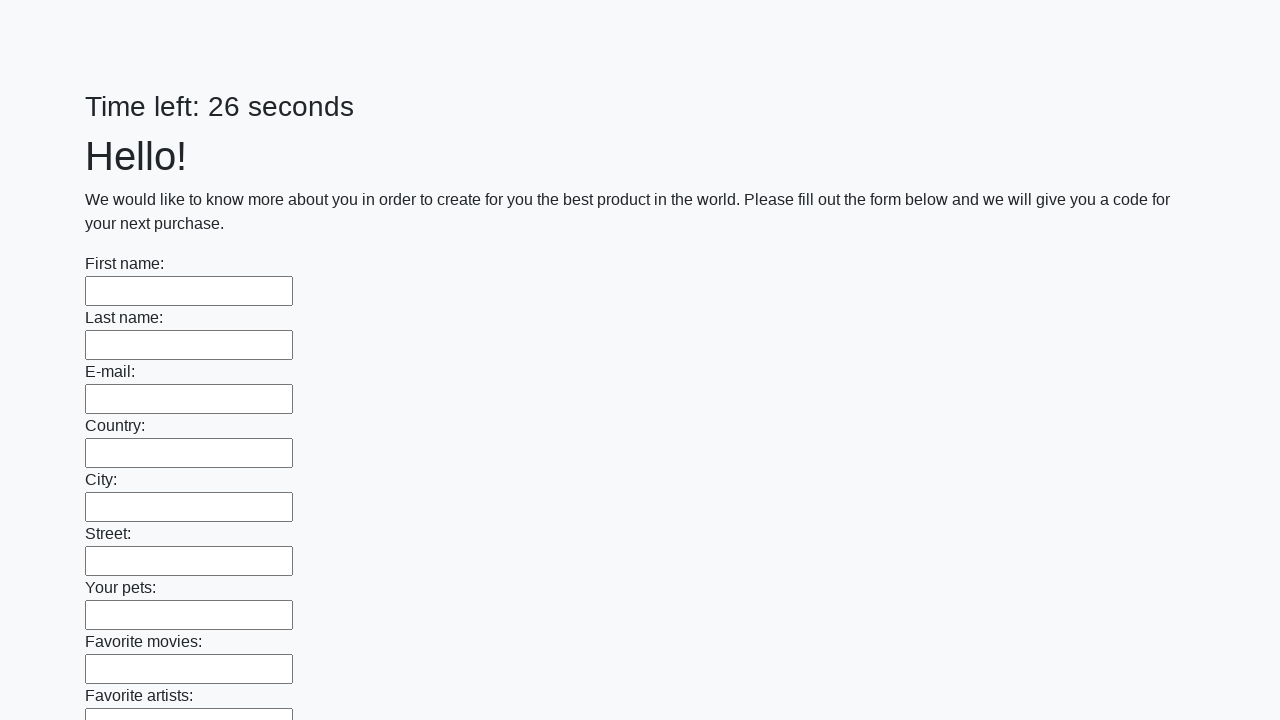

Filled text input field 1 with 'TestValue' on input[type="text"] >> nth=0
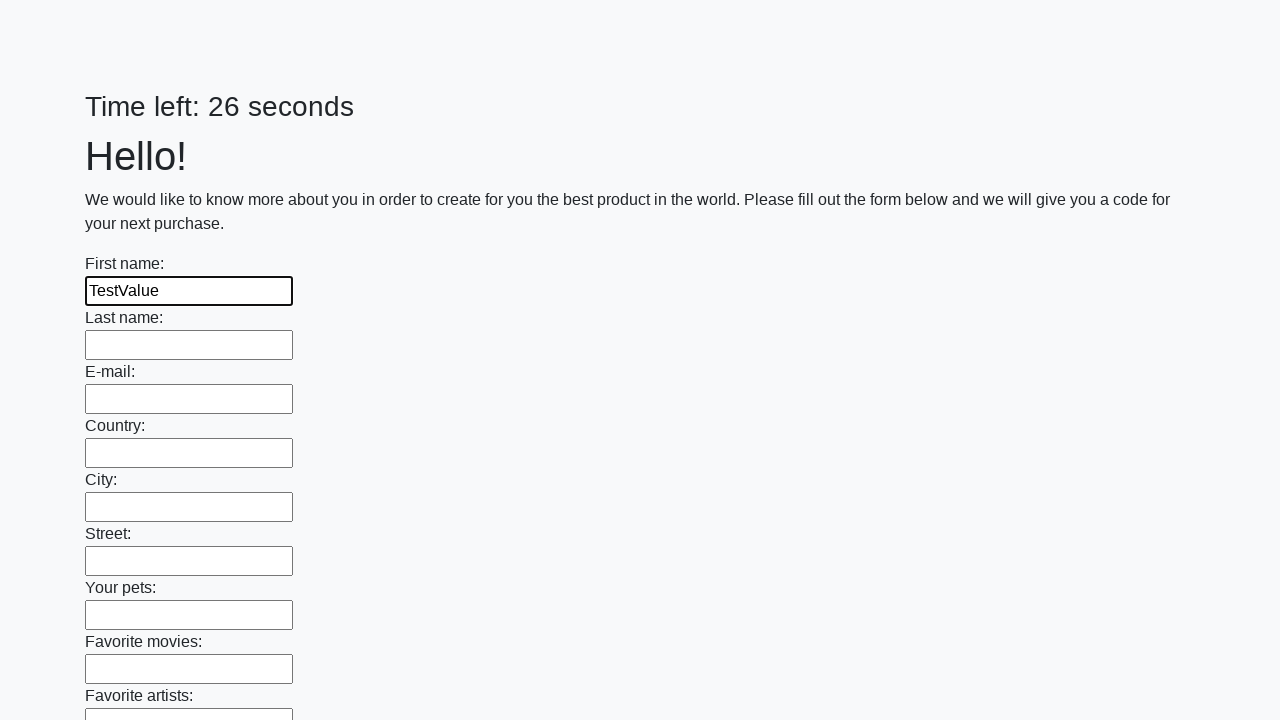

Filled text input field 2 with 'TestValue' on input[type="text"] >> nth=1
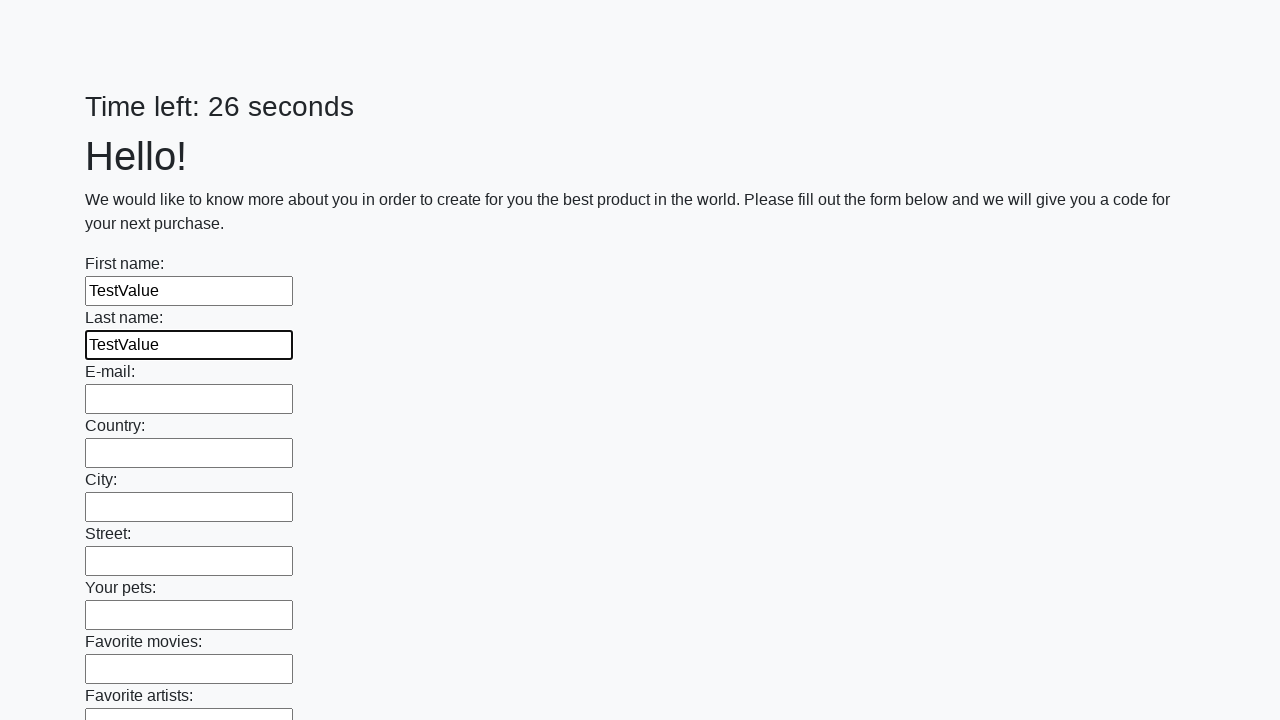

Filled text input field 3 with 'TestValue' on input[type="text"] >> nth=2
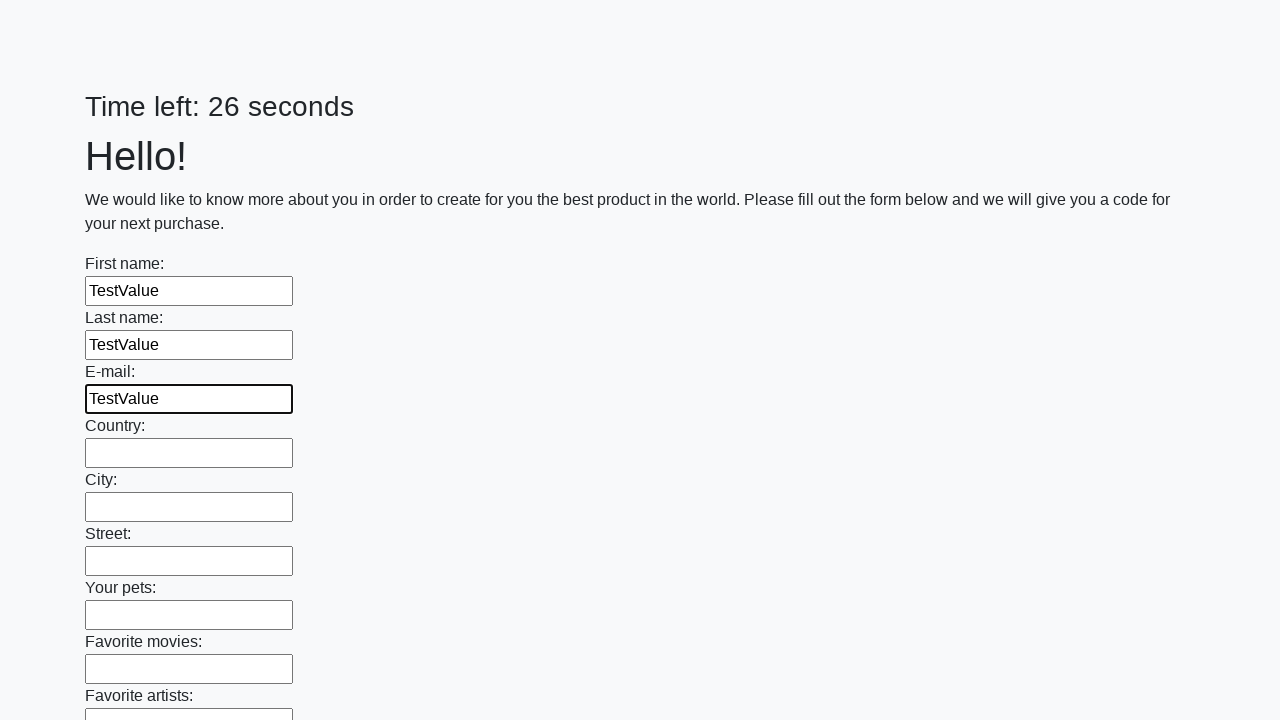

Filled text input field 4 with 'TestValue' on input[type="text"] >> nth=3
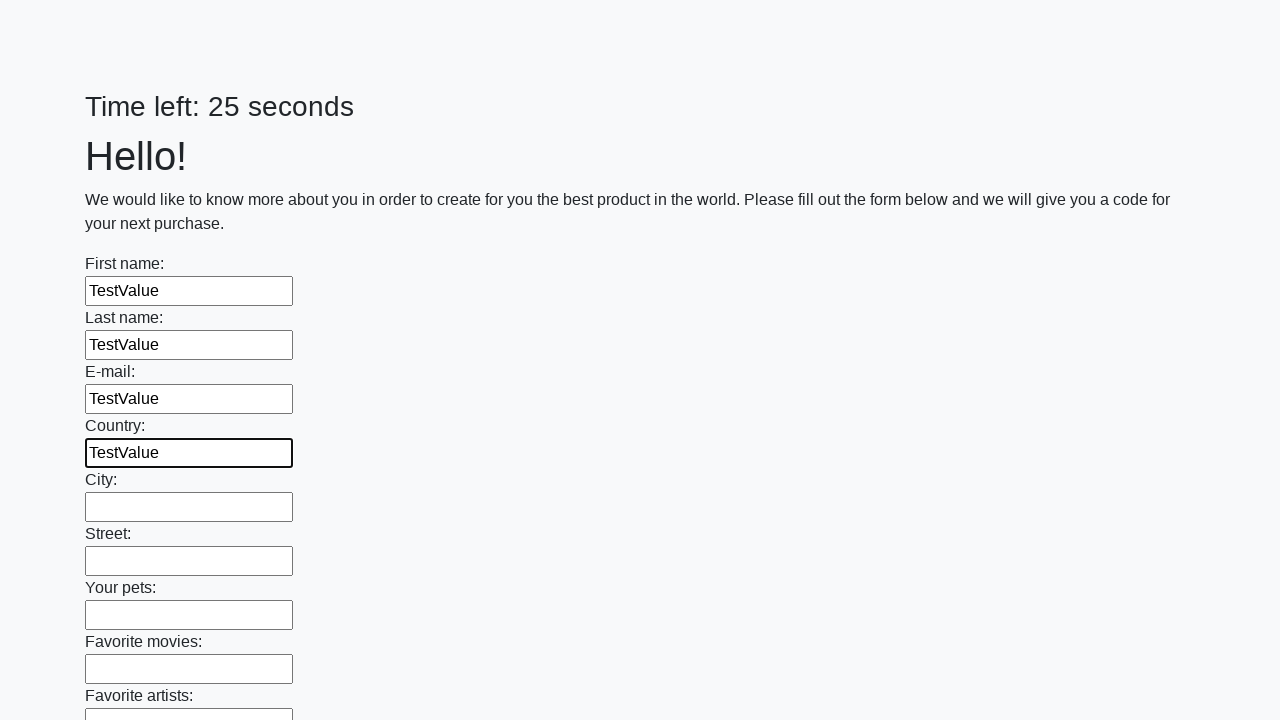

Filled text input field 5 with 'TestValue' on input[type="text"] >> nth=4
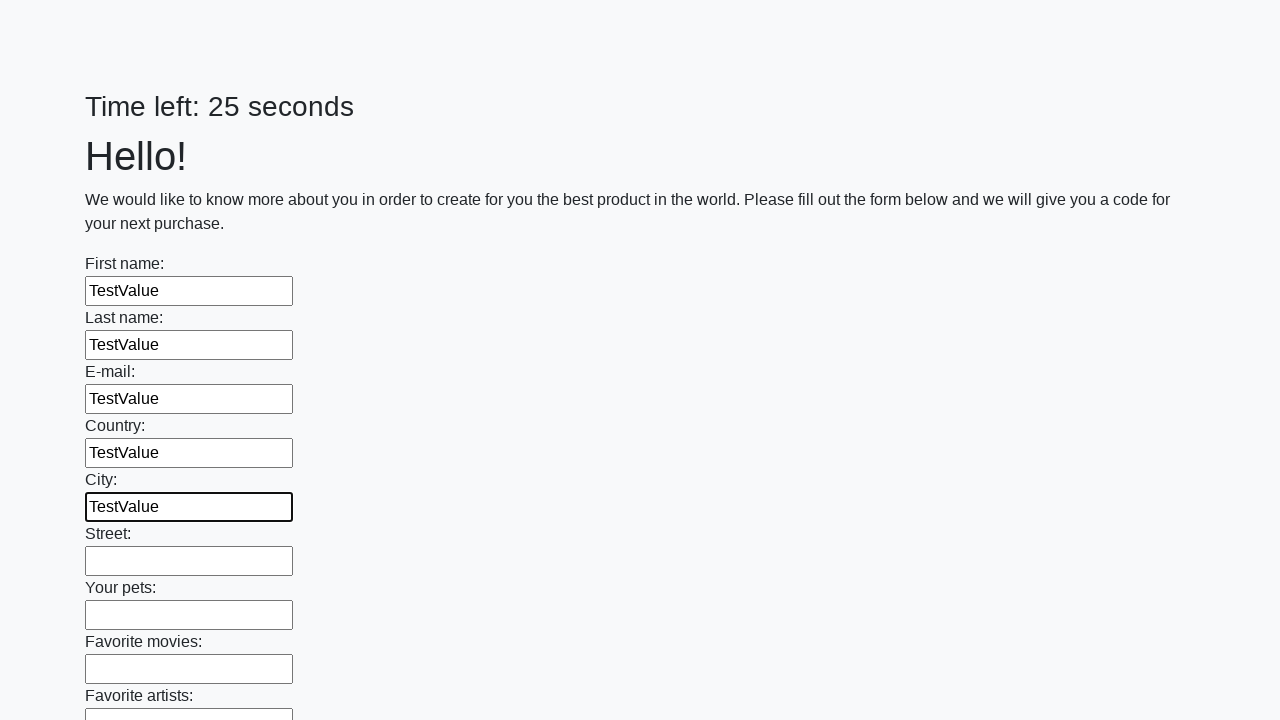

Filled text input field 6 with 'TestValue' on input[type="text"] >> nth=5
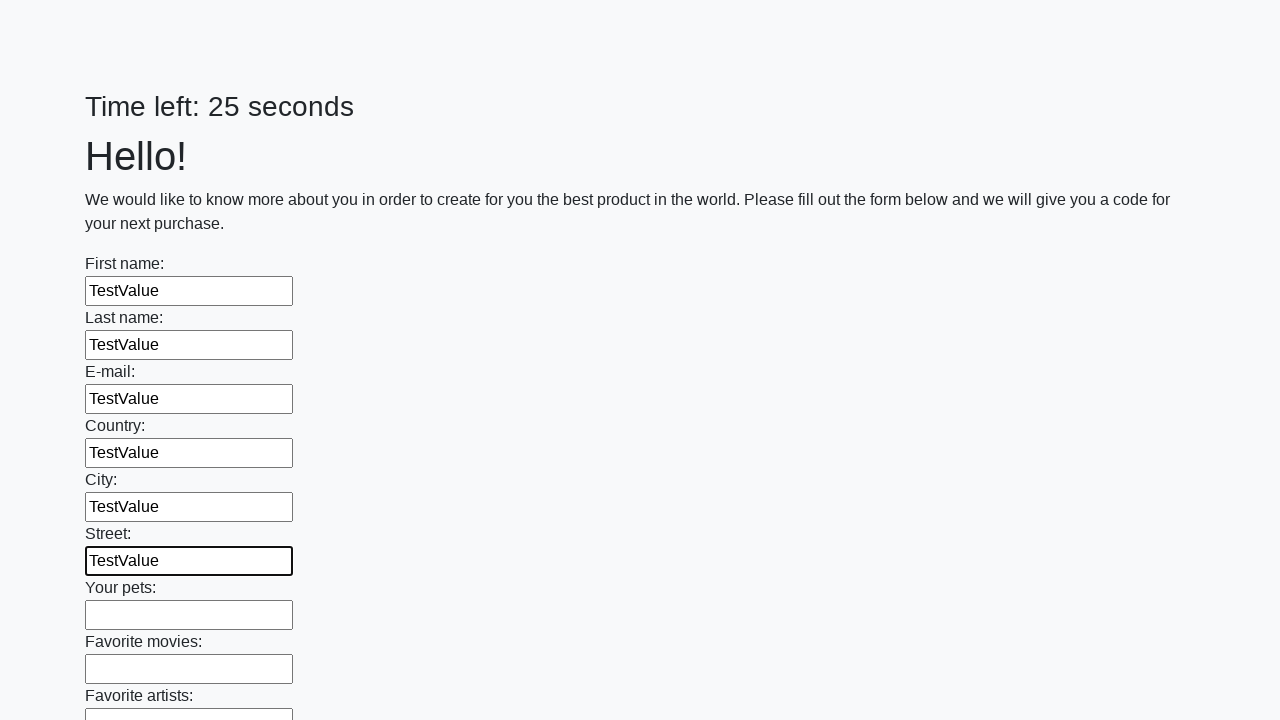

Filled text input field 7 with 'TestValue' on input[type="text"] >> nth=6
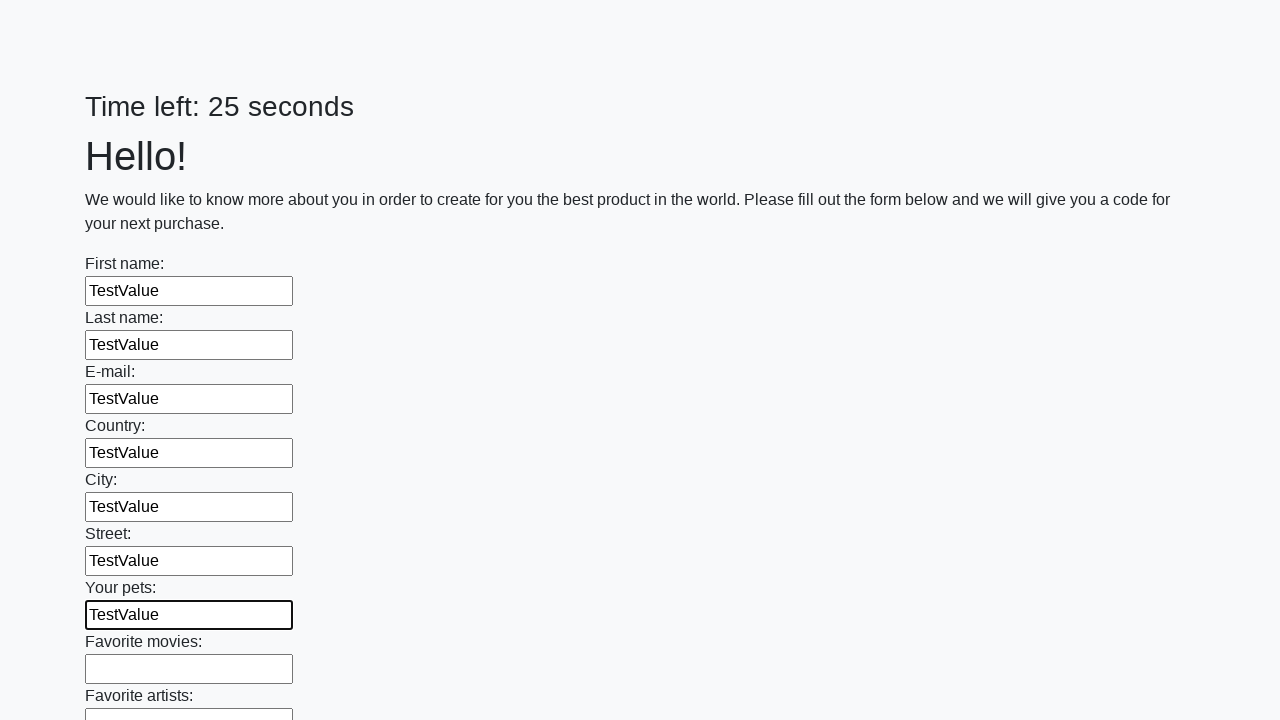

Filled text input field 8 with 'TestValue' on input[type="text"] >> nth=7
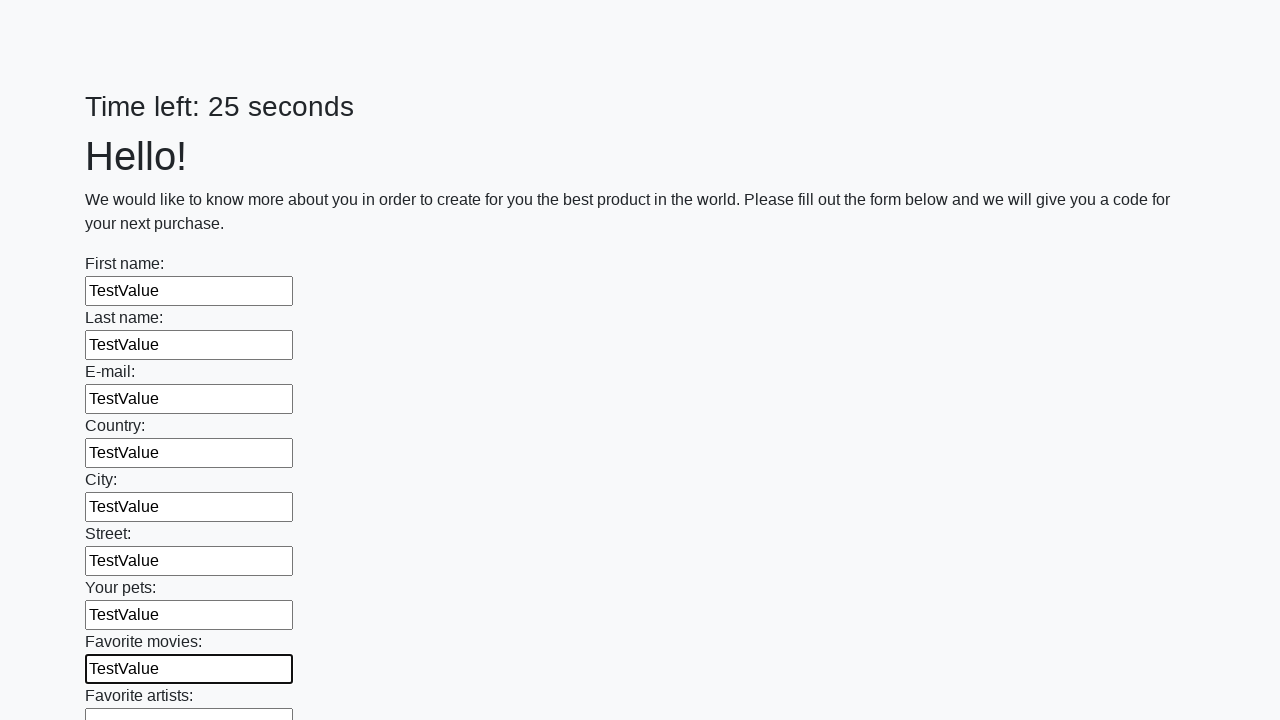

Filled text input field 9 with 'TestValue' on input[type="text"] >> nth=8
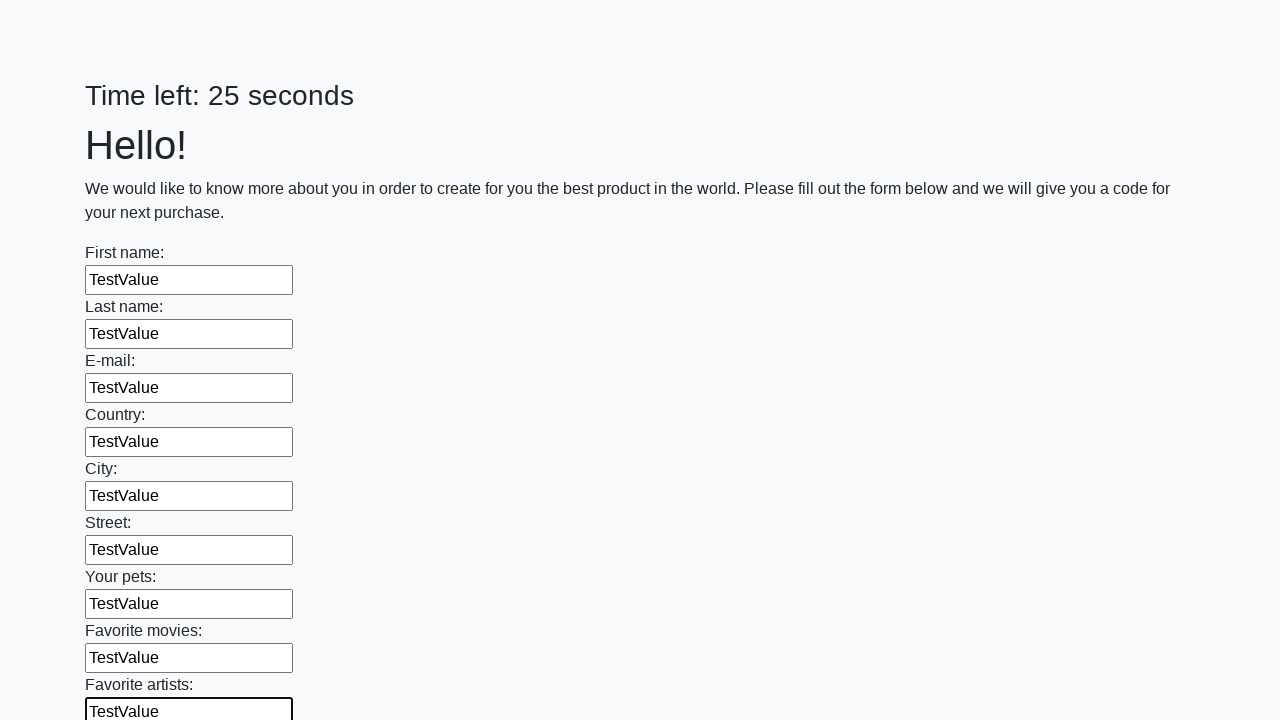

Filled text input field 10 with 'TestValue' on input[type="text"] >> nth=9
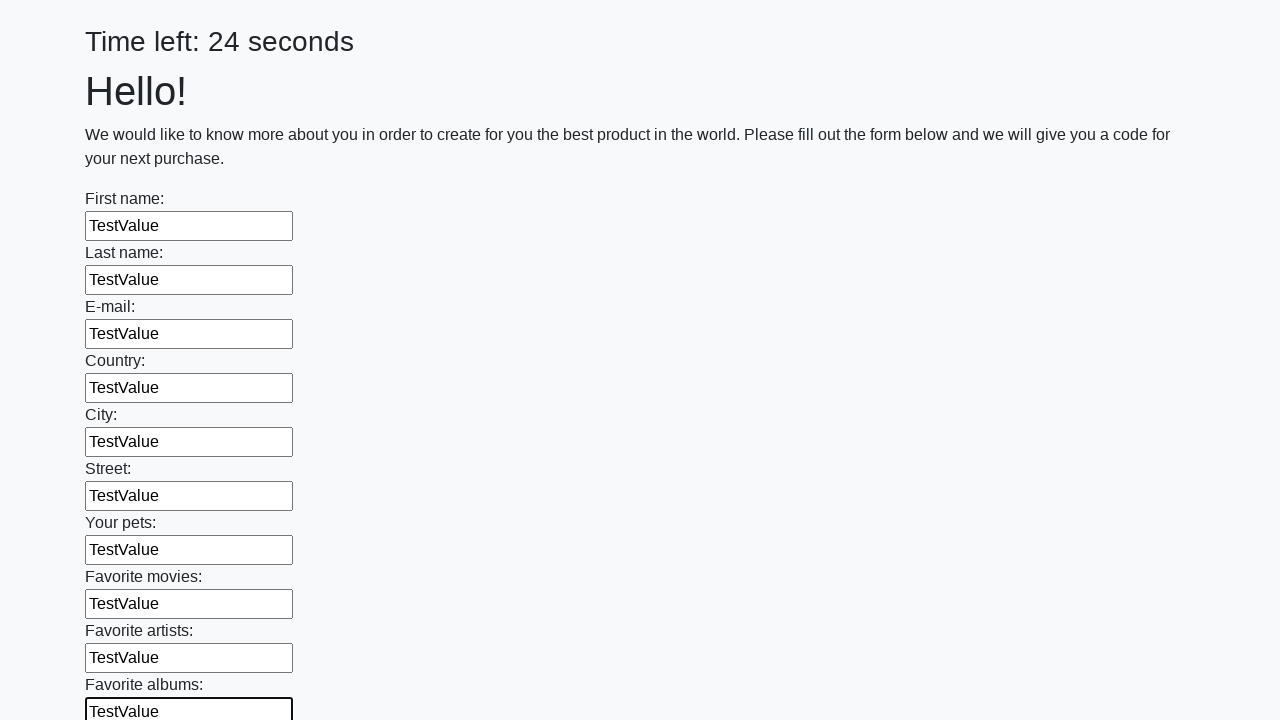

Filled text input field 11 with 'TestValue' on input[type="text"] >> nth=10
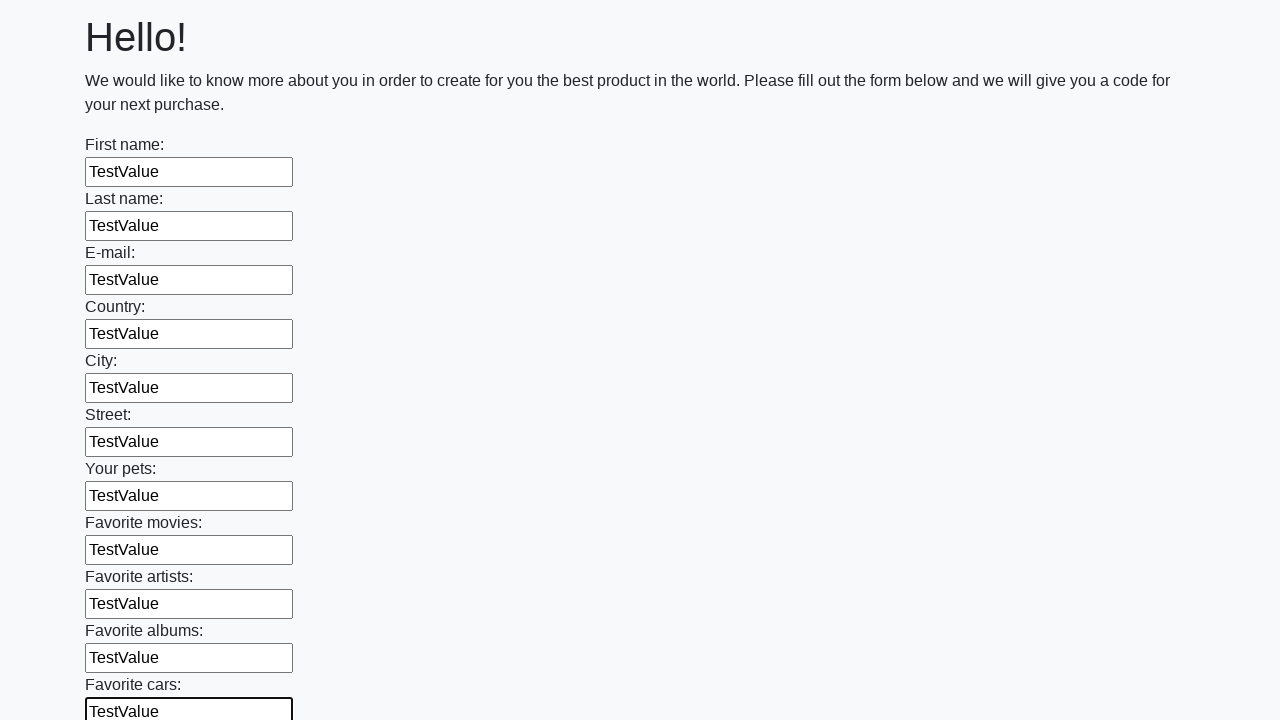

Filled text input field 12 with 'TestValue' on input[type="text"] >> nth=11
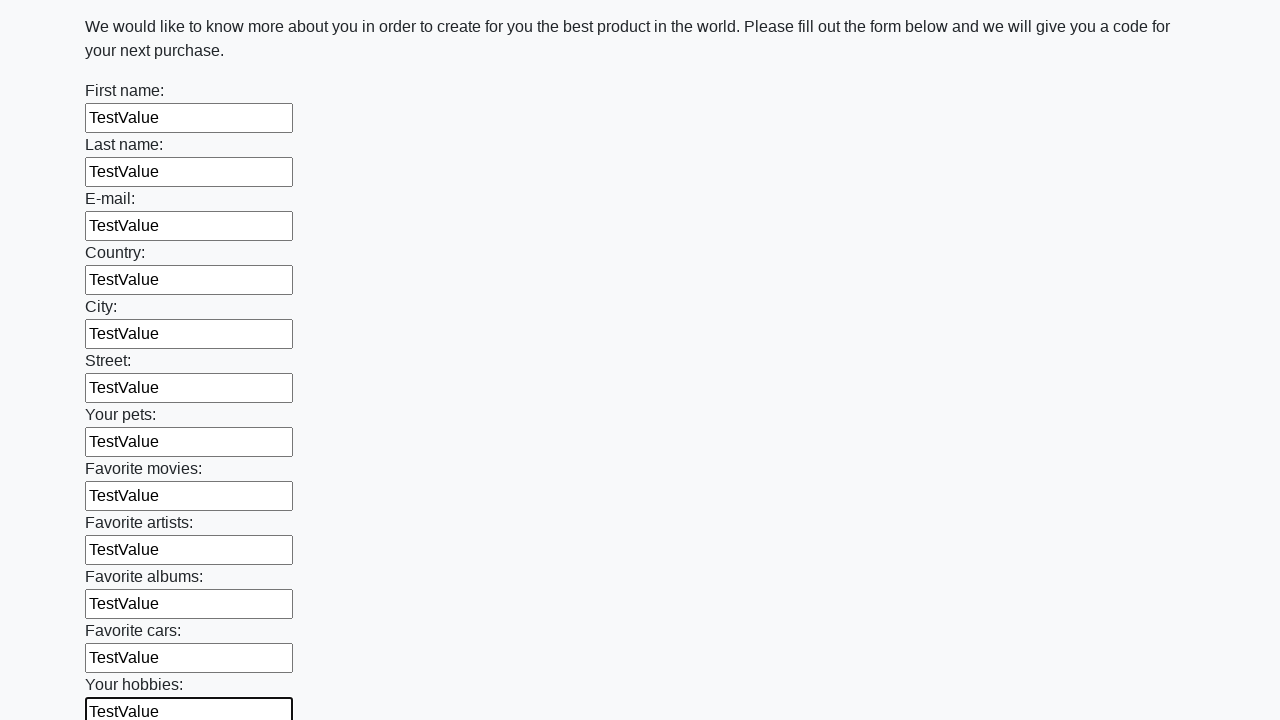

Filled text input field 13 with 'TestValue' on input[type="text"] >> nth=12
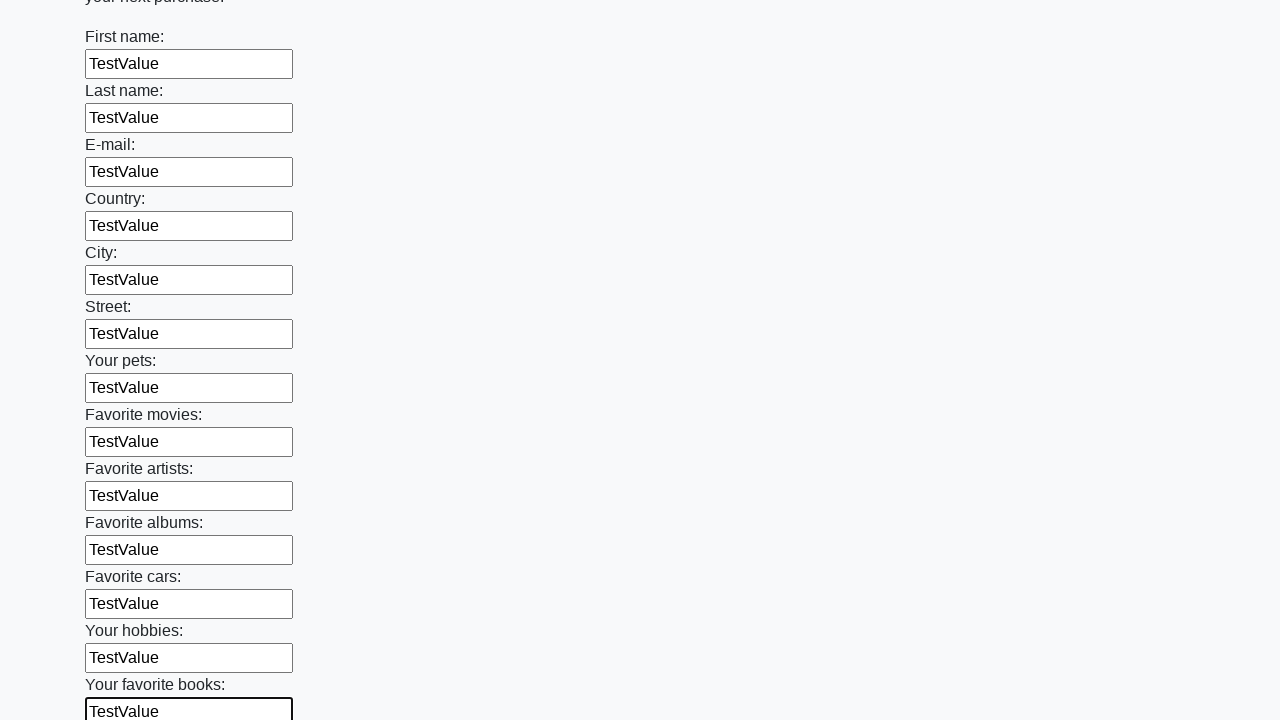

Filled text input field 14 with 'TestValue' on input[type="text"] >> nth=13
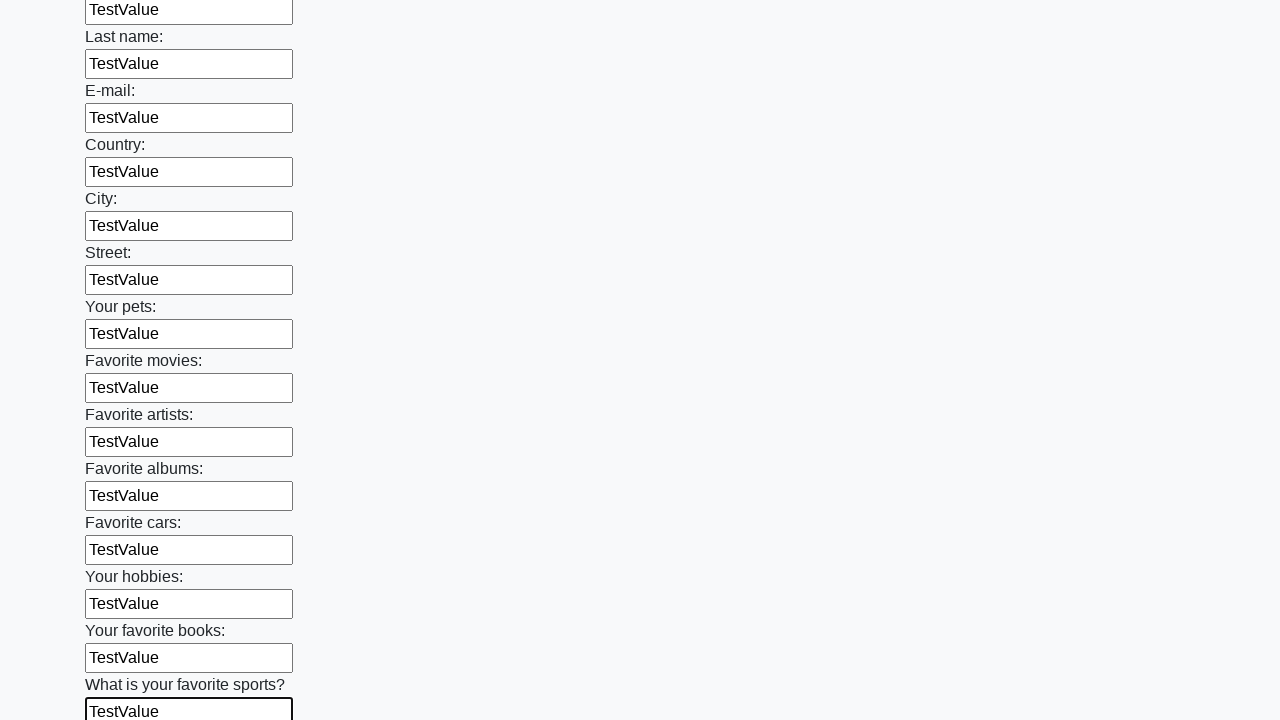

Filled text input field 15 with 'TestValue' on input[type="text"] >> nth=14
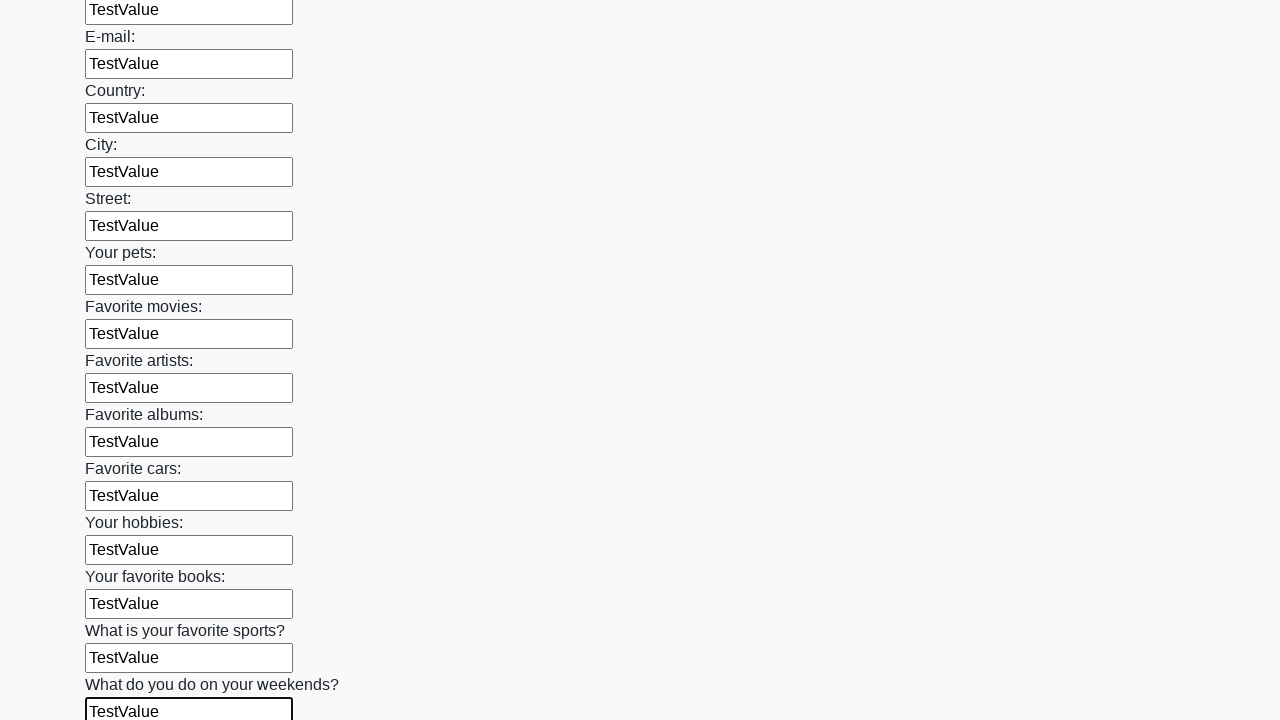

Filled text input field 16 with 'TestValue' on input[type="text"] >> nth=15
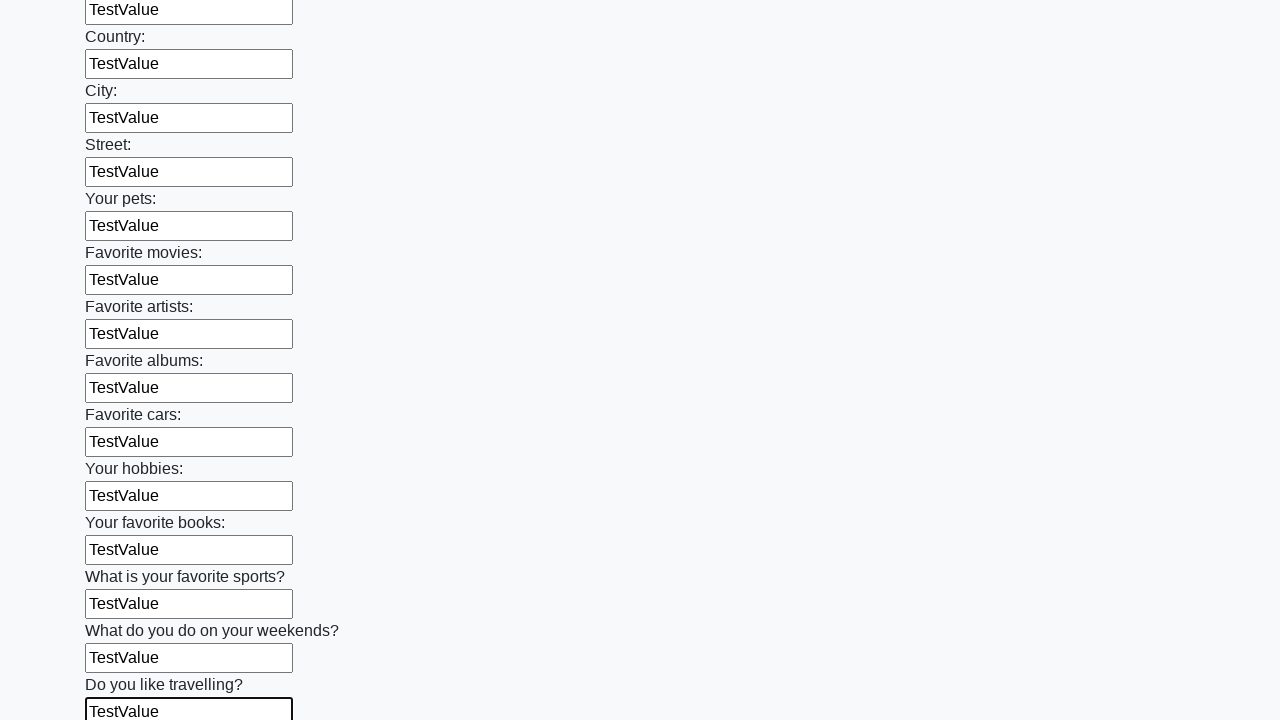

Filled text input field 17 with 'TestValue' on input[type="text"] >> nth=16
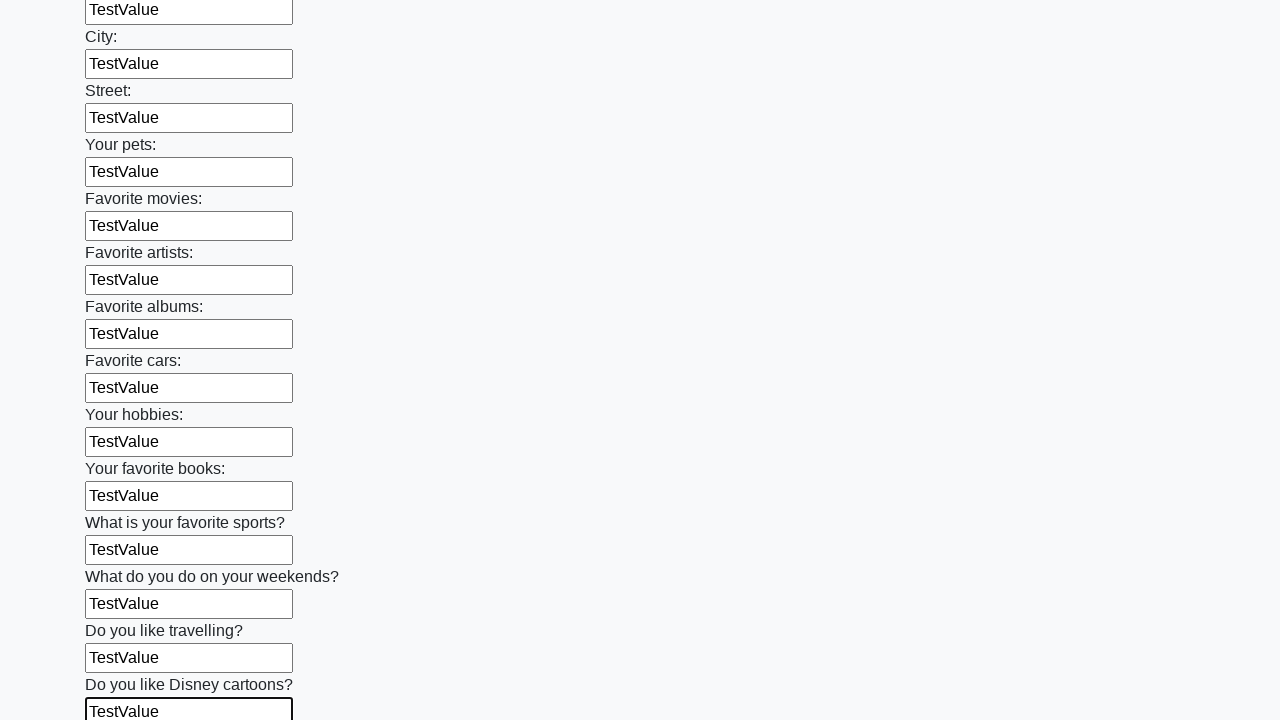

Filled text input field 18 with 'TestValue' on input[type="text"] >> nth=17
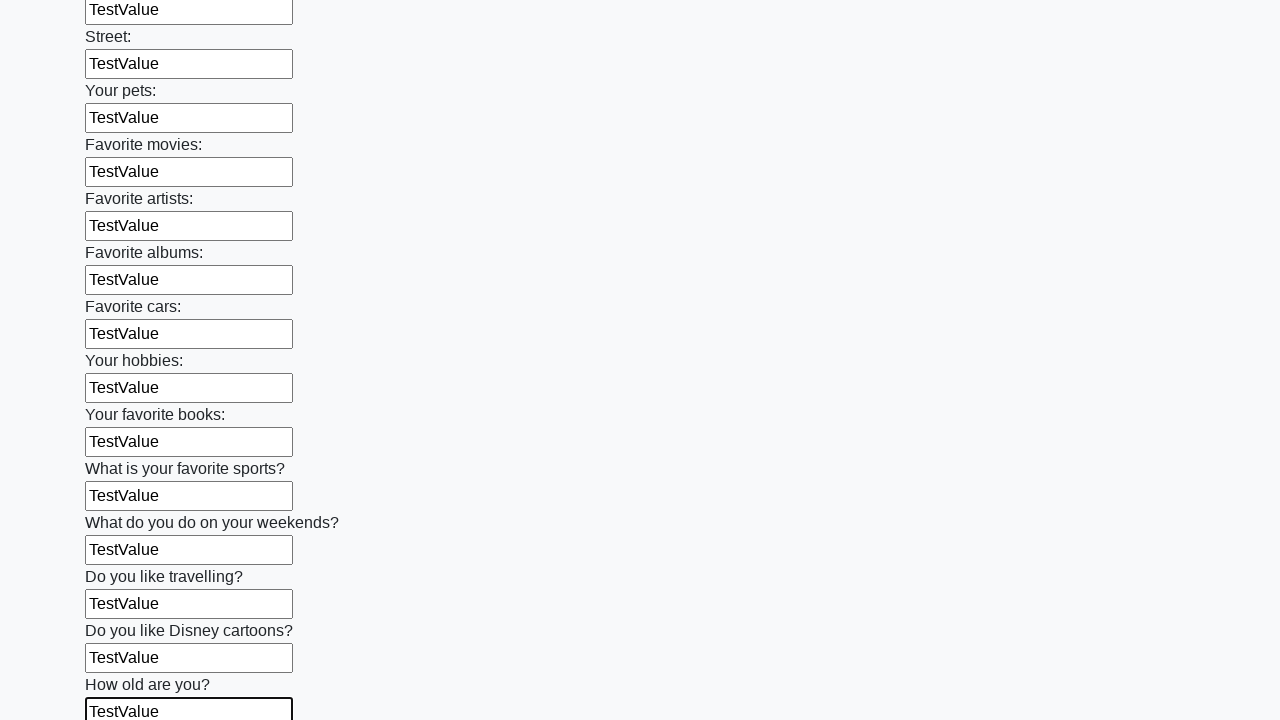

Filled text input field 19 with 'TestValue' on input[type="text"] >> nth=18
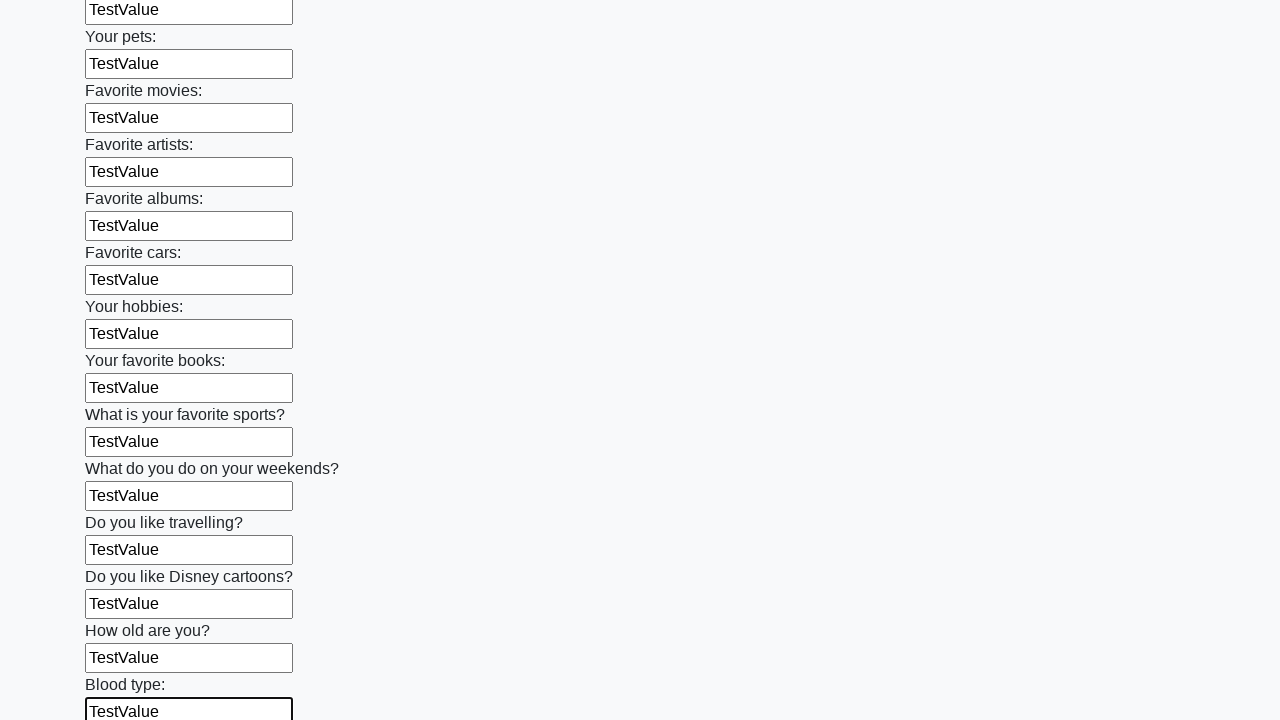

Filled text input field 20 with 'TestValue' on input[type="text"] >> nth=19
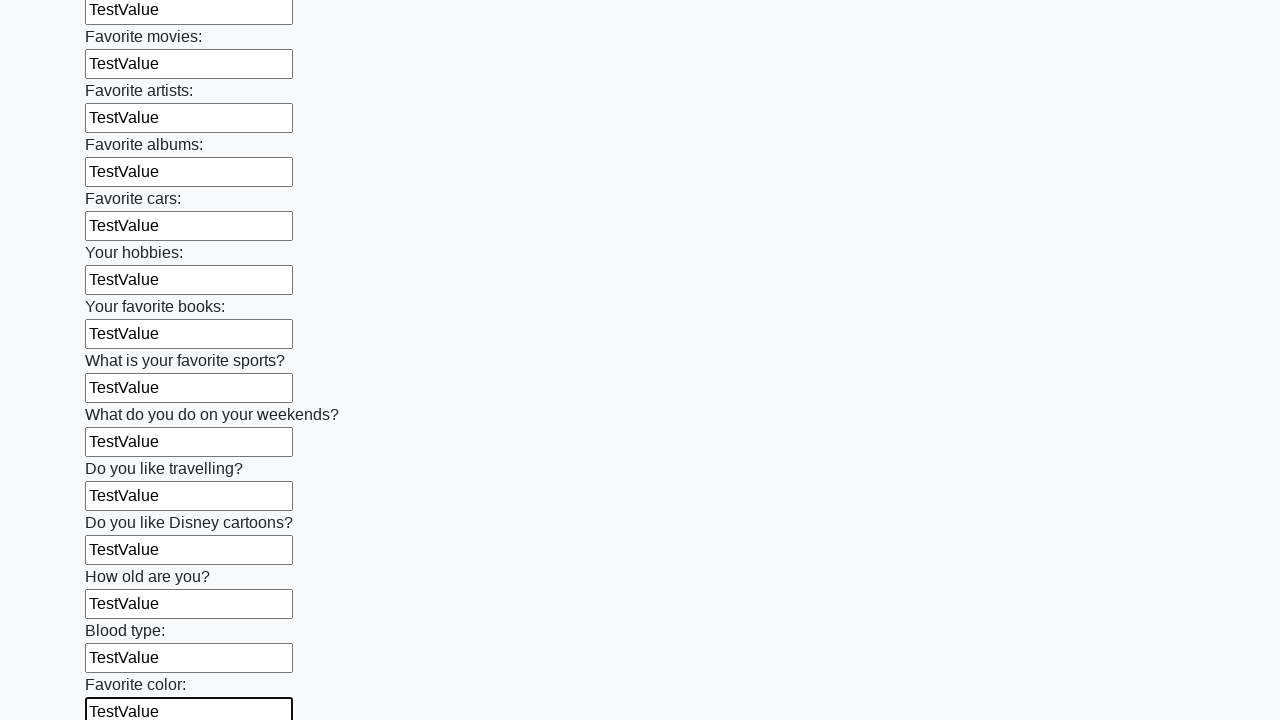

Filled text input field 21 with 'TestValue' on input[type="text"] >> nth=20
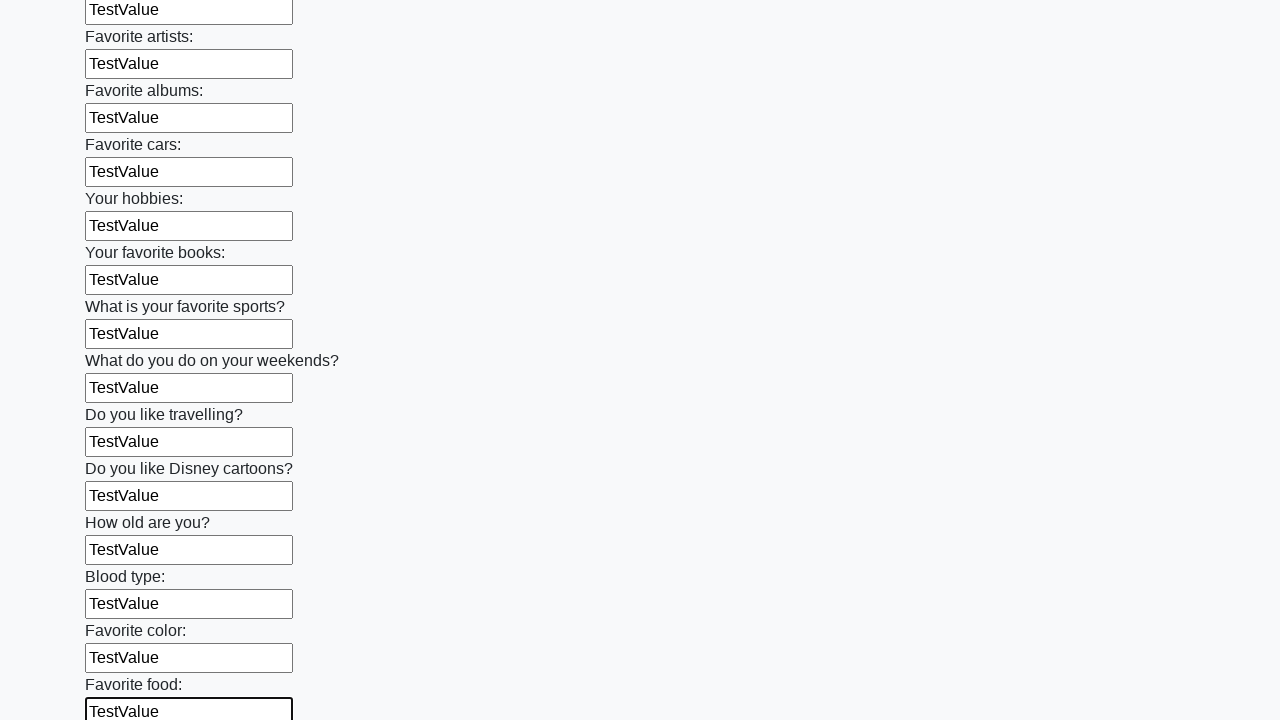

Filled text input field 22 with 'TestValue' on input[type="text"] >> nth=21
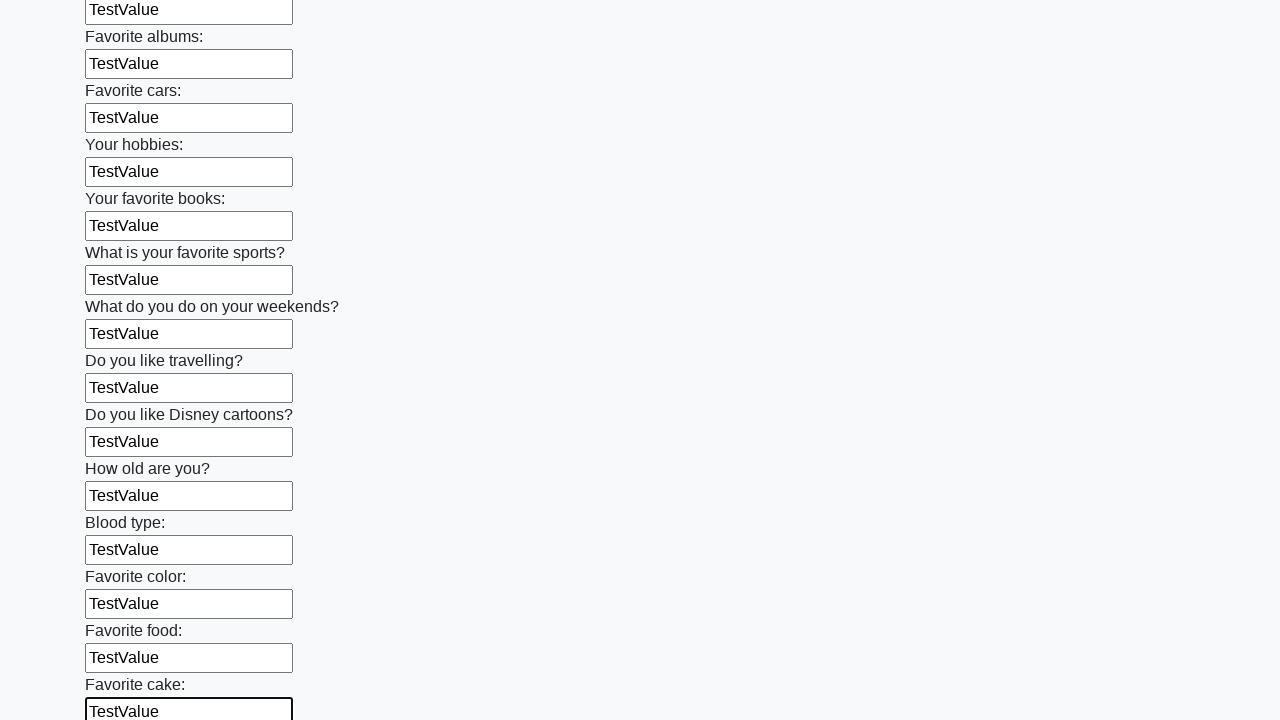

Filled text input field 23 with 'TestValue' on input[type="text"] >> nth=22
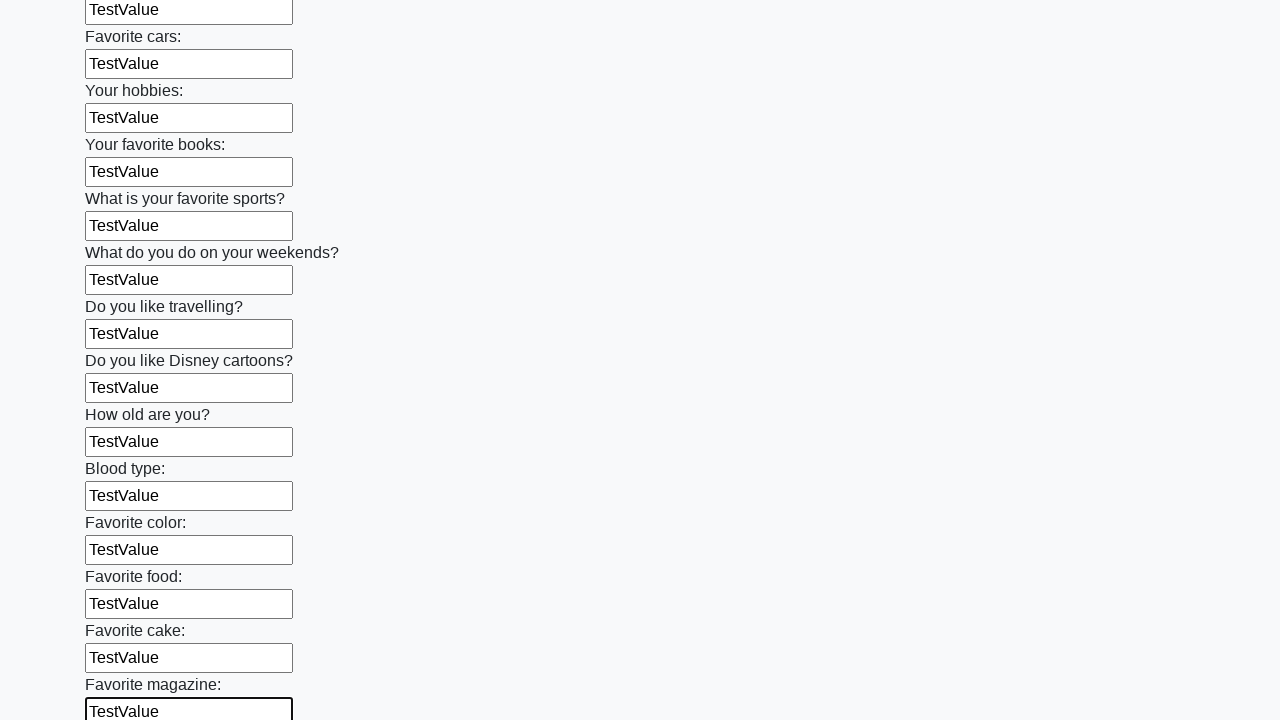

Filled text input field 24 with 'TestValue' on input[type="text"] >> nth=23
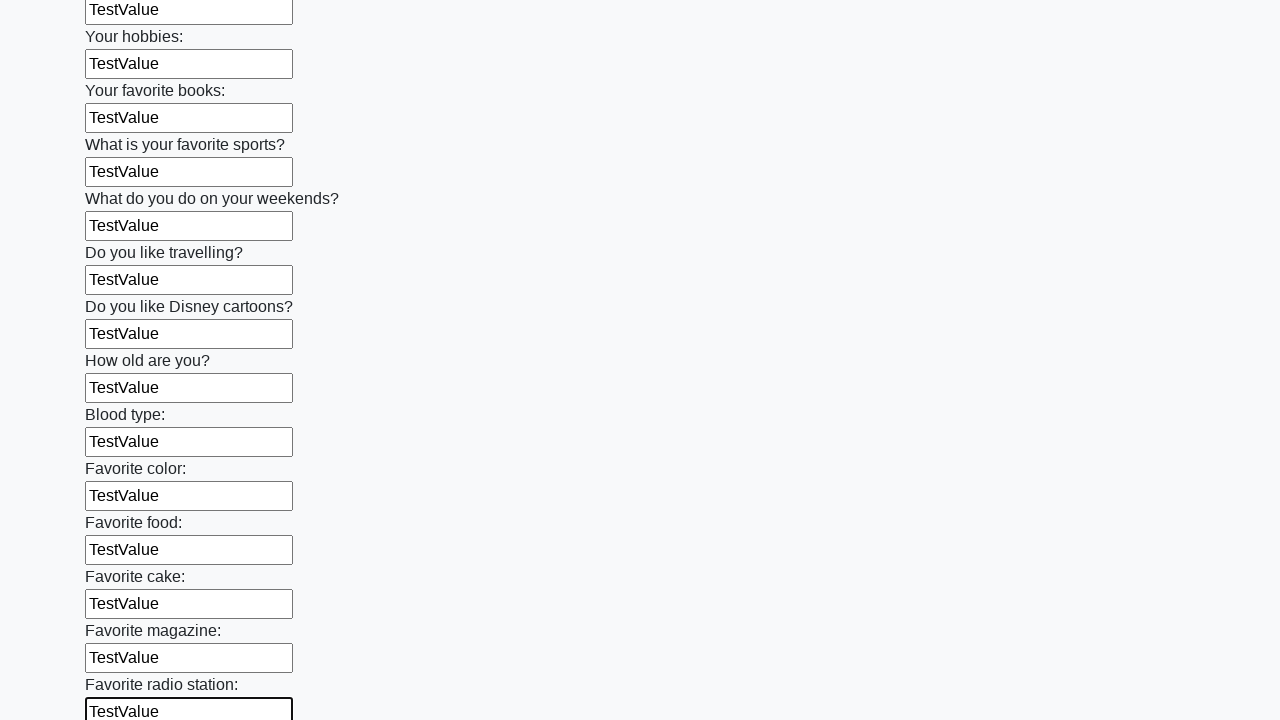

Filled text input field 25 with 'TestValue' on input[type="text"] >> nth=24
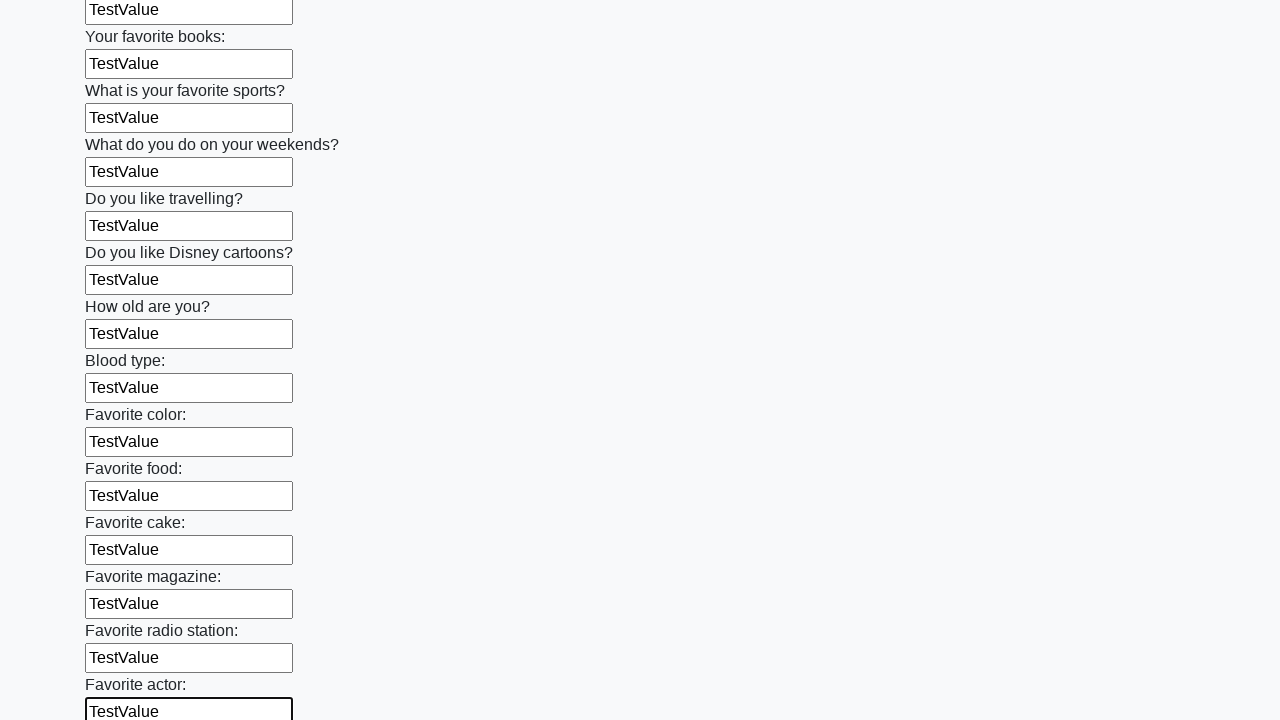

Filled text input field 26 with 'TestValue' on input[type="text"] >> nth=25
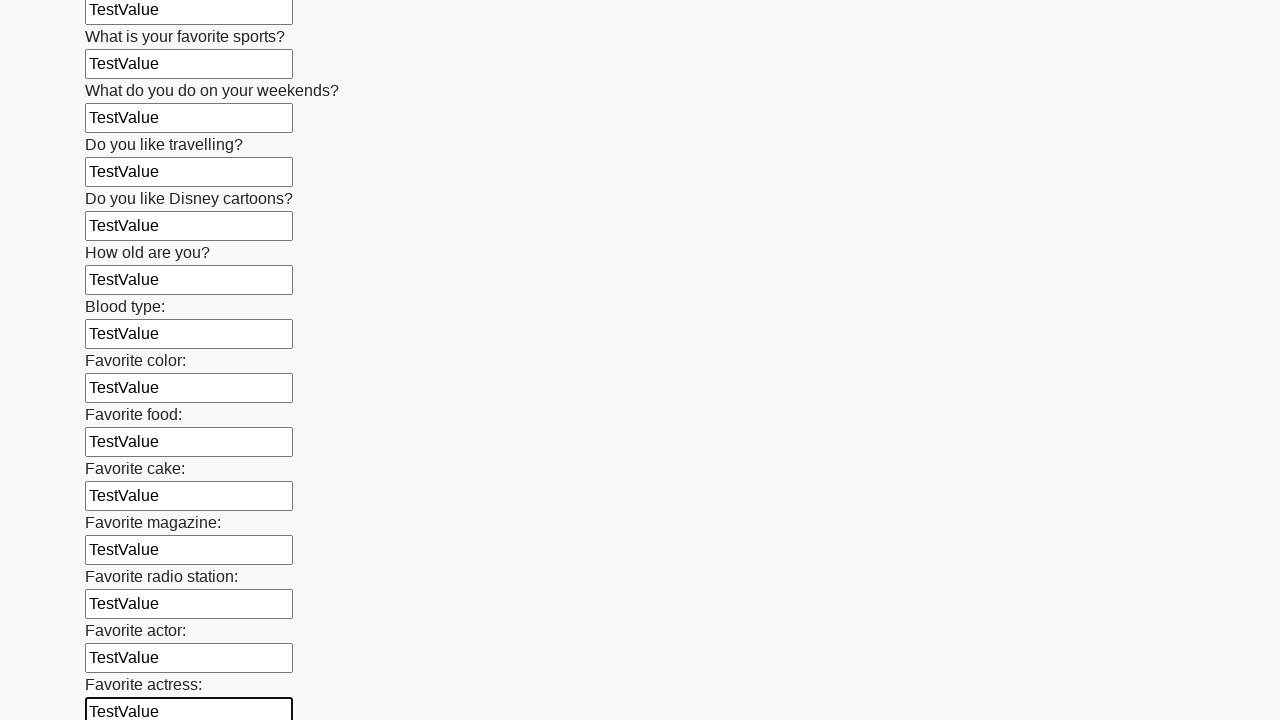

Filled text input field 27 with 'TestValue' on input[type="text"] >> nth=26
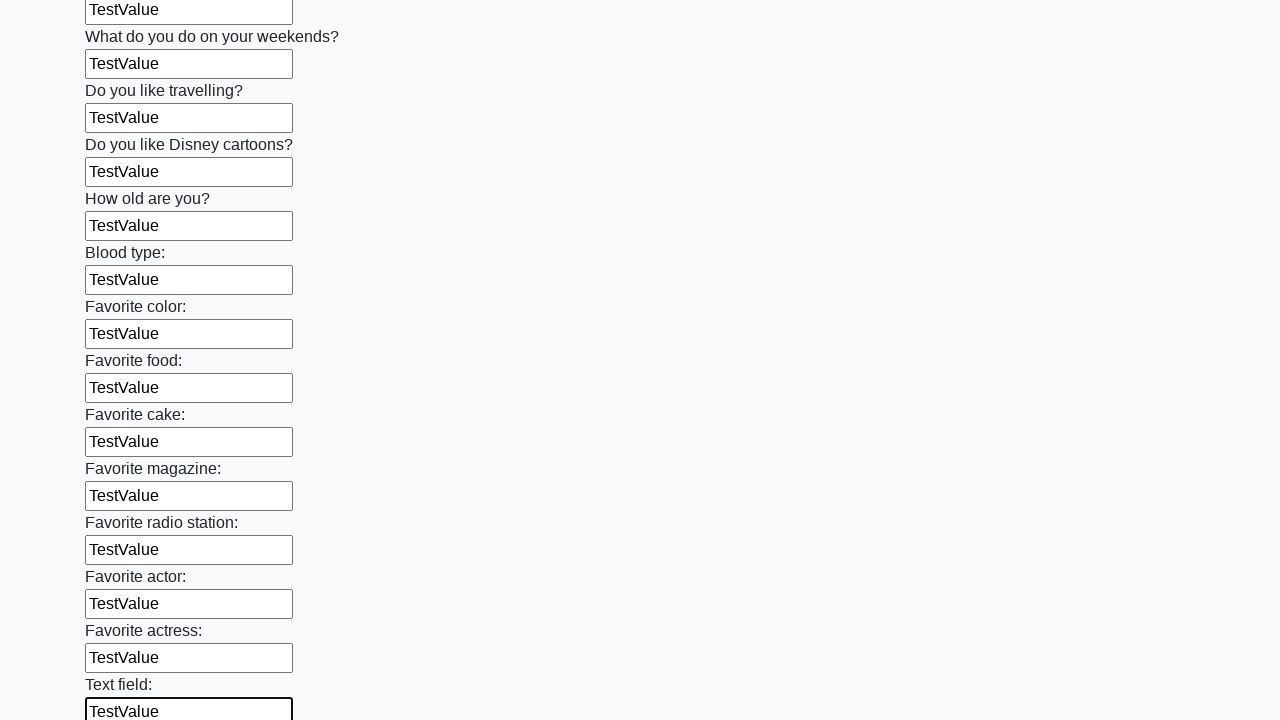

Filled text input field 28 with 'TestValue' on input[type="text"] >> nth=27
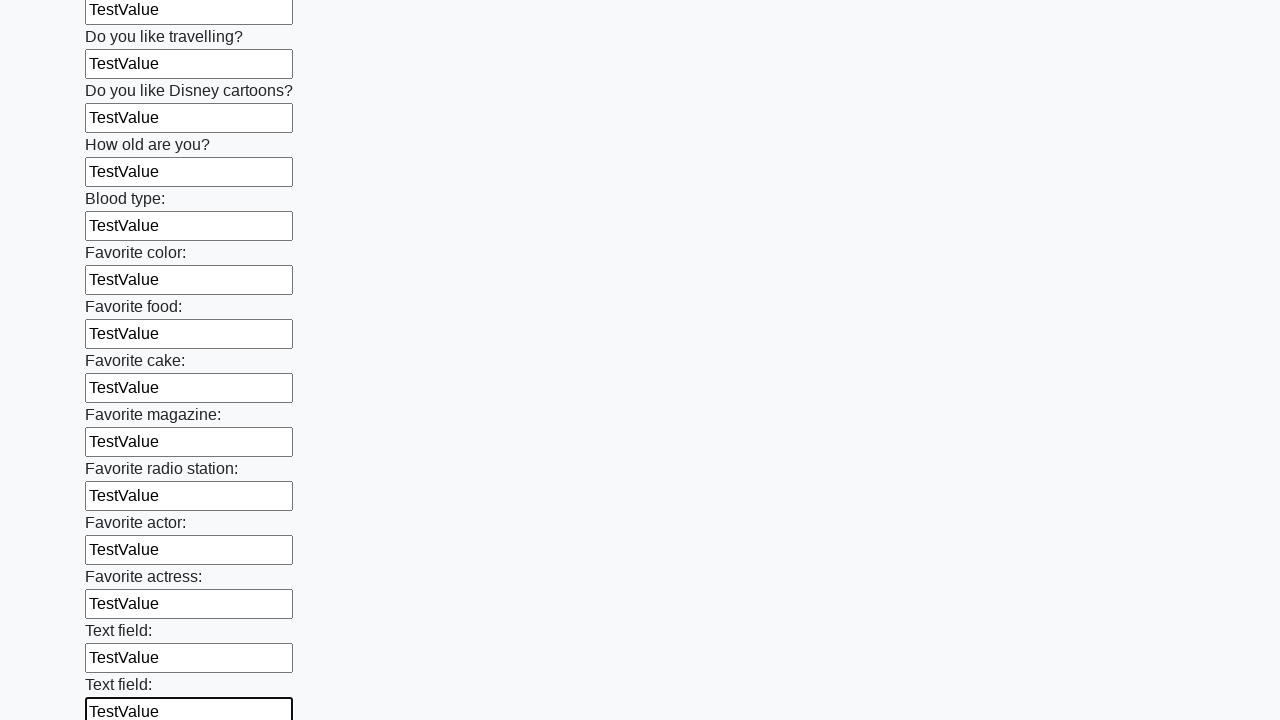

Filled text input field 29 with 'TestValue' on input[type="text"] >> nth=28
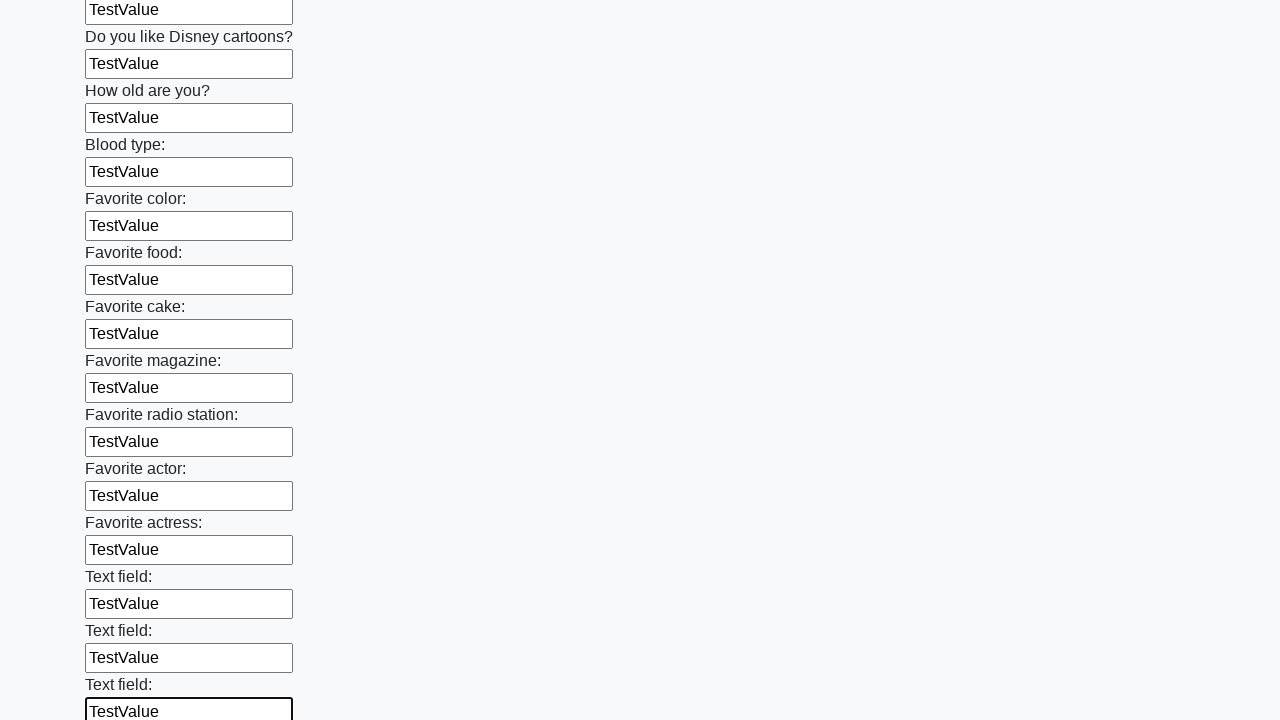

Filled text input field 30 with 'TestValue' on input[type="text"] >> nth=29
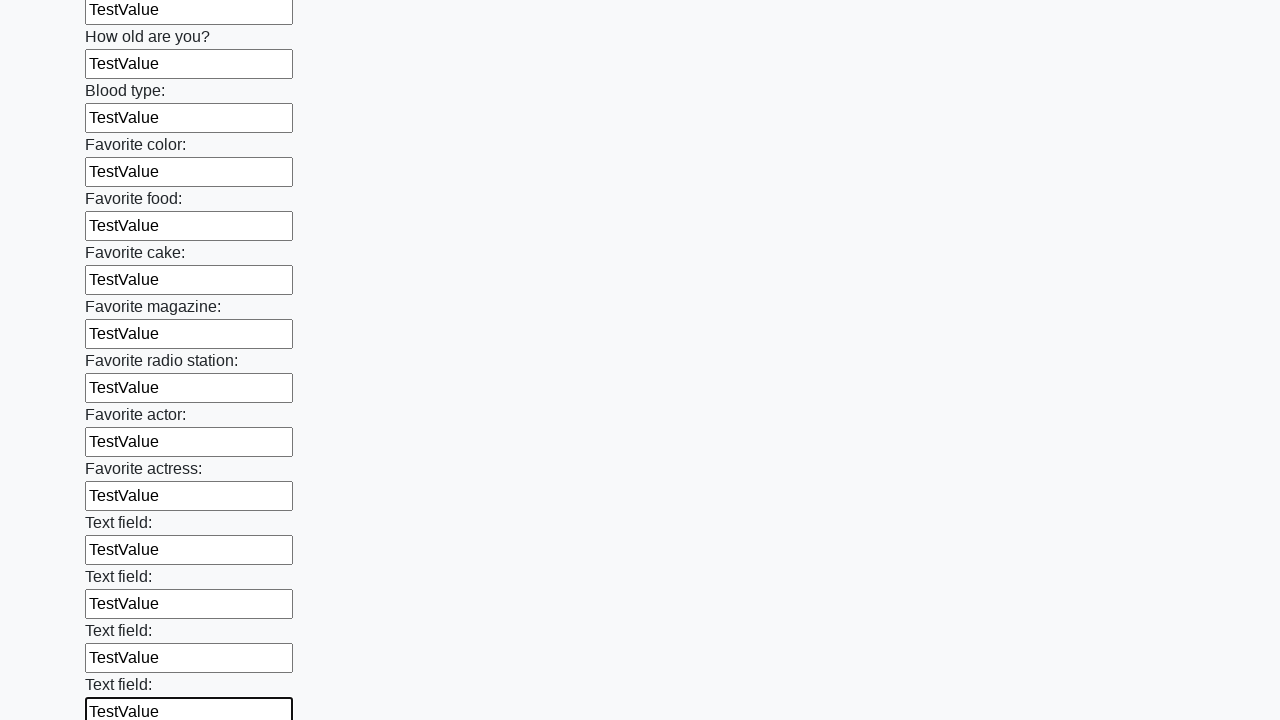

Filled text input field 31 with 'TestValue' on input[type="text"] >> nth=30
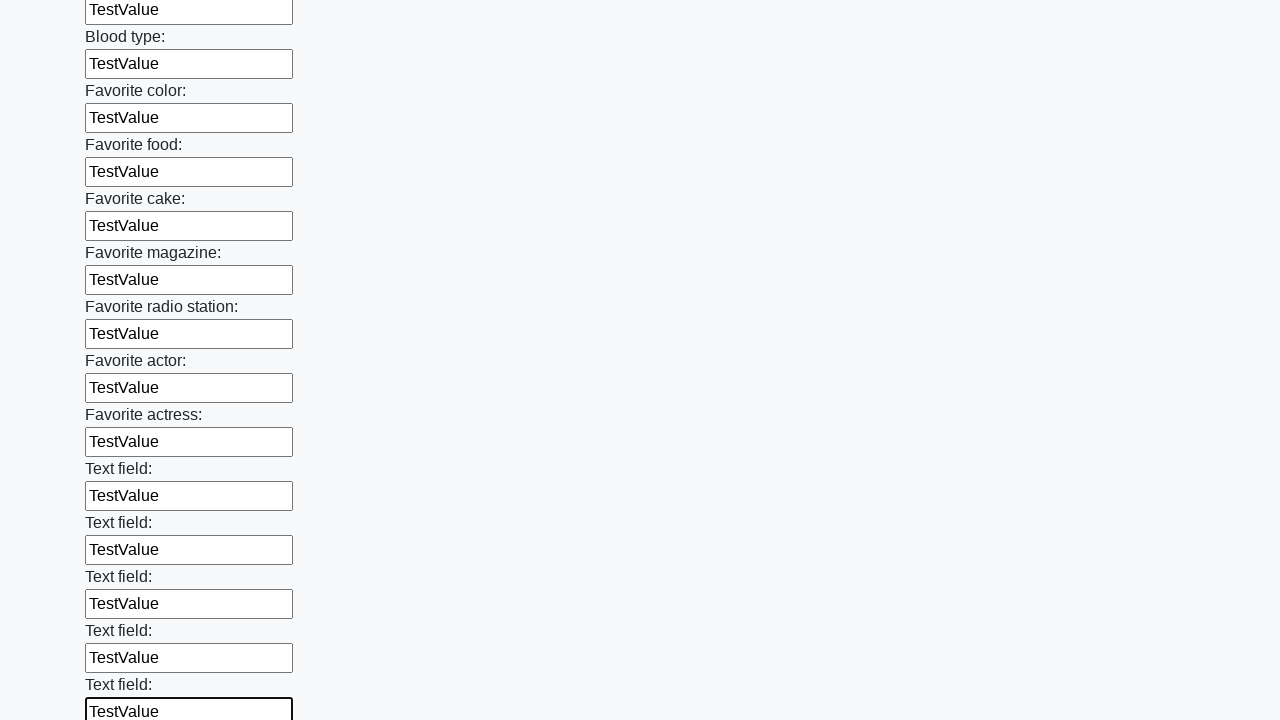

Filled text input field 32 with 'TestValue' on input[type="text"] >> nth=31
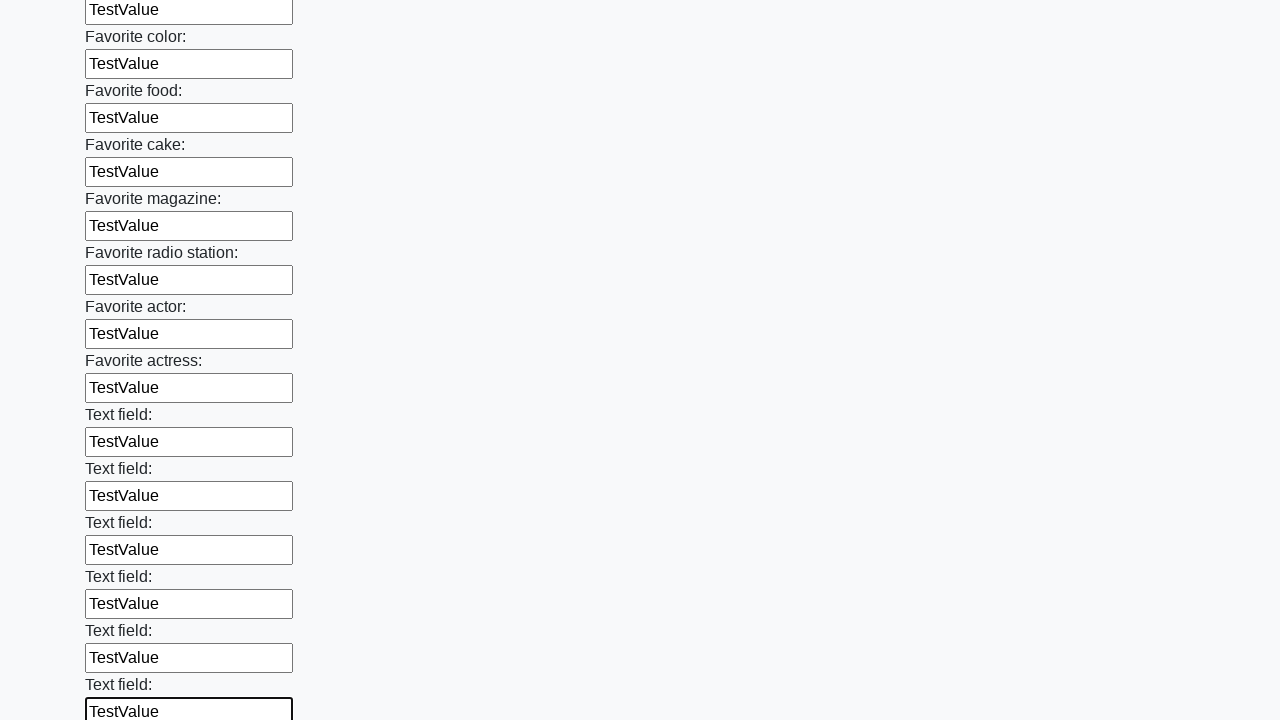

Filled text input field 33 with 'TestValue' on input[type="text"] >> nth=32
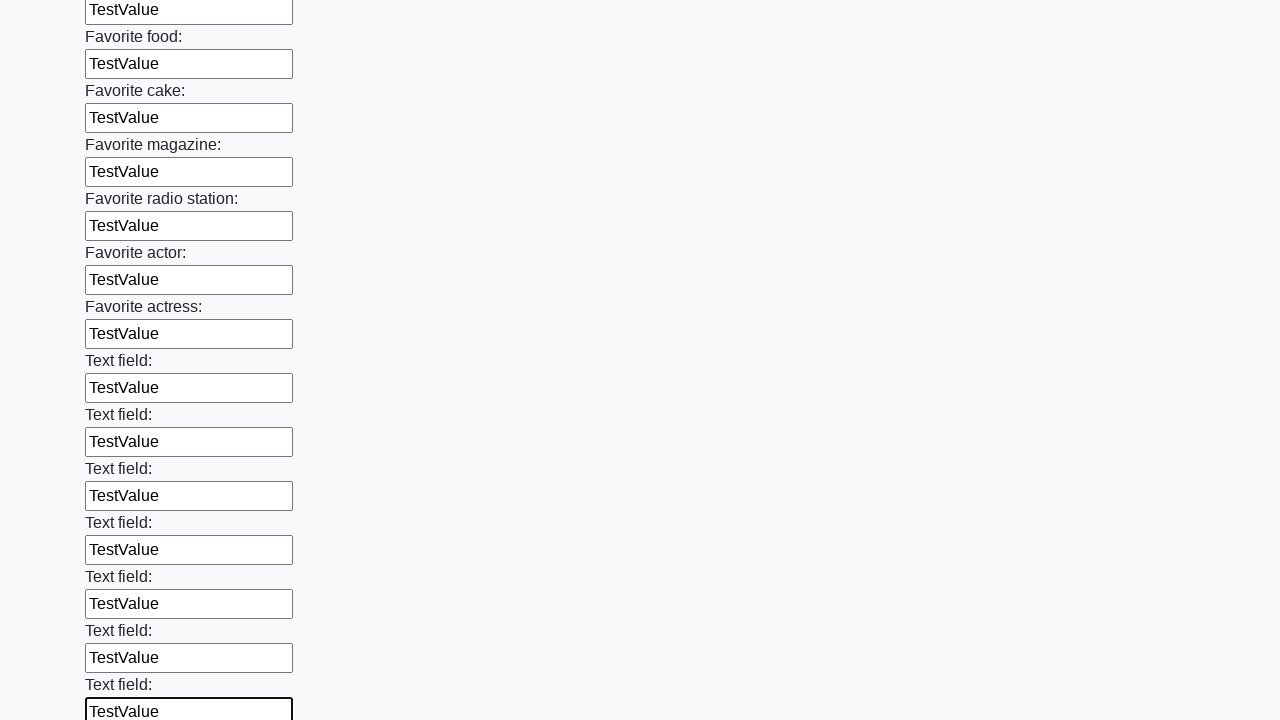

Filled text input field 34 with 'TestValue' on input[type="text"] >> nth=33
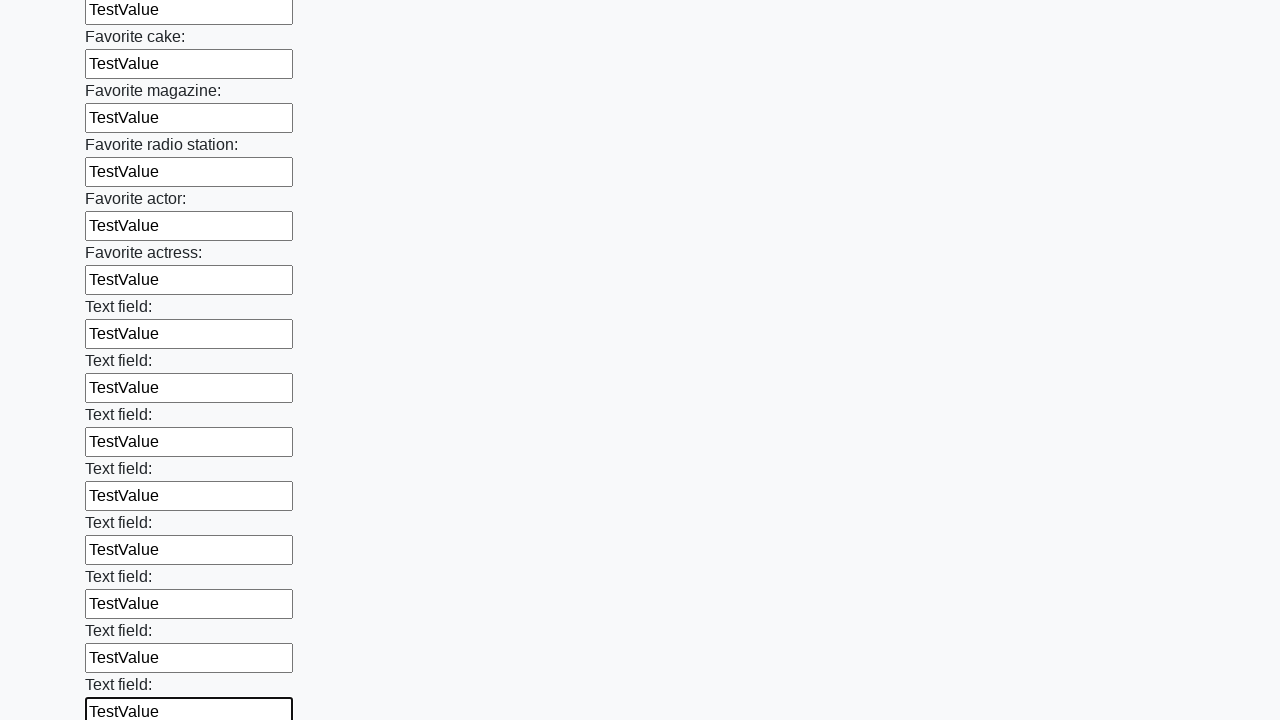

Filled text input field 35 with 'TestValue' on input[type="text"] >> nth=34
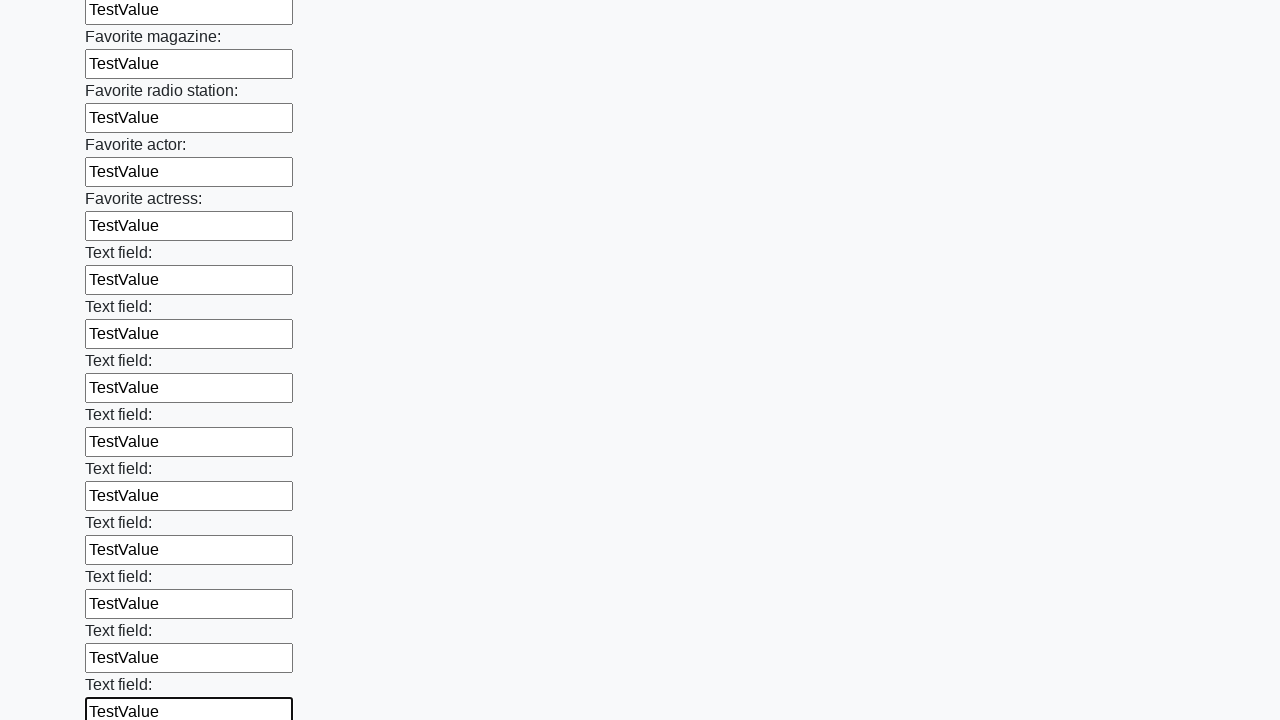

Filled text input field 36 with 'TestValue' on input[type="text"] >> nth=35
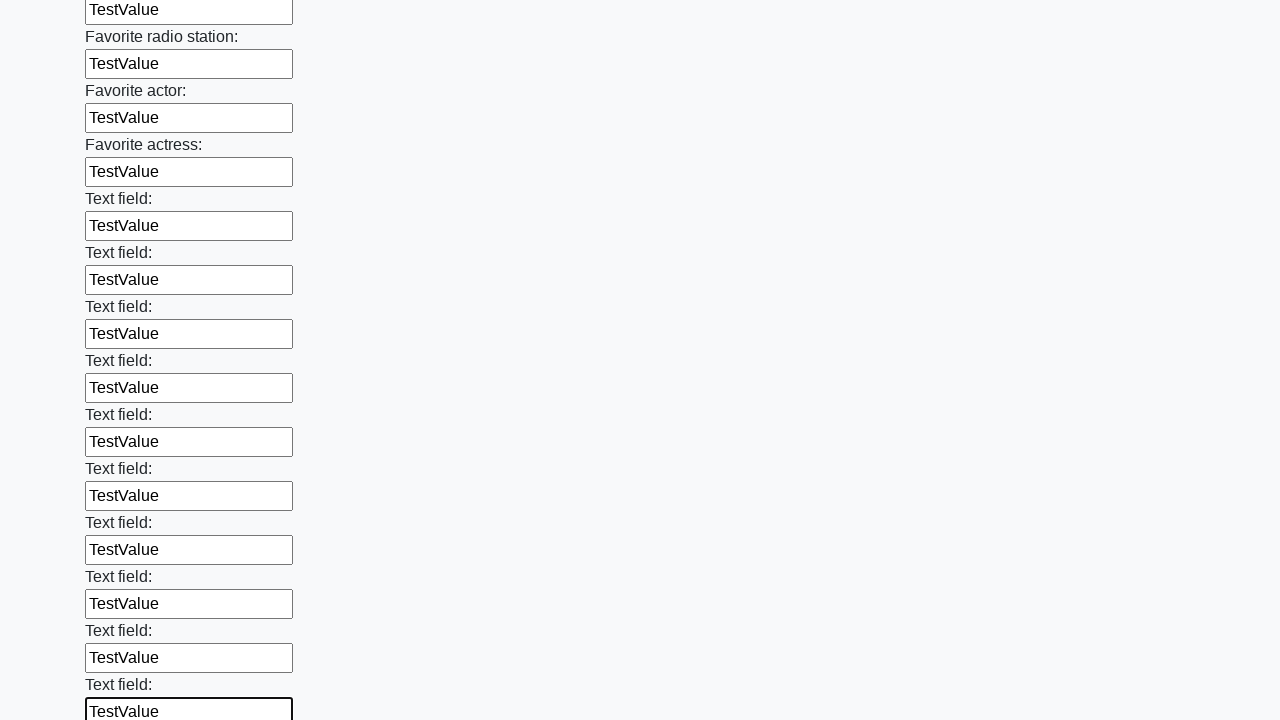

Filled text input field 37 with 'TestValue' on input[type="text"] >> nth=36
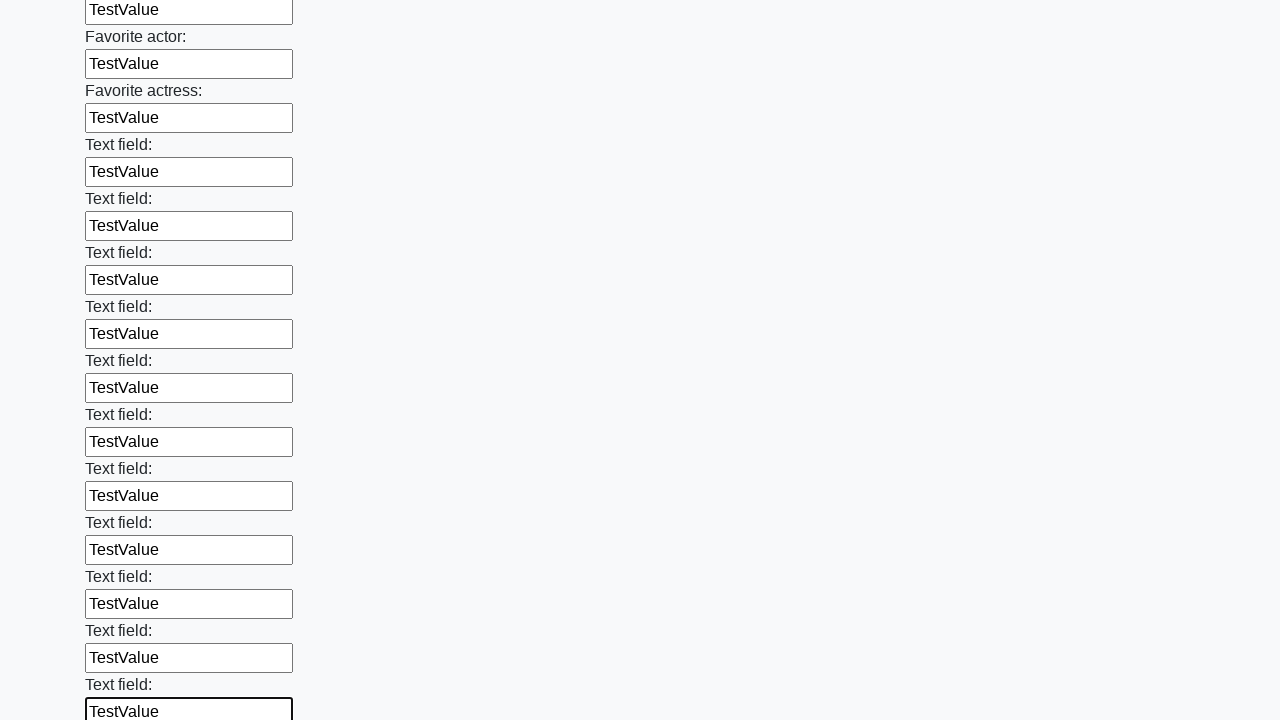

Filled text input field 38 with 'TestValue' on input[type="text"] >> nth=37
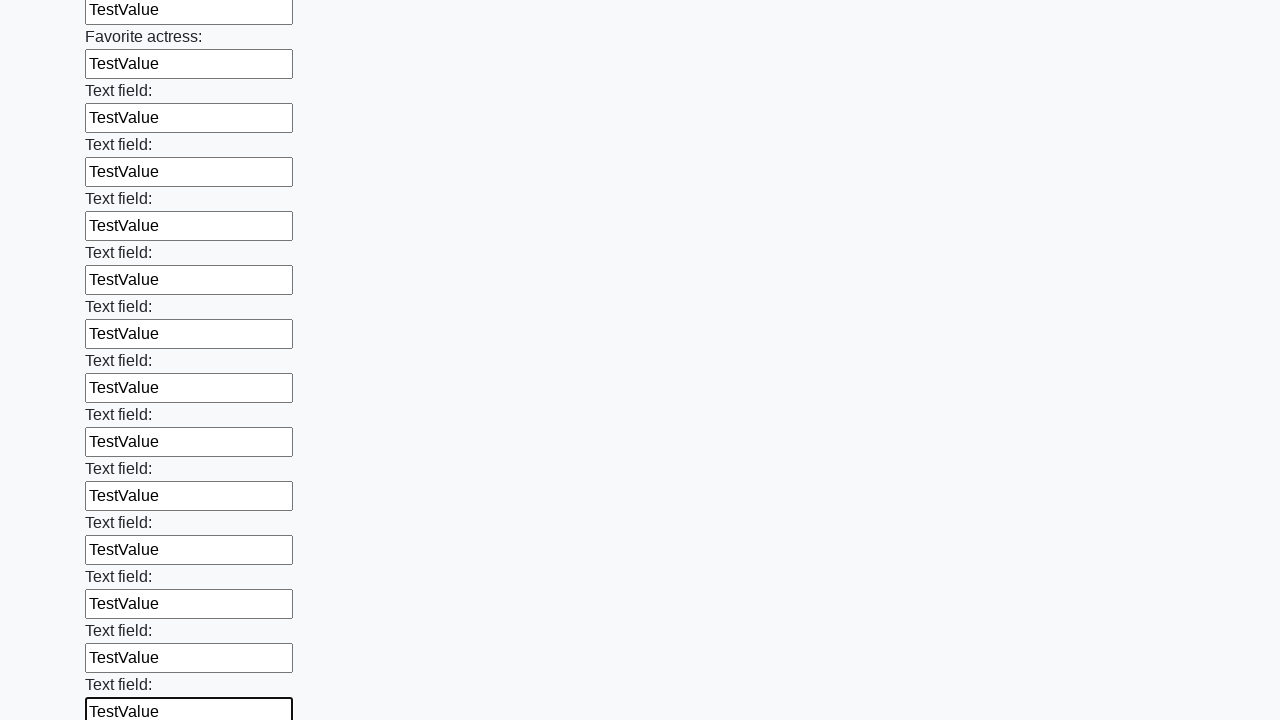

Filled text input field 39 with 'TestValue' on input[type="text"] >> nth=38
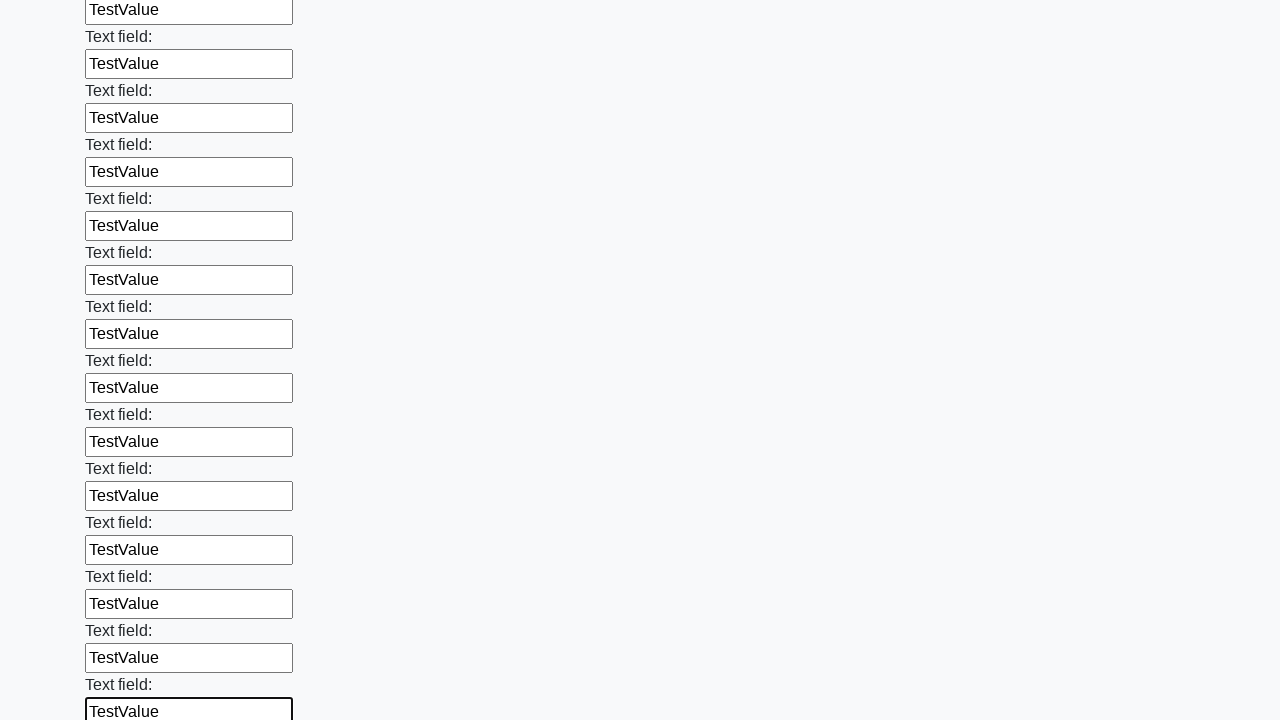

Filled text input field 40 with 'TestValue' on input[type="text"] >> nth=39
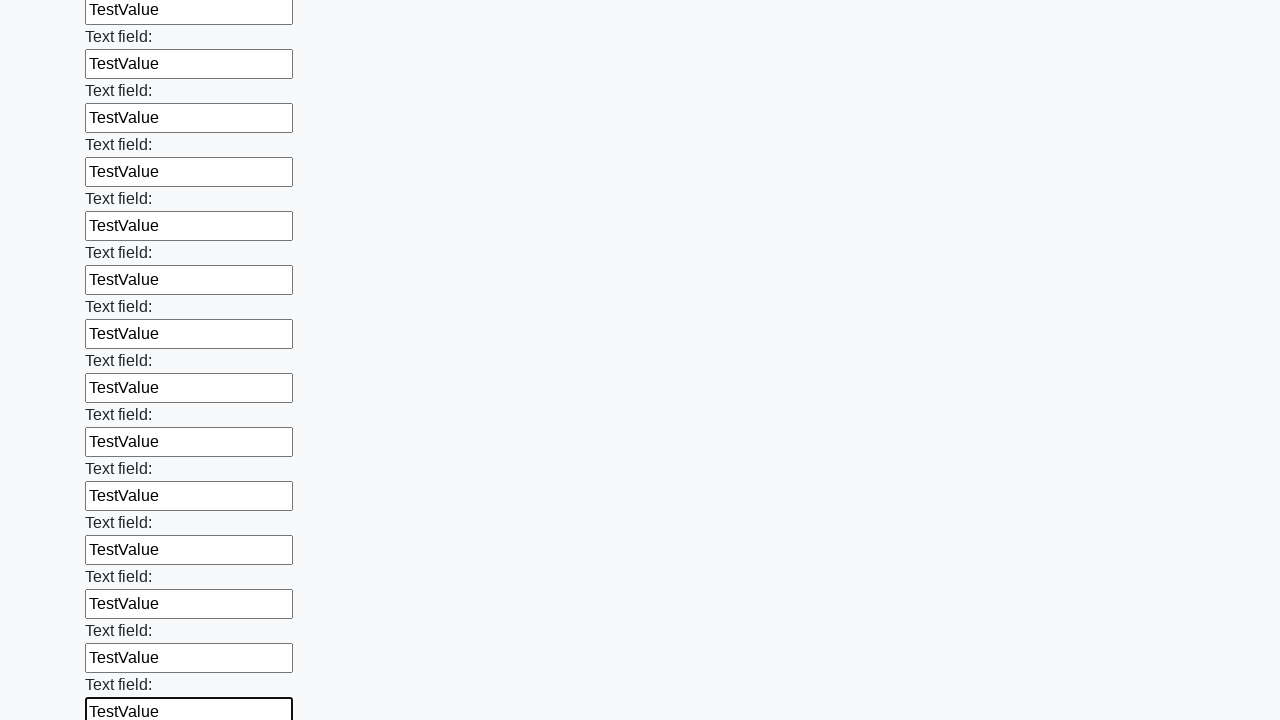

Filled text input field 41 with 'TestValue' on input[type="text"] >> nth=40
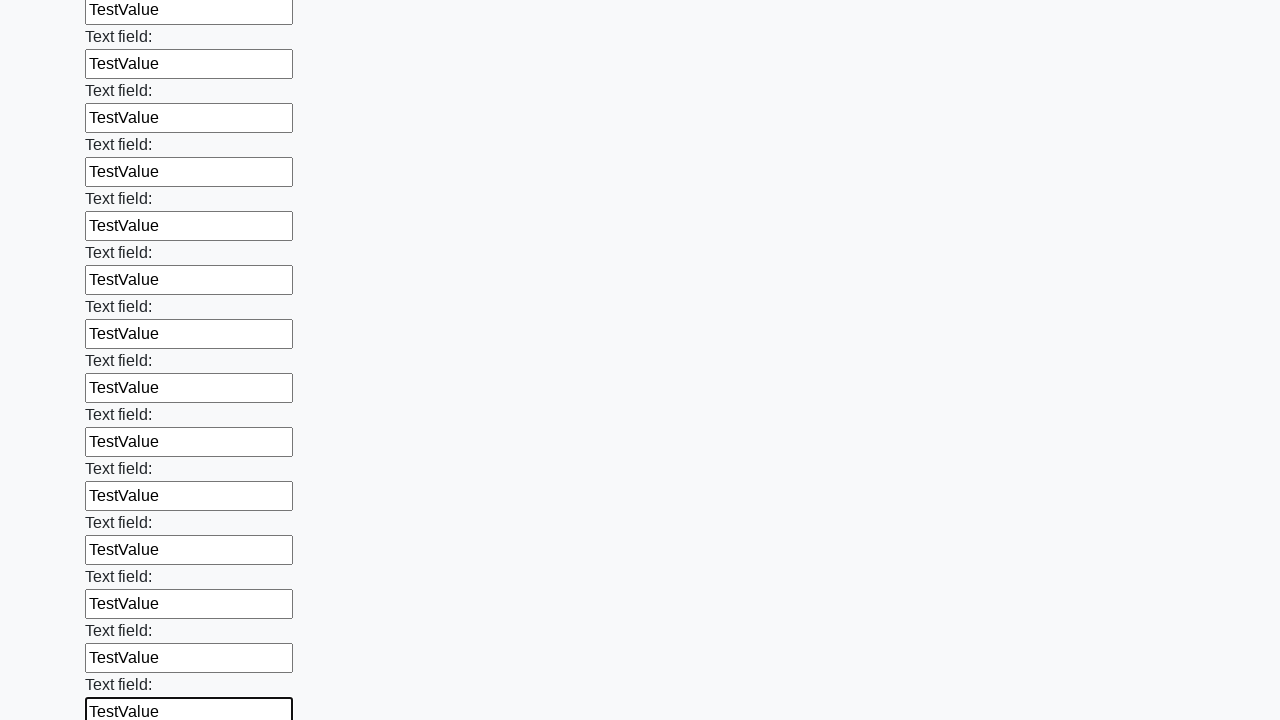

Filled text input field 42 with 'TestValue' on input[type="text"] >> nth=41
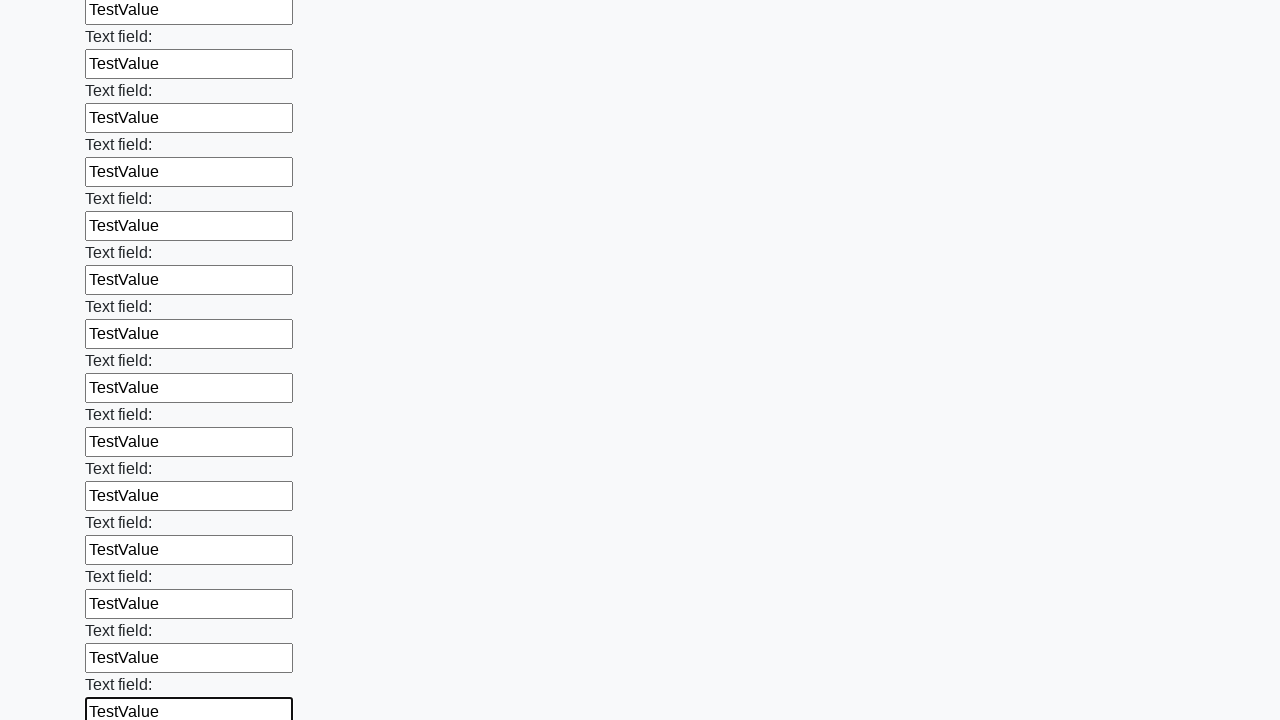

Filled text input field 43 with 'TestValue' on input[type="text"] >> nth=42
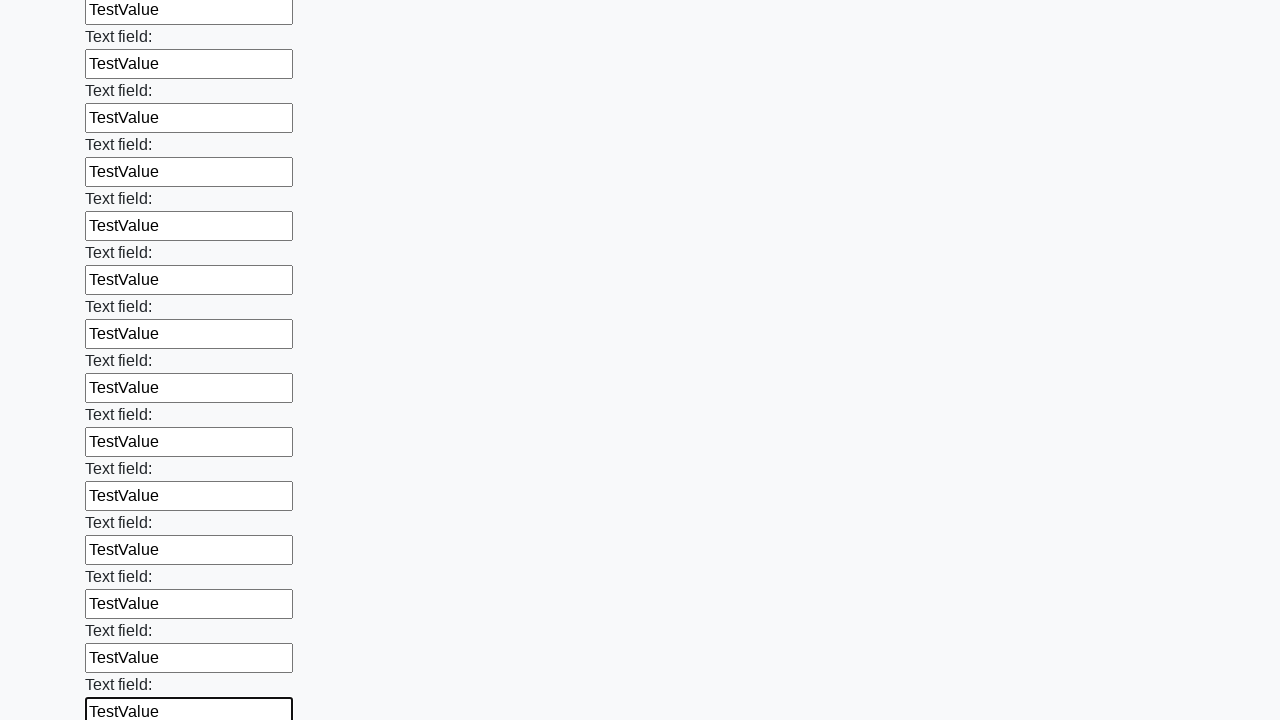

Filled text input field 44 with 'TestValue' on input[type="text"] >> nth=43
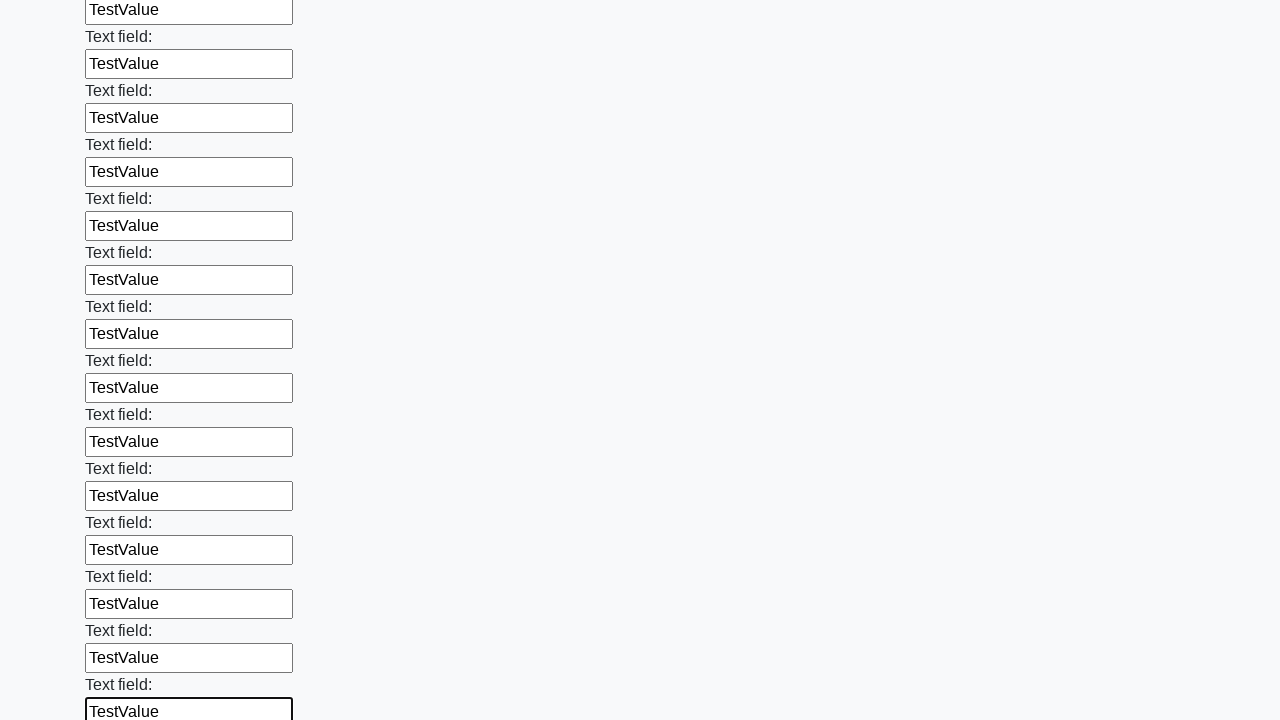

Filled text input field 45 with 'TestValue' on input[type="text"] >> nth=44
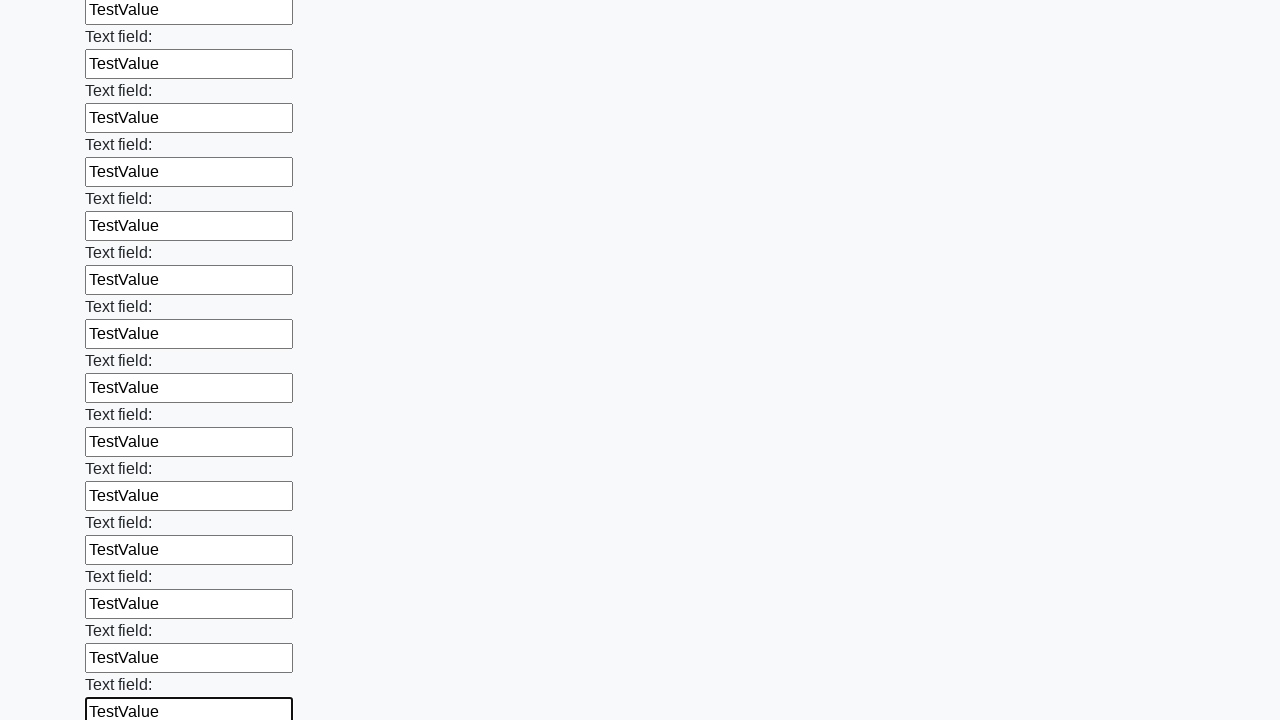

Filled text input field 46 with 'TestValue' on input[type="text"] >> nth=45
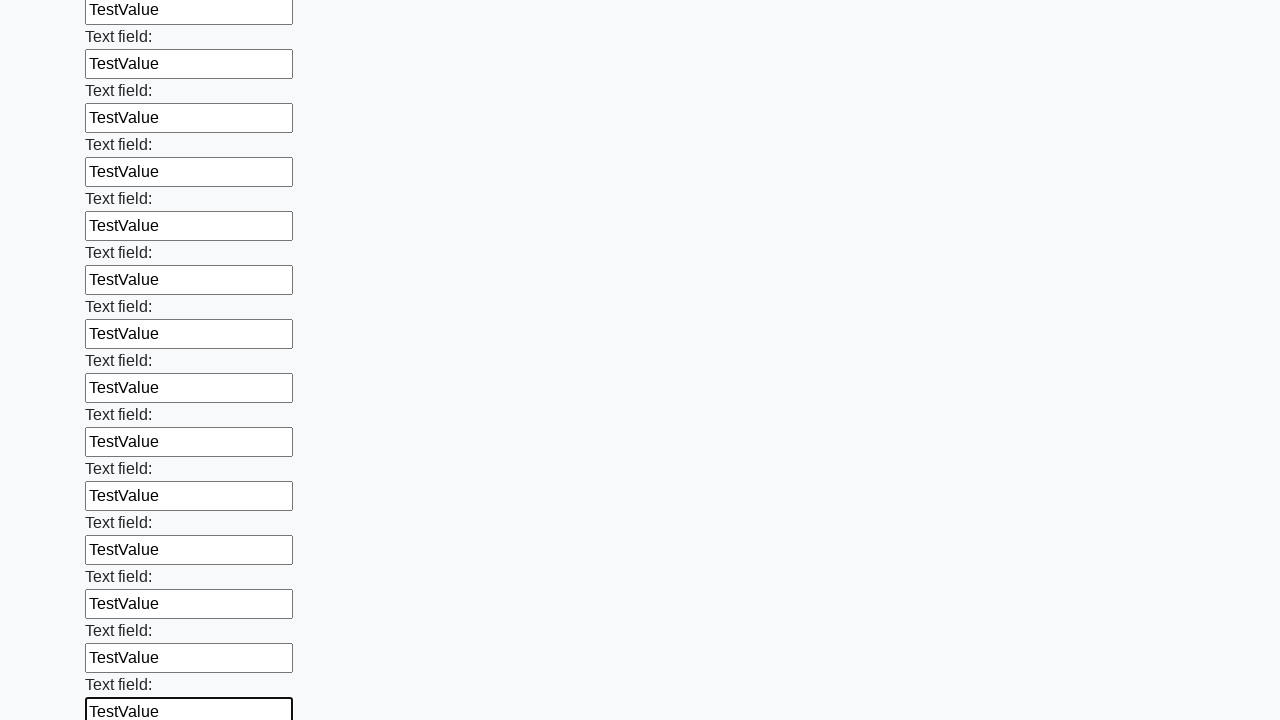

Filled text input field 47 with 'TestValue' on input[type="text"] >> nth=46
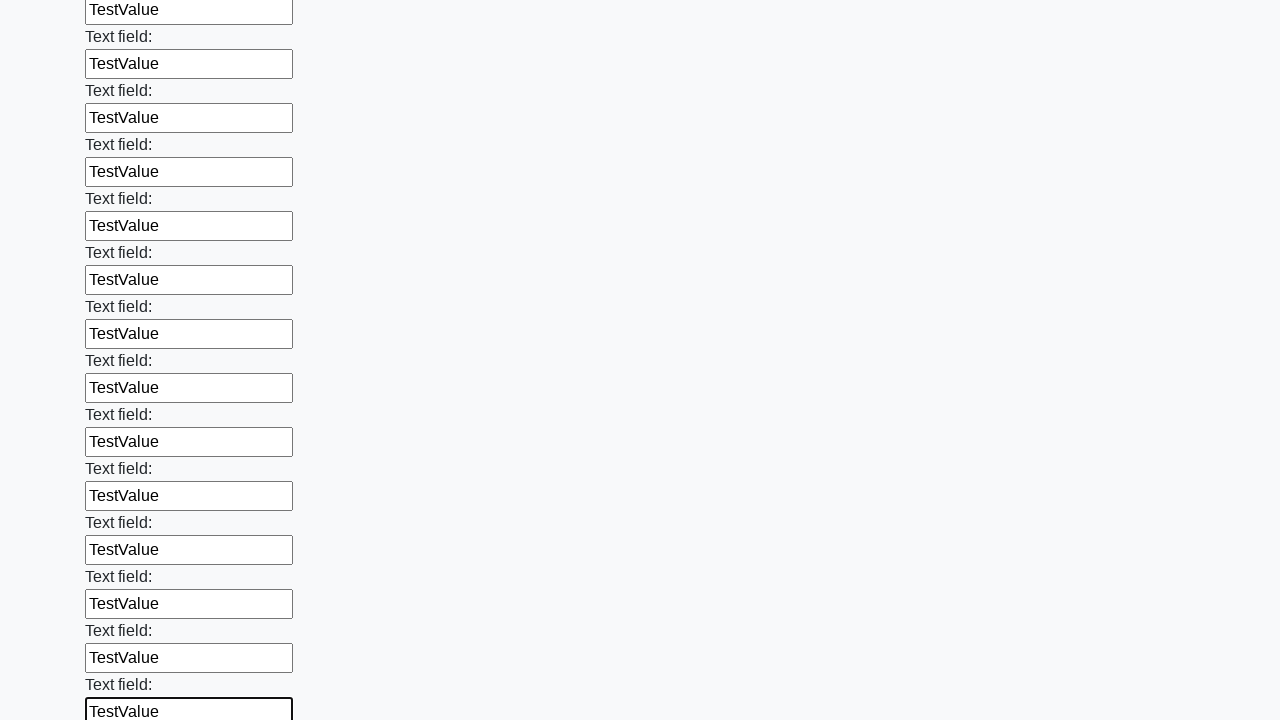

Filled text input field 48 with 'TestValue' on input[type="text"] >> nth=47
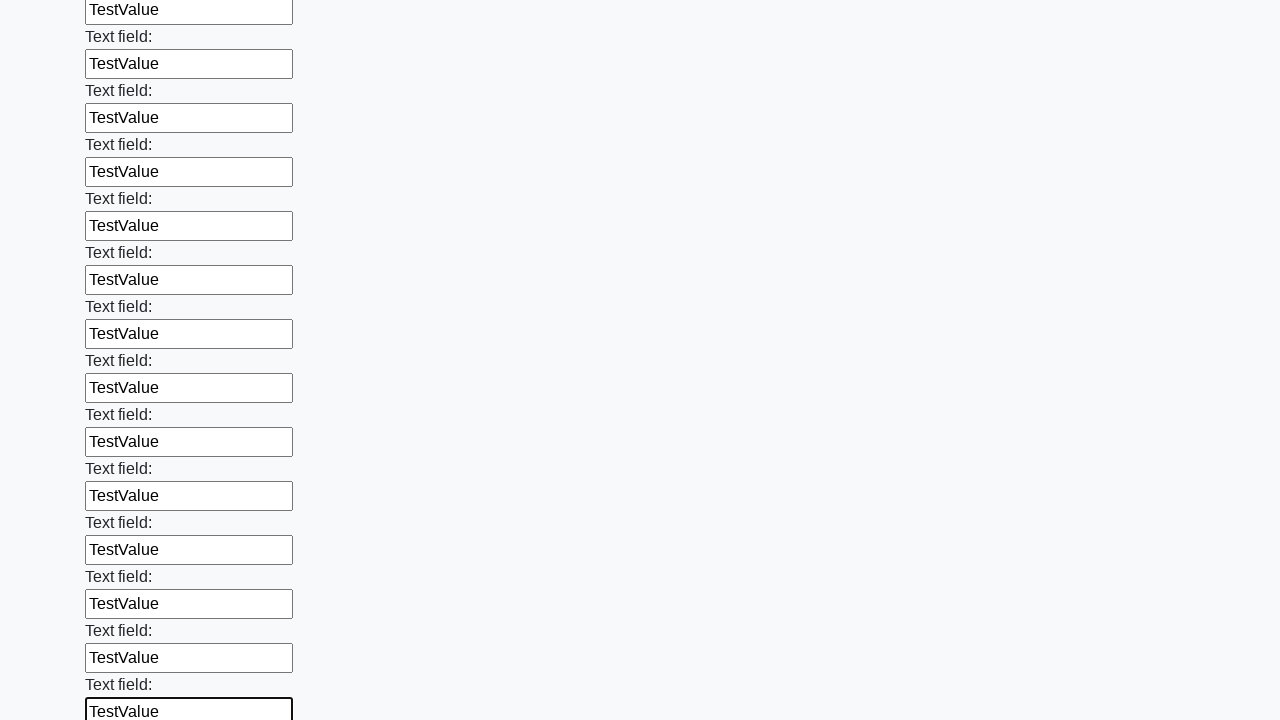

Filled text input field 49 with 'TestValue' on input[type="text"] >> nth=48
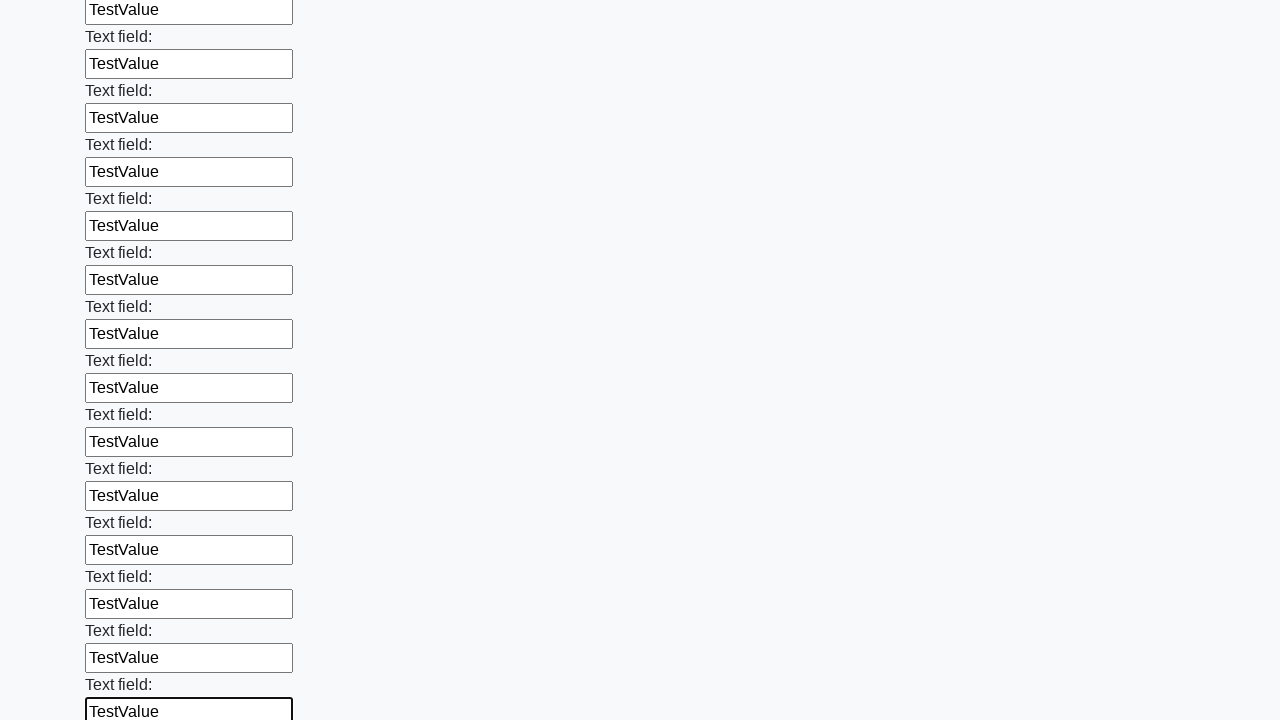

Filled text input field 50 with 'TestValue' on input[type="text"] >> nth=49
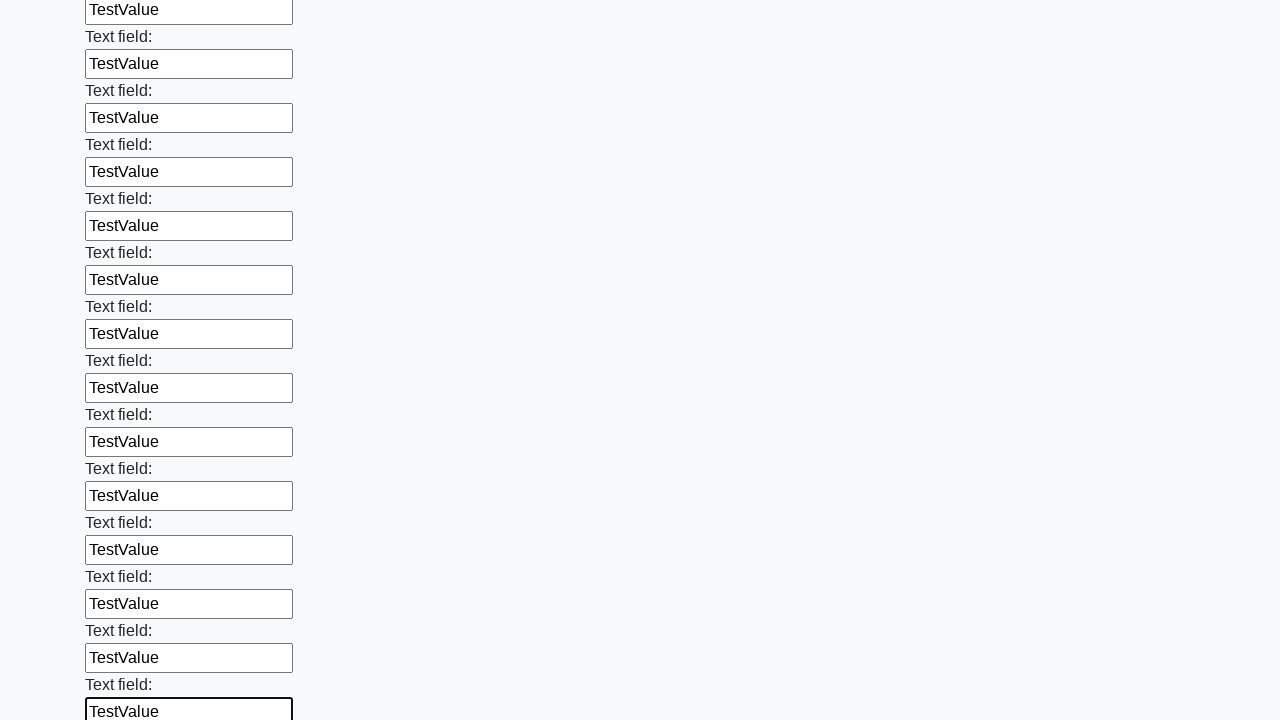

Filled text input field 51 with 'TestValue' on input[type="text"] >> nth=50
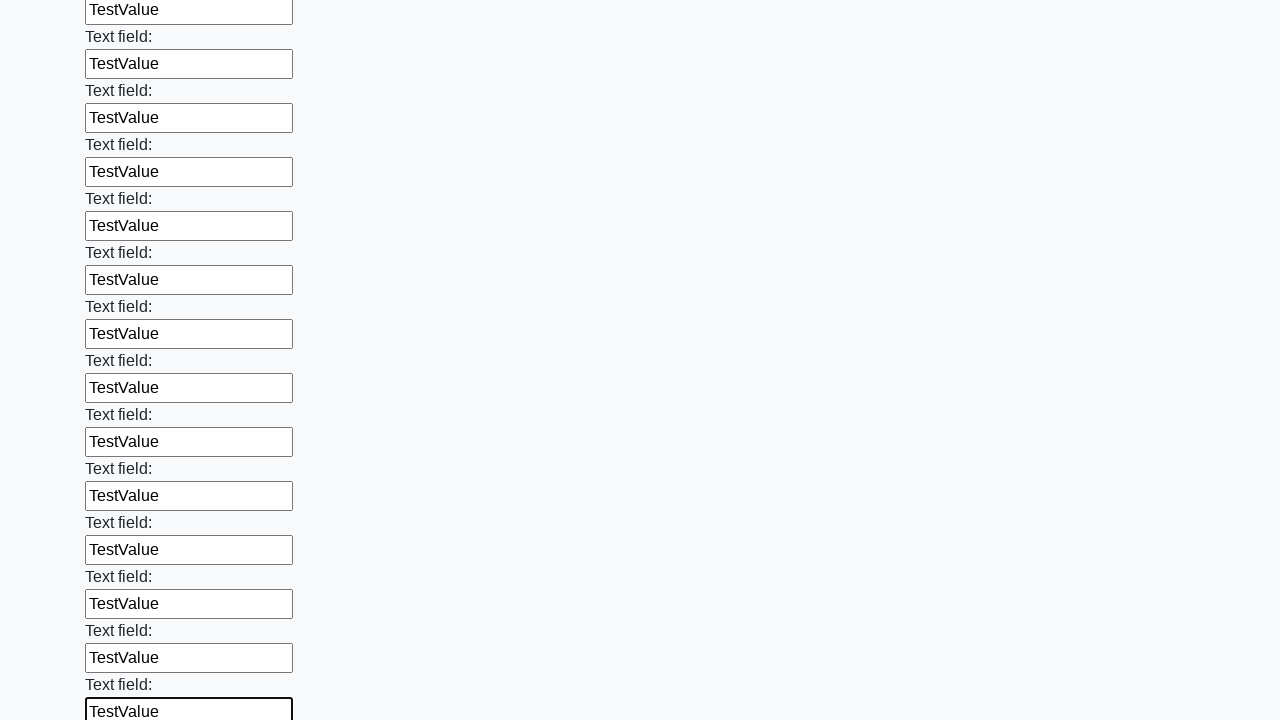

Filled text input field 52 with 'TestValue' on input[type="text"] >> nth=51
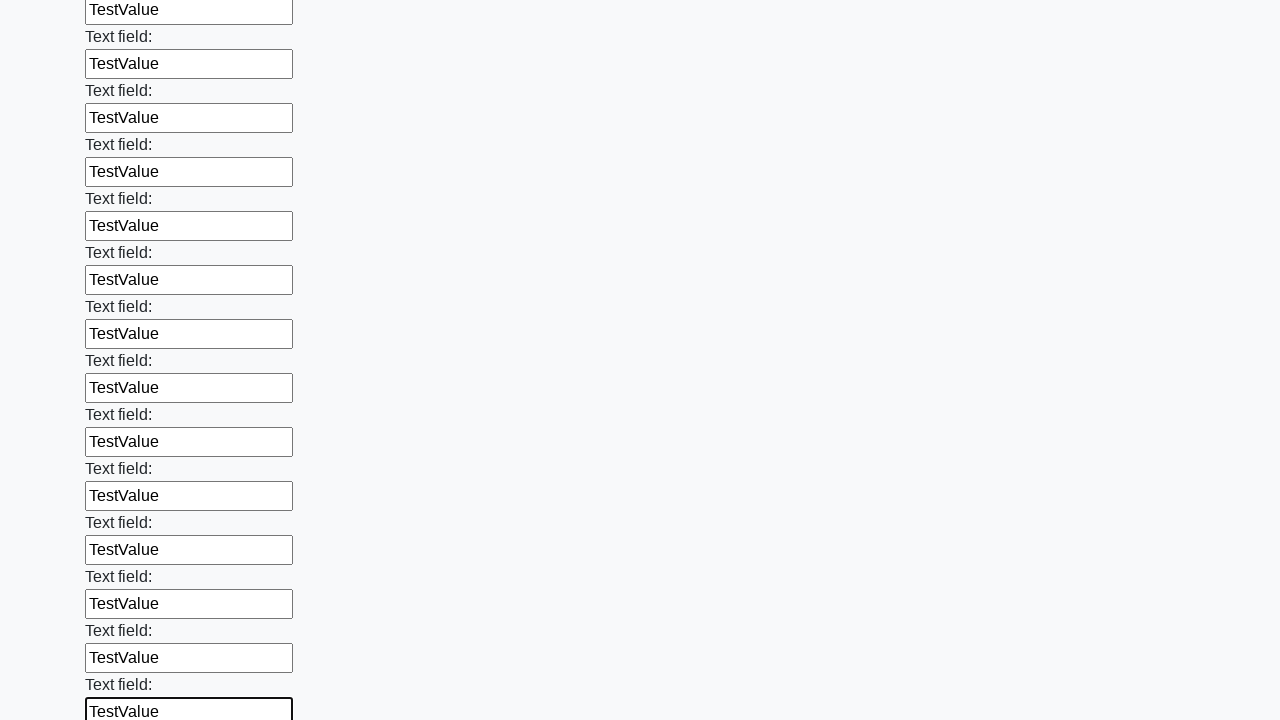

Filled text input field 53 with 'TestValue' on input[type="text"] >> nth=52
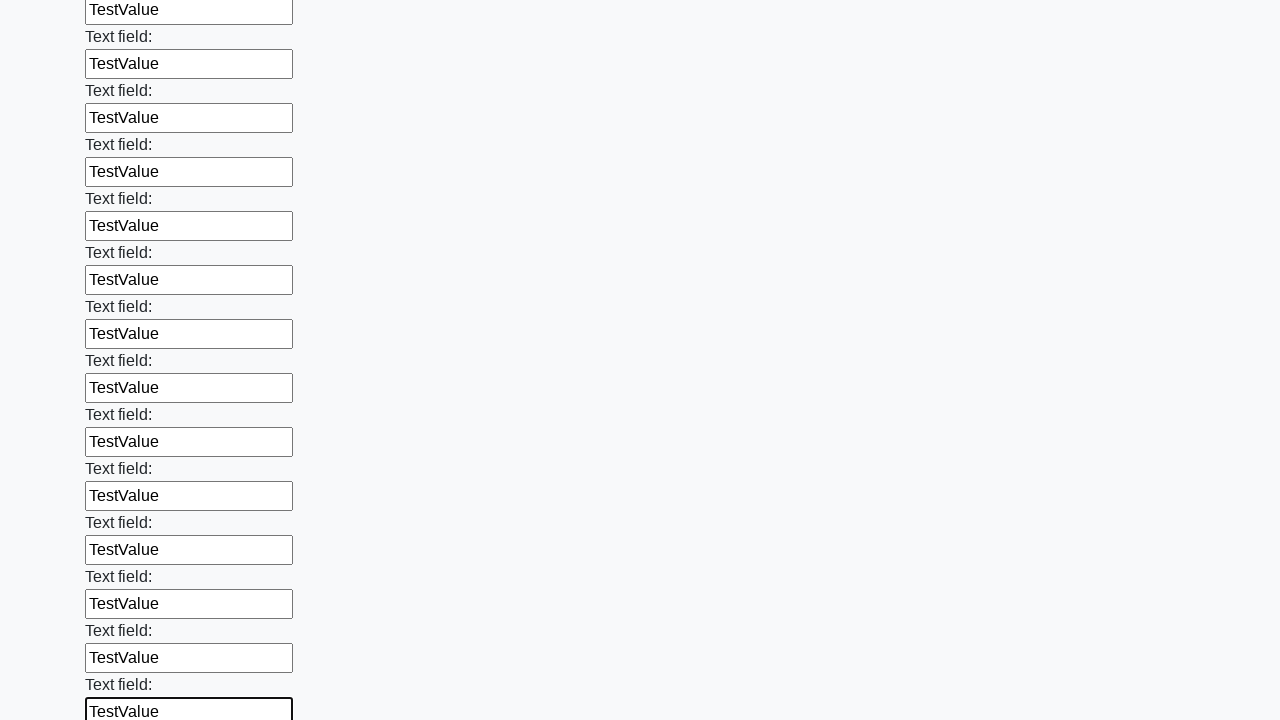

Filled text input field 54 with 'TestValue' on input[type="text"] >> nth=53
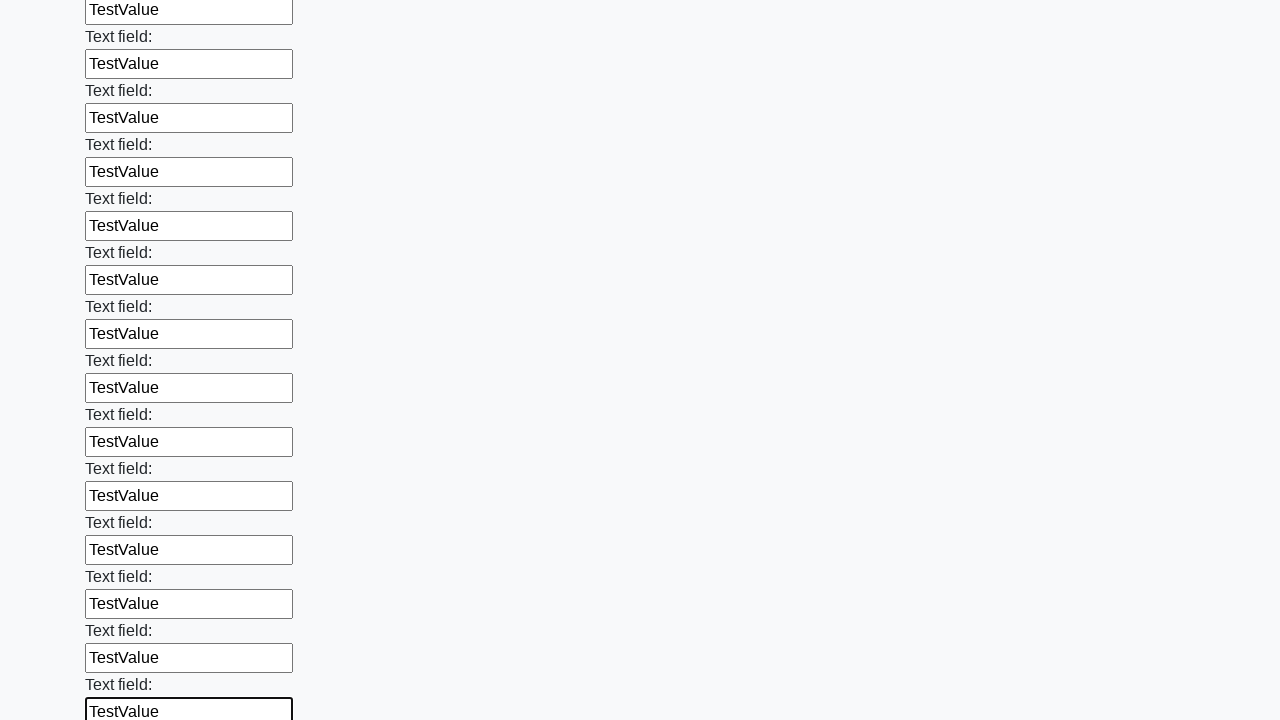

Filled text input field 55 with 'TestValue' on input[type="text"] >> nth=54
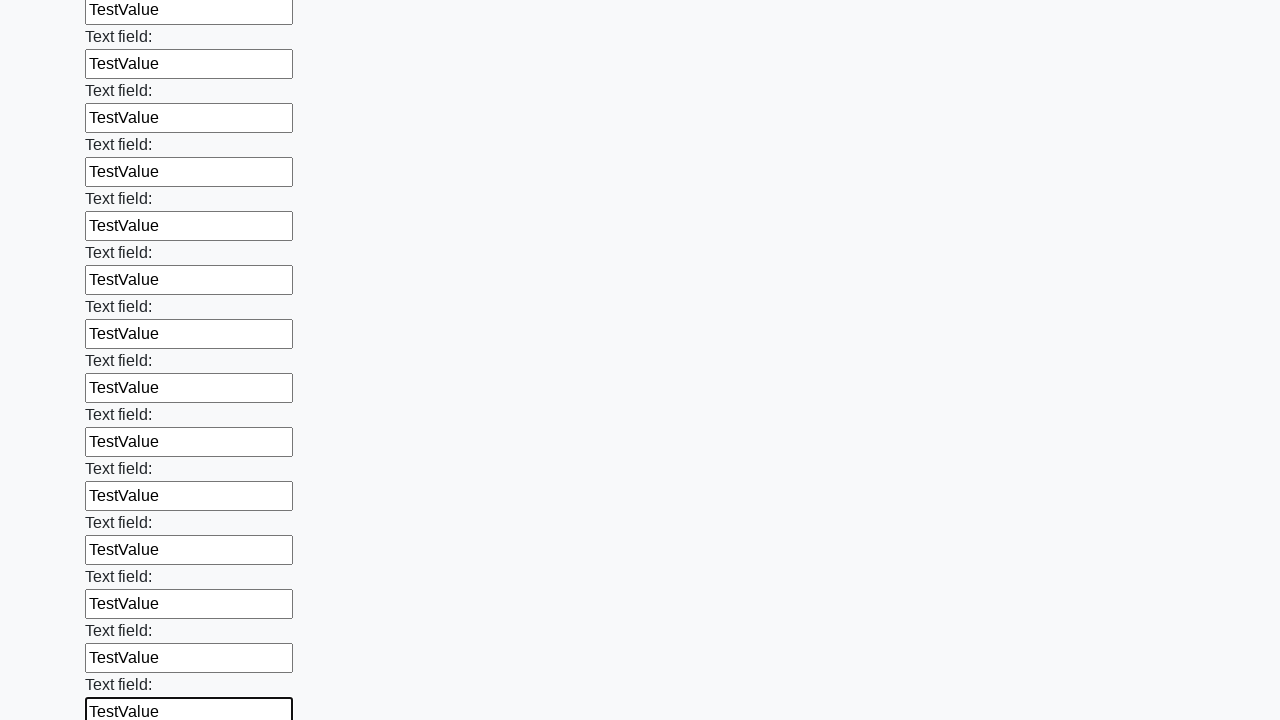

Filled text input field 56 with 'TestValue' on input[type="text"] >> nth=55
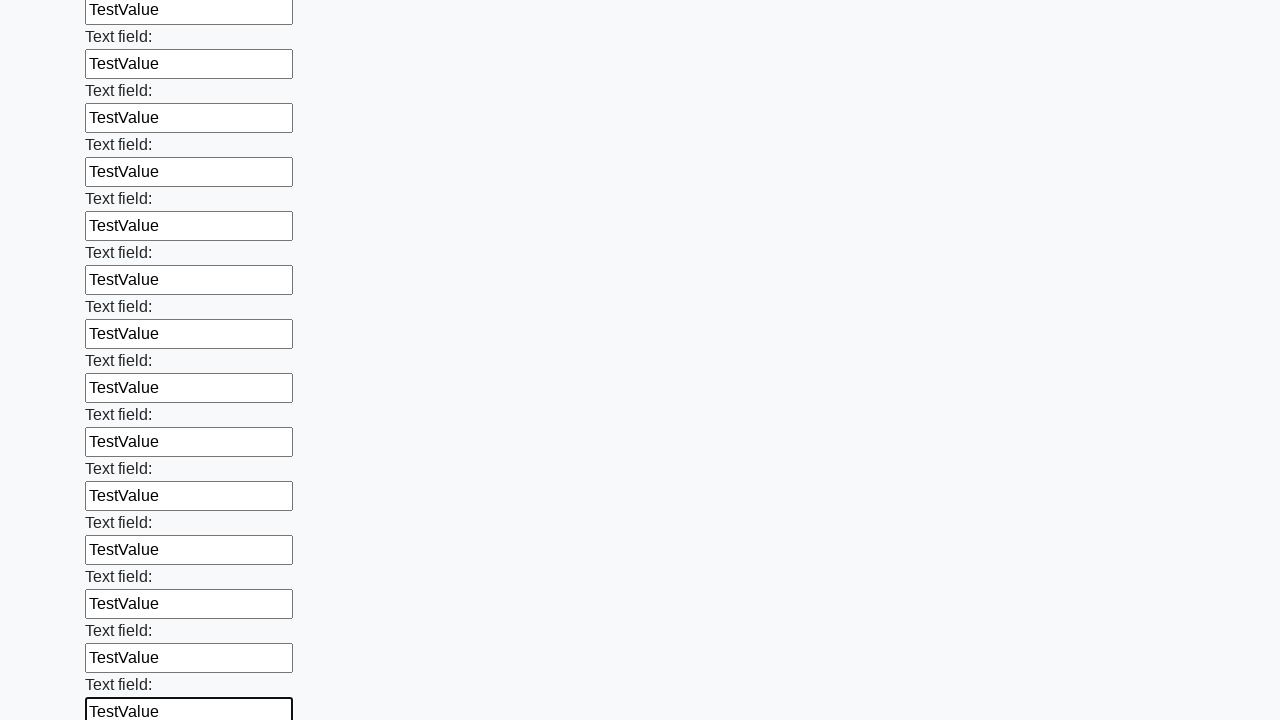

Filled text input field 57 with 'TestValue' on input[type="text"] >> nth=56
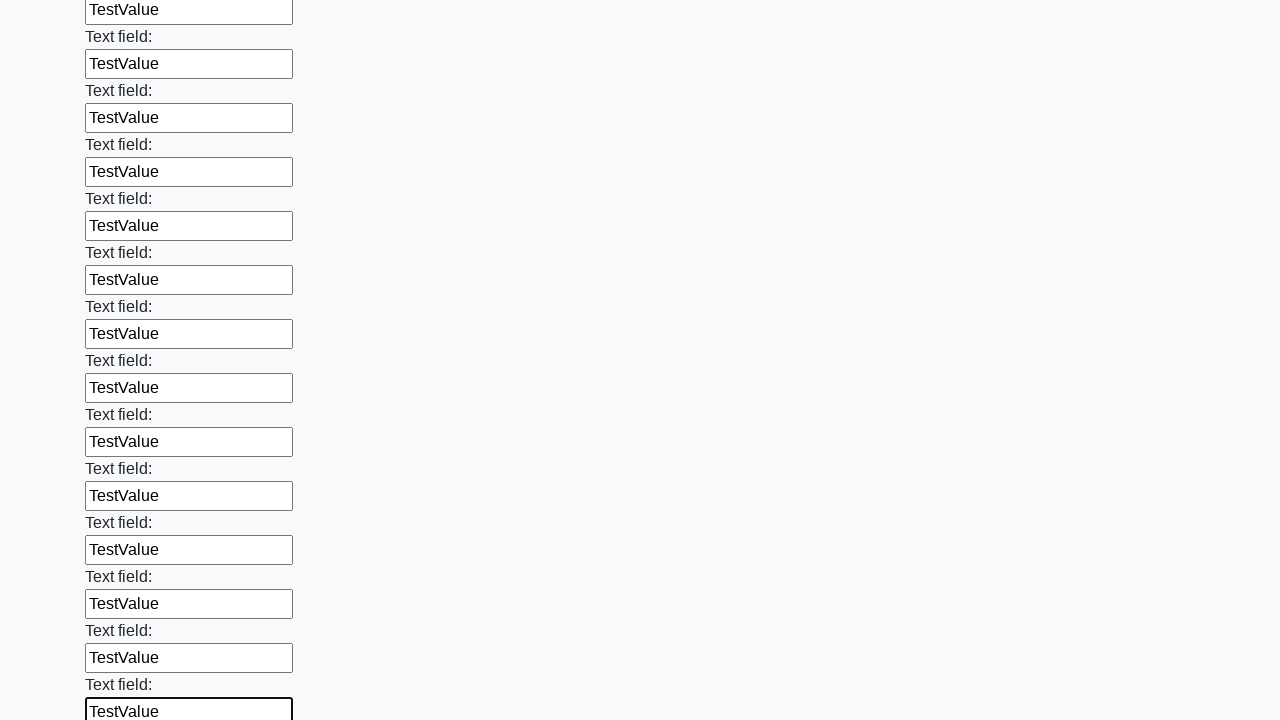

Filled text input field 58 with 'TestValue' on input[type="text"] >> nth=57
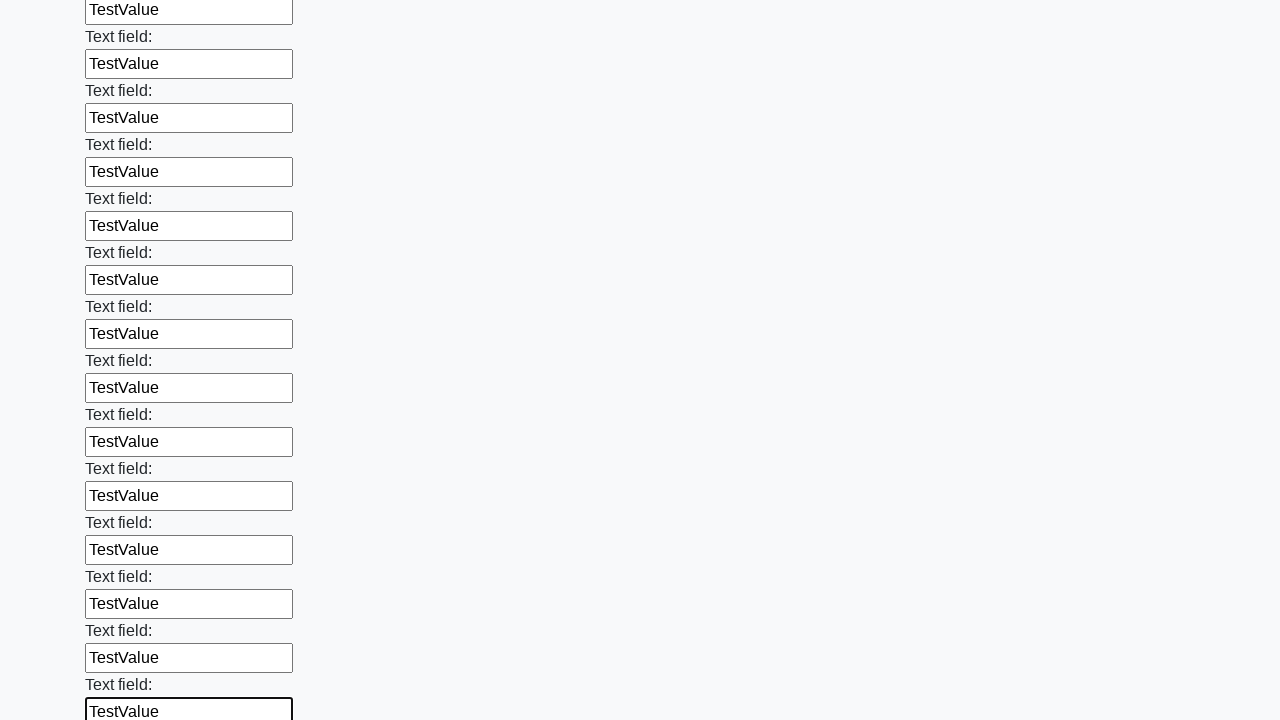

Filled text input field 59 with 'TestValue' on input[type="text"] >> nth=58
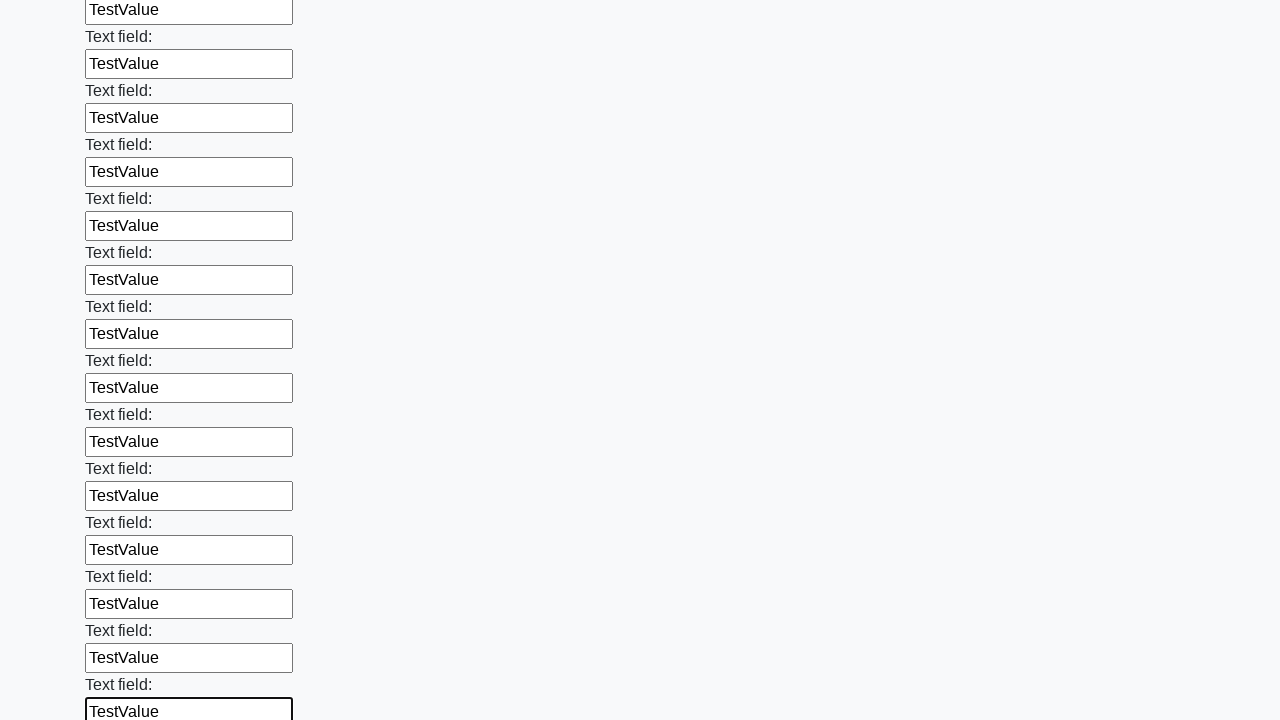

Filled text input field 60 with 'TestValue' on input[type="text"] >> nth=59
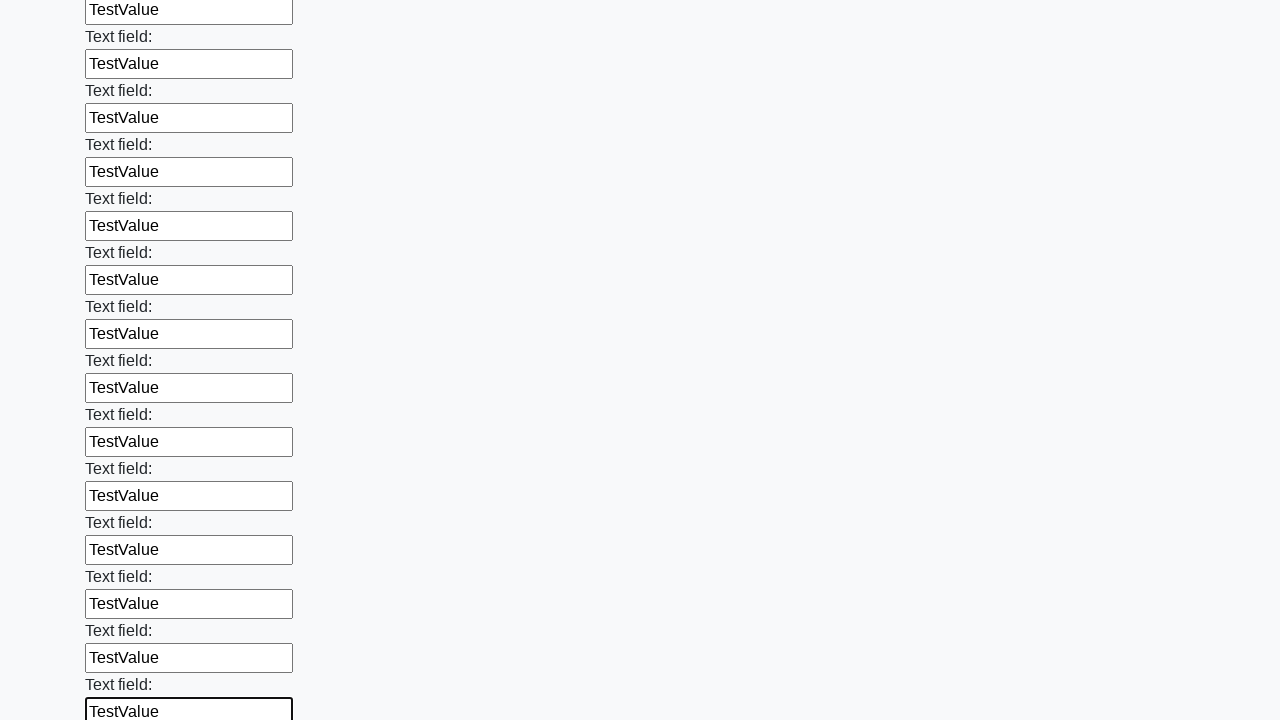

Filled text input field 61 with 'TestValue' on input[type="text"] >> nth=60
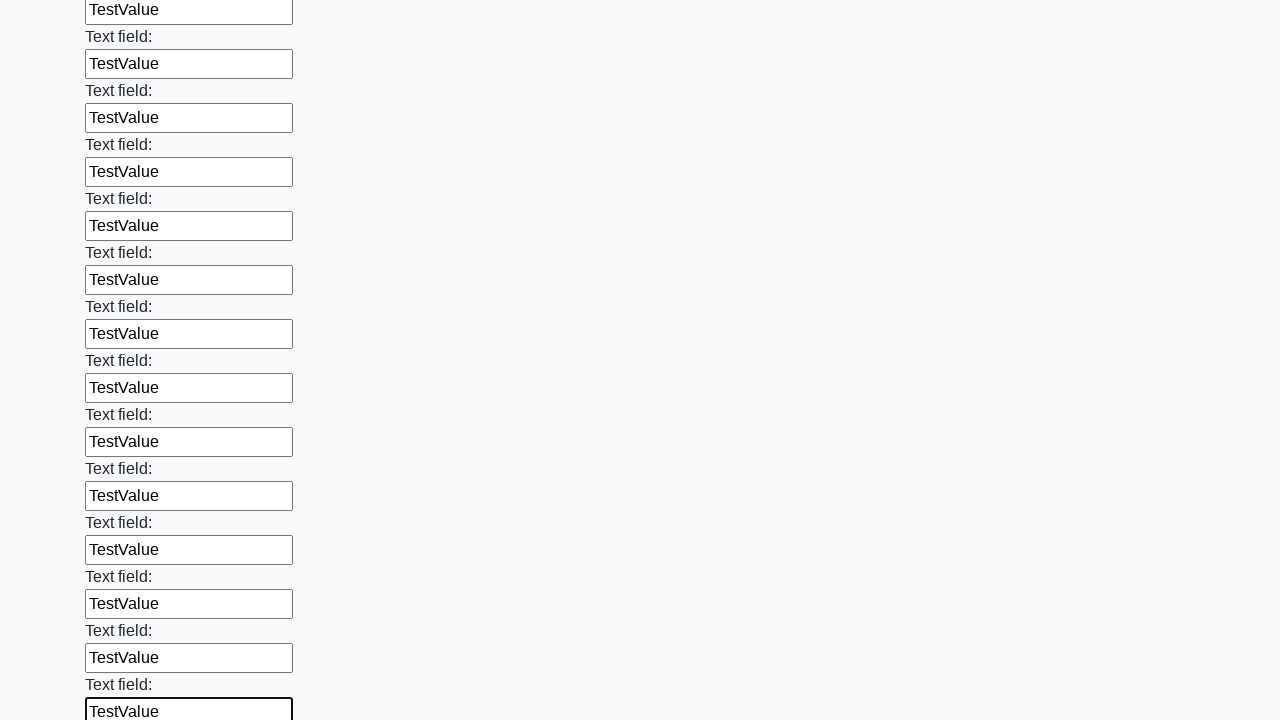

Filled text input field 62 with 'TestValue' on input[type="text"] >> nth=61
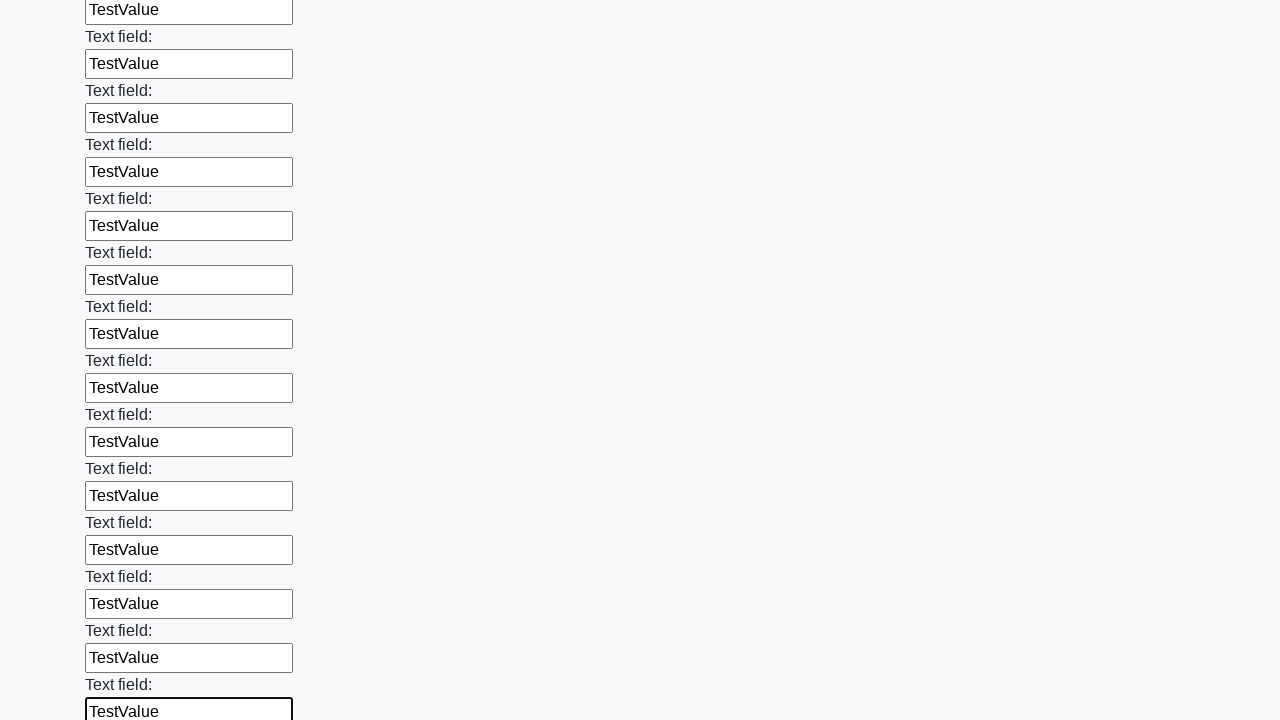

Filled text input field 63 with 'TestValue' on input[type="text"] >> nth=62
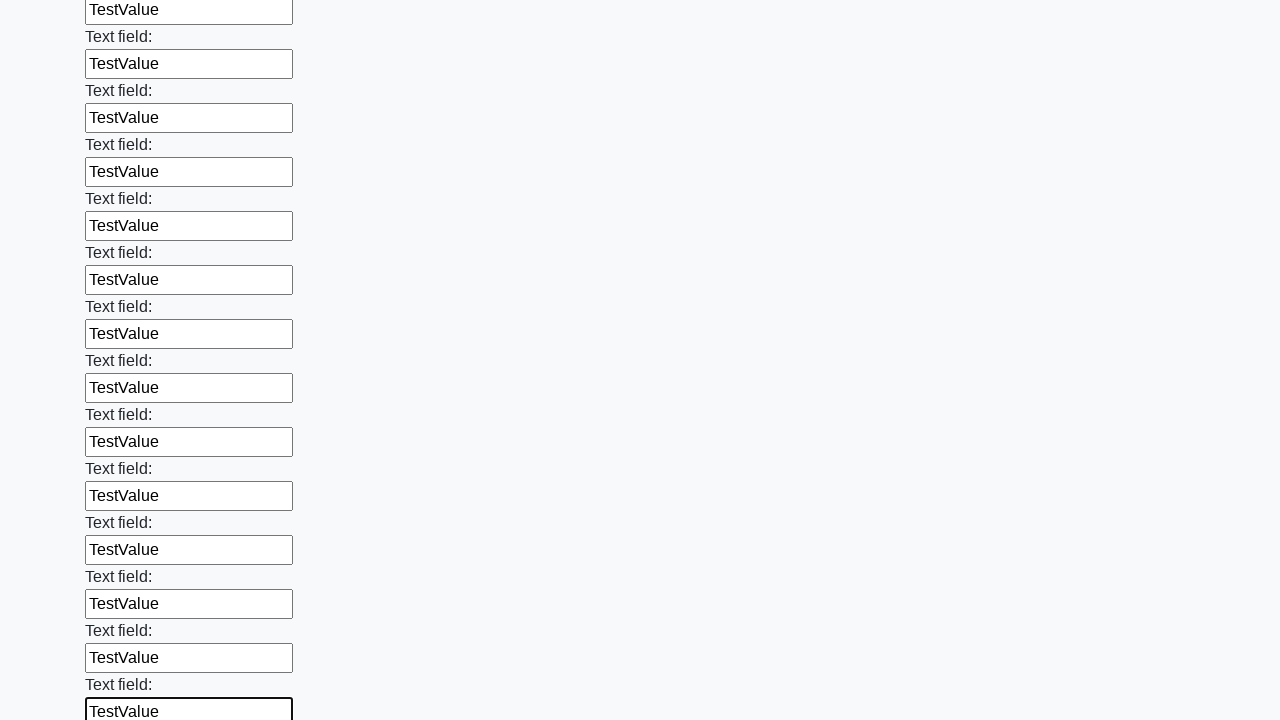

Filled text input field 64 with 'TestValue' on input[type="text"] >> nth=63
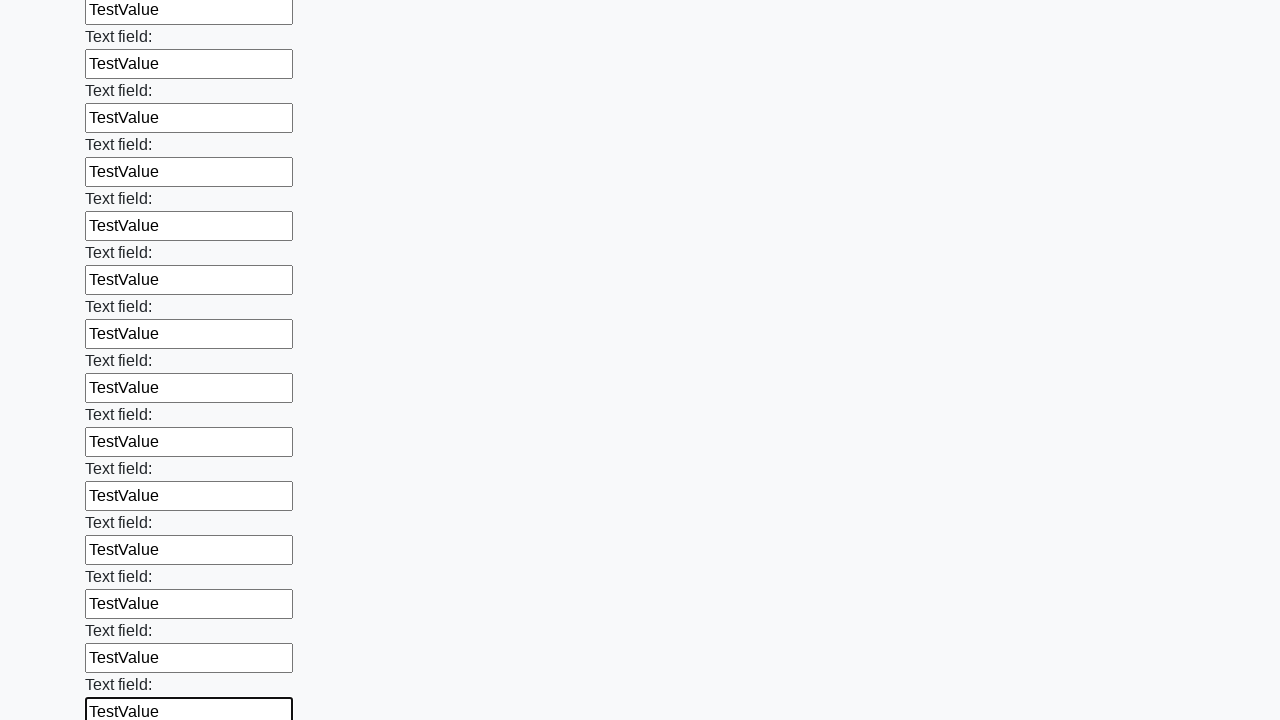

Filled text input field 65 with 'TestValue' on input[type="text"] >> nth=64
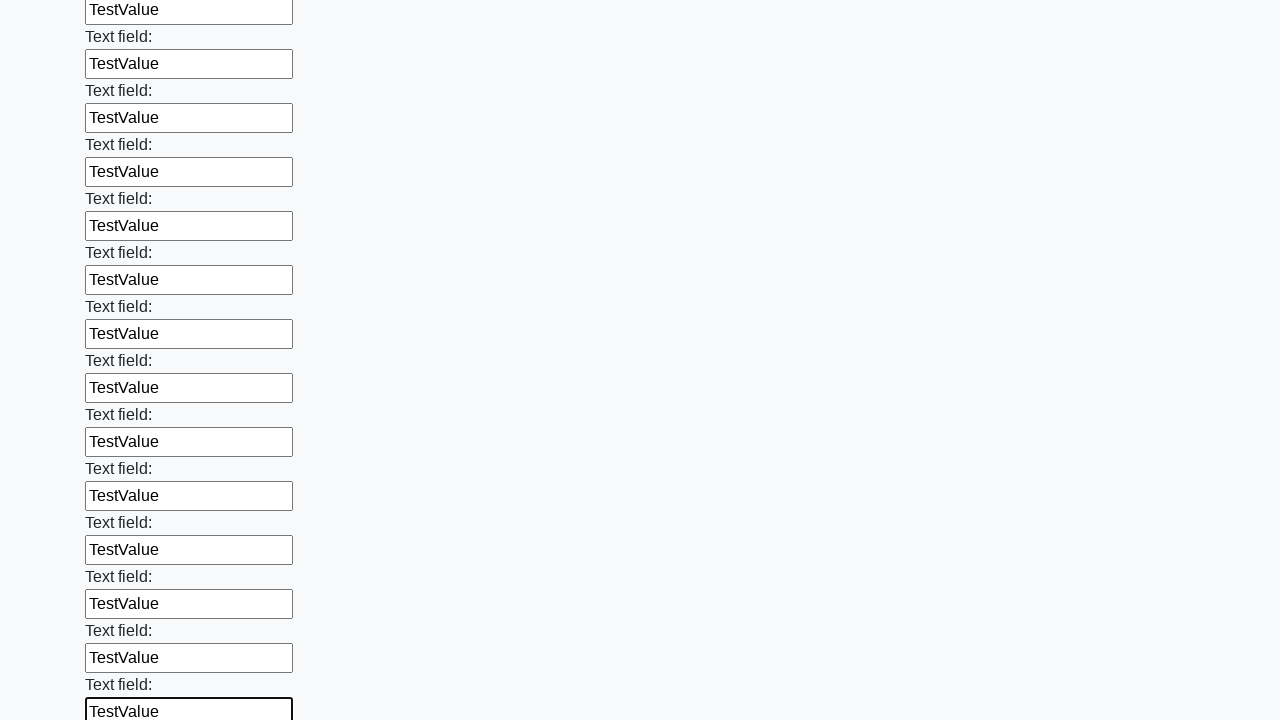

Filled text input field 66 with 'TestValue' on input[type="text"] >> nth=65
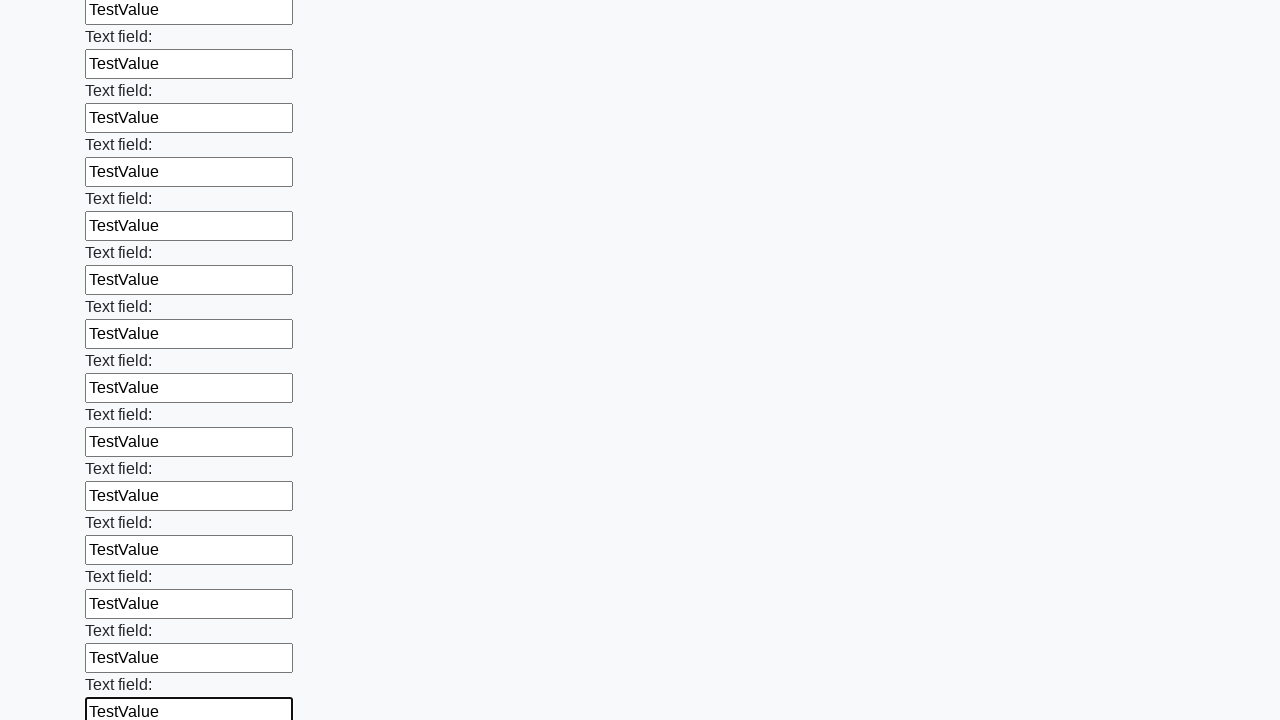

Filled text input field 67 with 'TestValue' on input[type="text"] >> nth=66
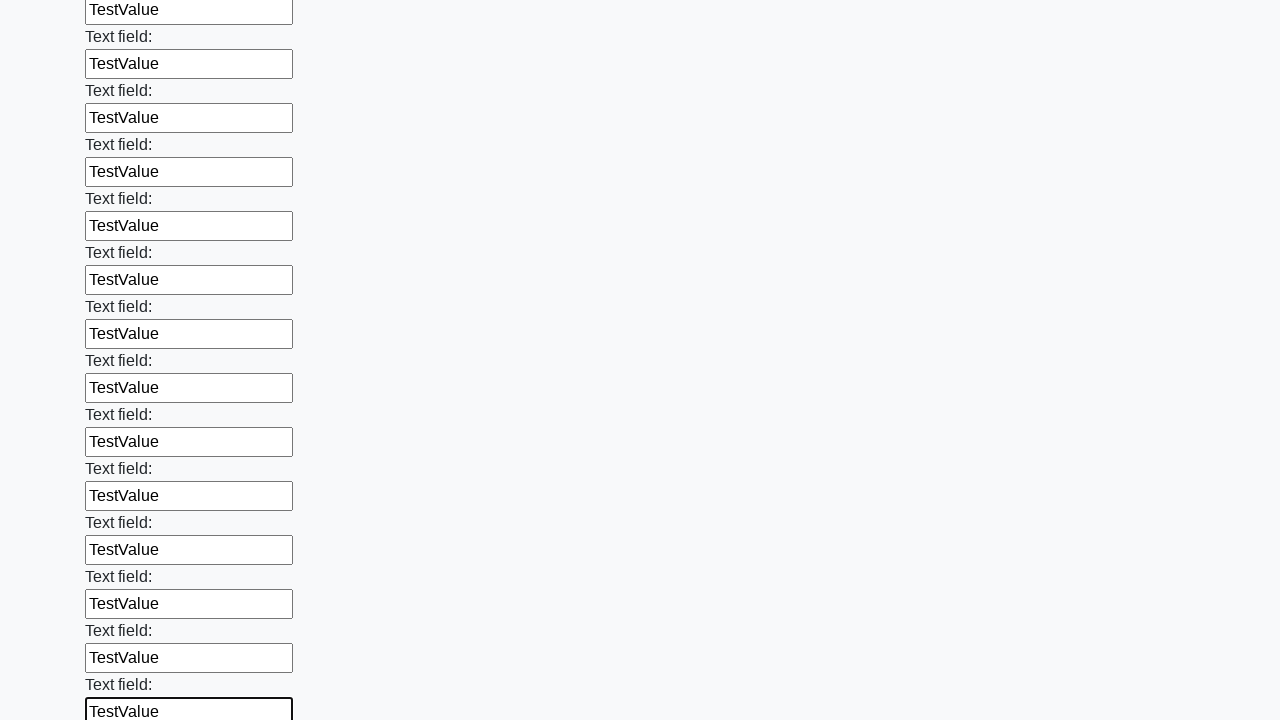

Filled text input field 68 with 'TestValue' on input[type="text"] >> nth=67
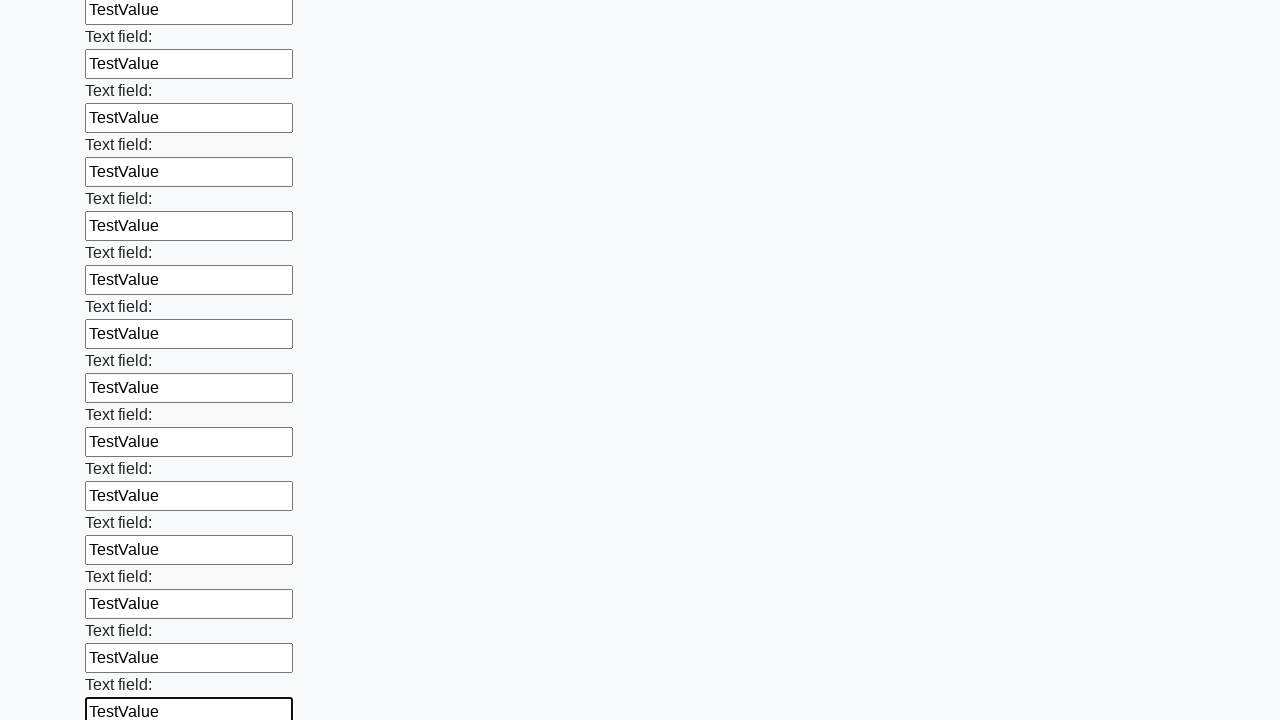

Filled text input field 69 with 'TestValue' on input[type="text"] >> nth=68
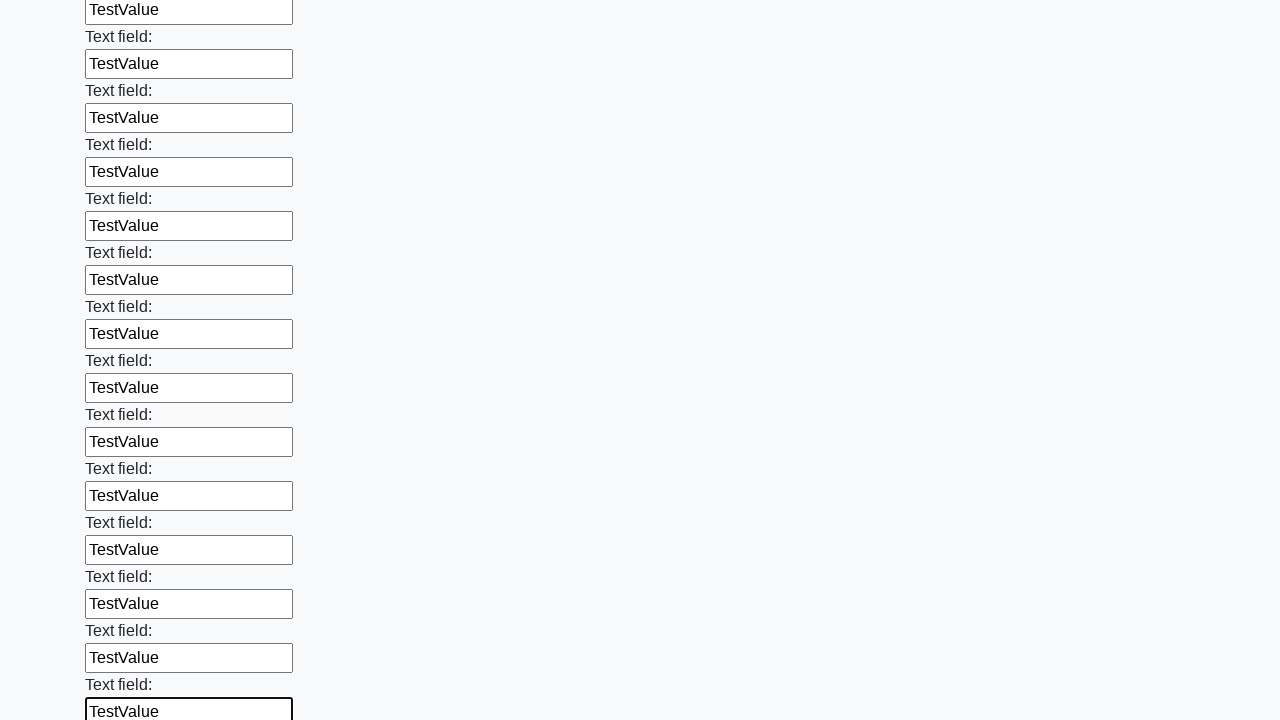

Filled text input field 70 with 'TestValue' on input[type="text"] >> nth=69
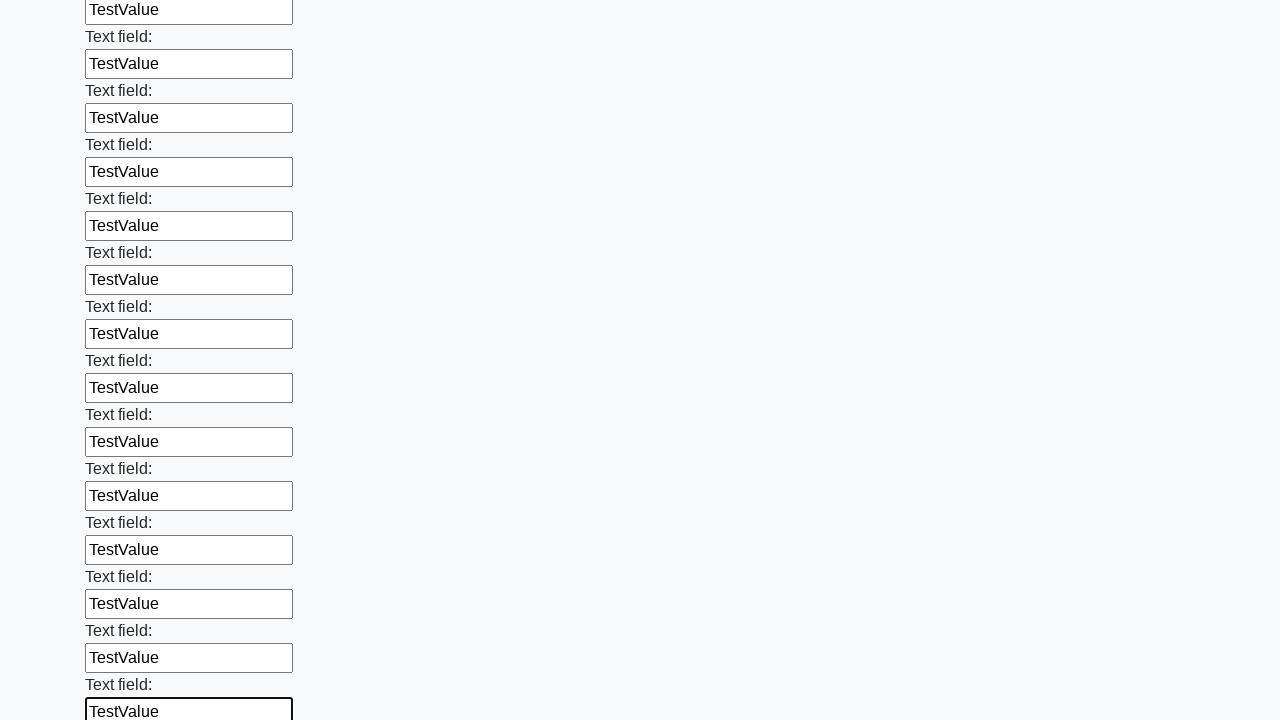

Filled text input field 71 with 'TestValue' on input[type="text"] >> nth=70
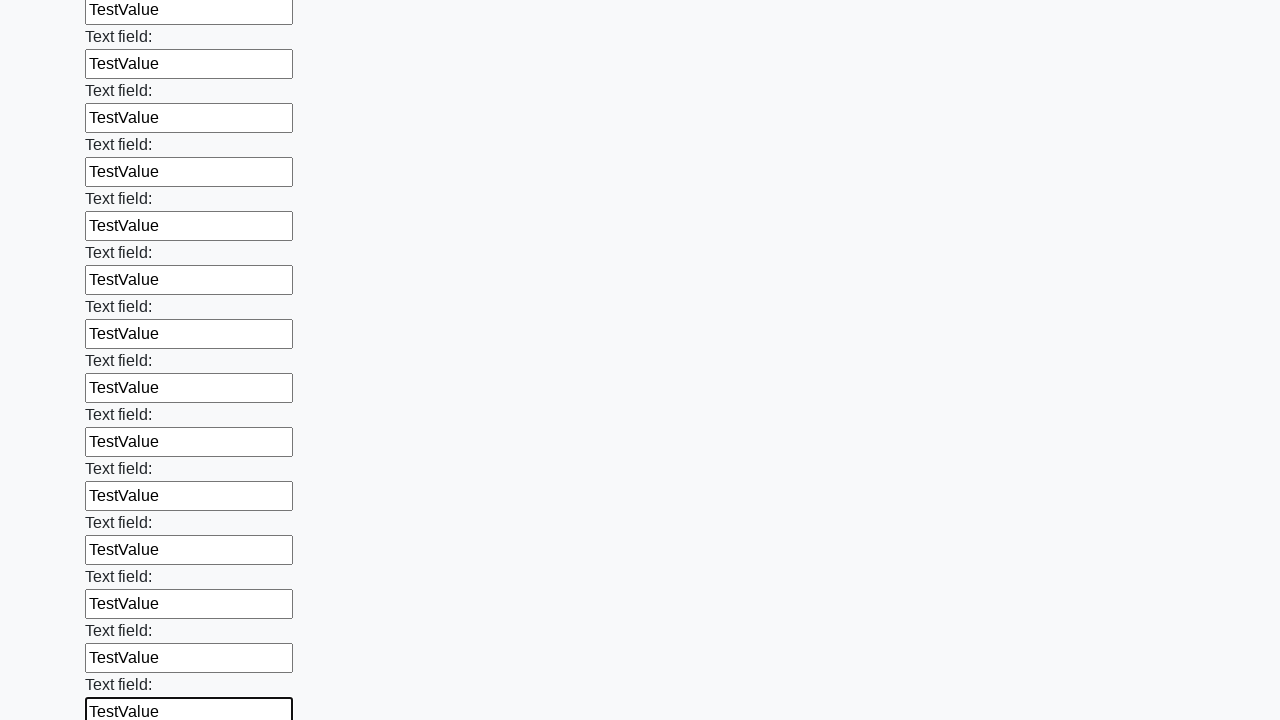

Filled text input field 72 with 'TestValue' on input[type="text"] >> nth=71
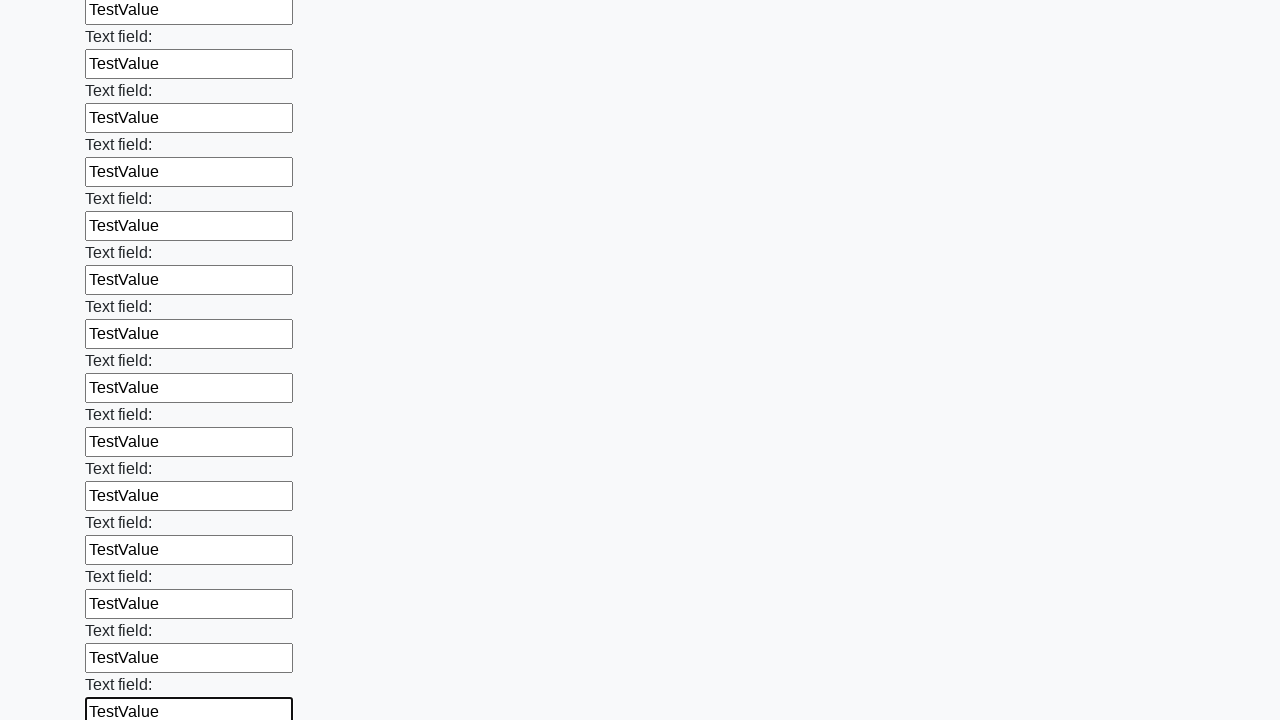

Filled text input field 73 with 'TestValue' on input[type="text"] >> nth=72
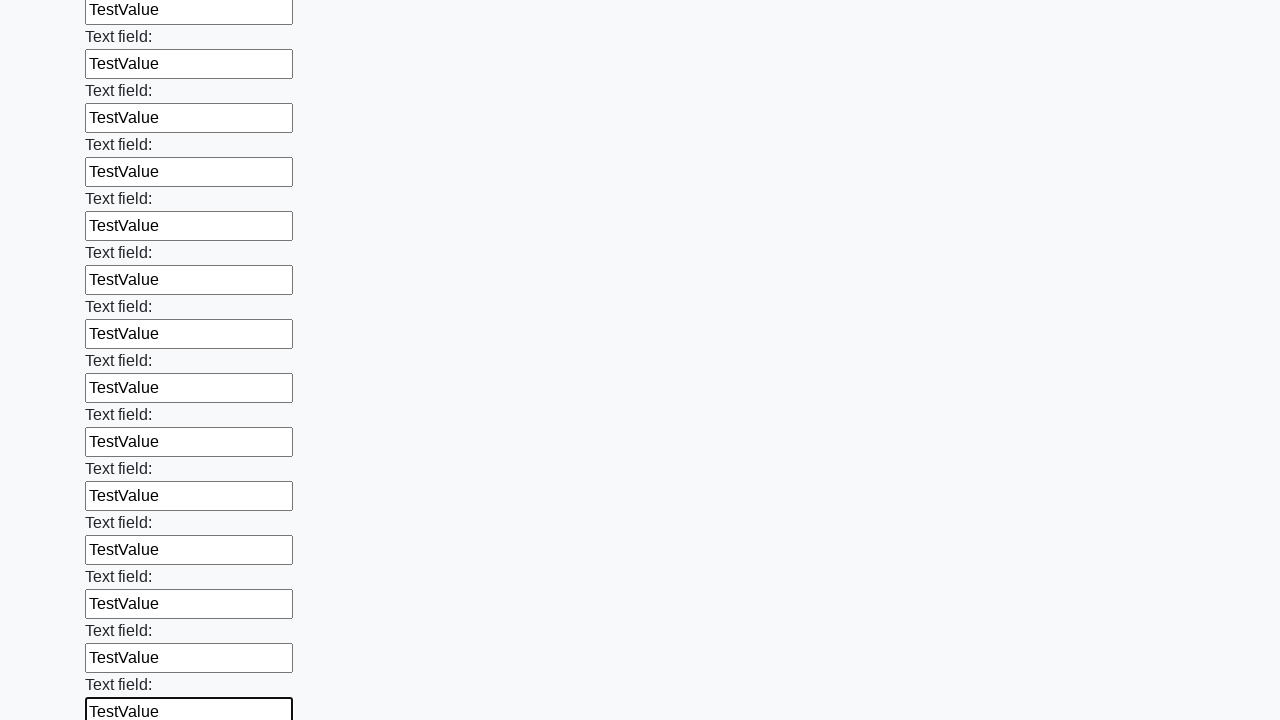

Filled text input field 74 with 'TestValue' on input[type="text"] >> nth=73
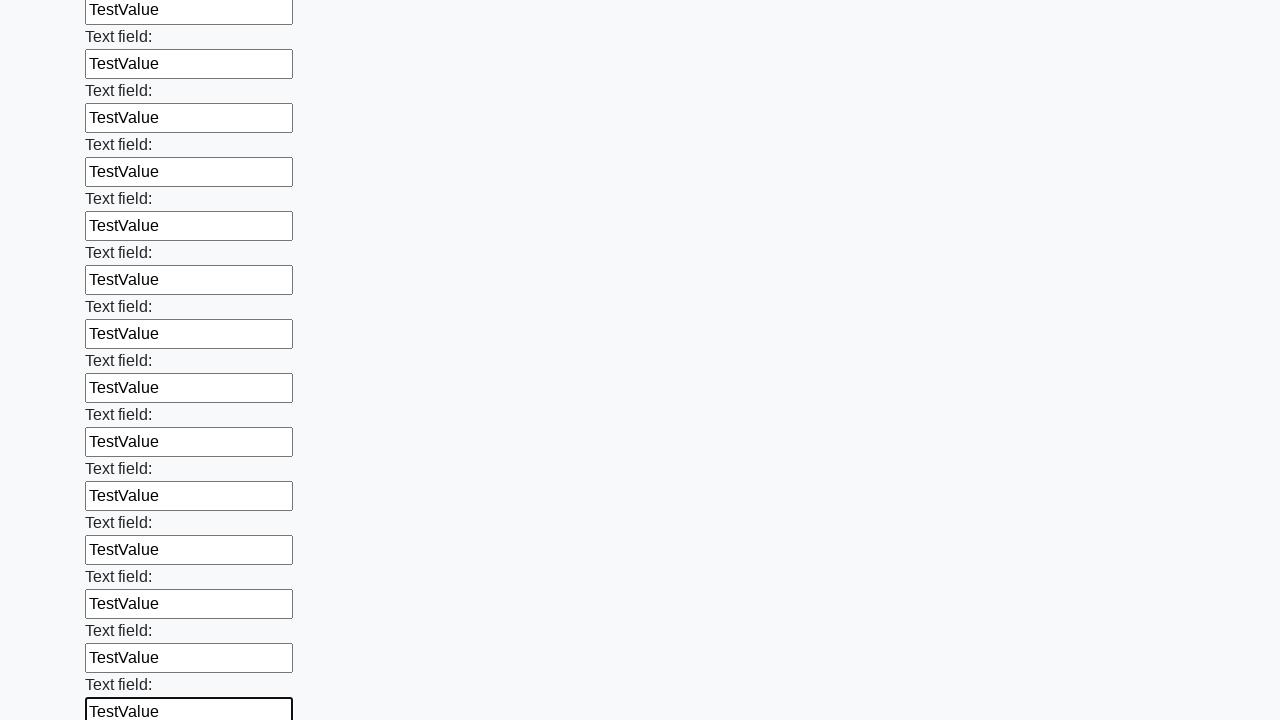

Filled text input field 75 with 'TestValue' on input[type="text"] >> nth=74
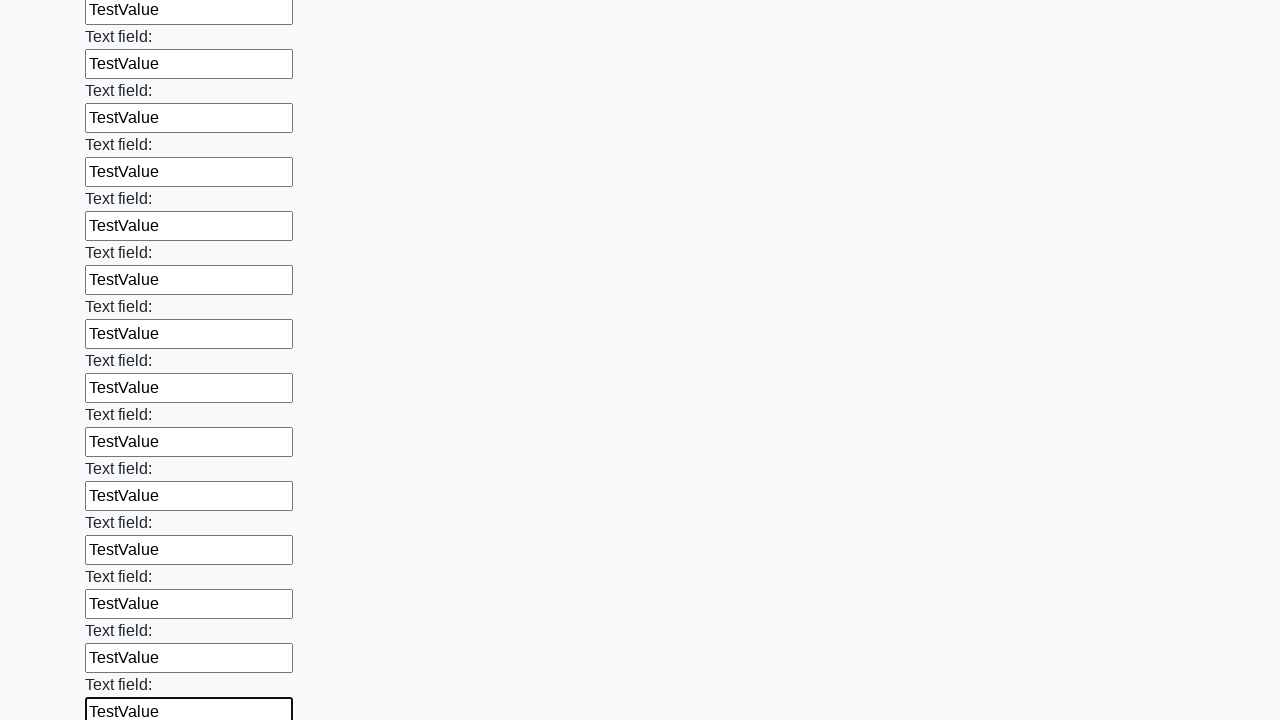

Filled text input field 76 with 'TestValue' on input[type="text"] >> nth=75
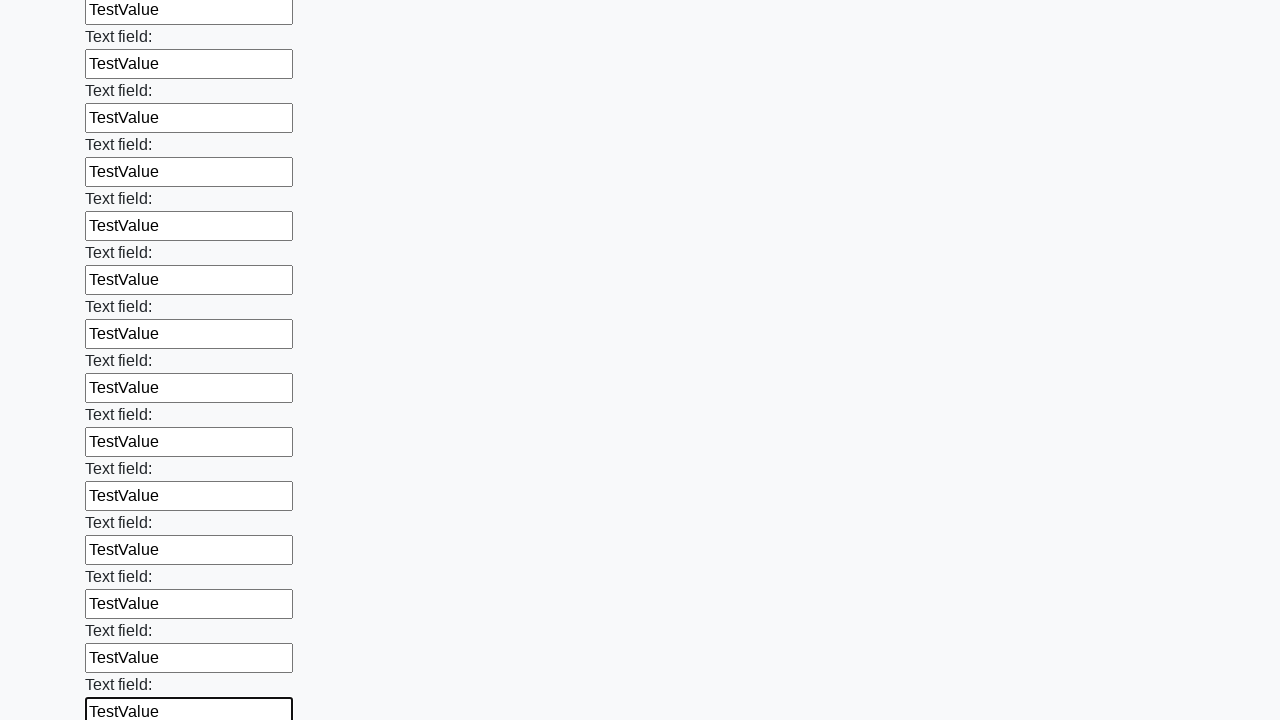

Filled text input field 77 with 'TestValue' on input[type="text"] >> nth=76
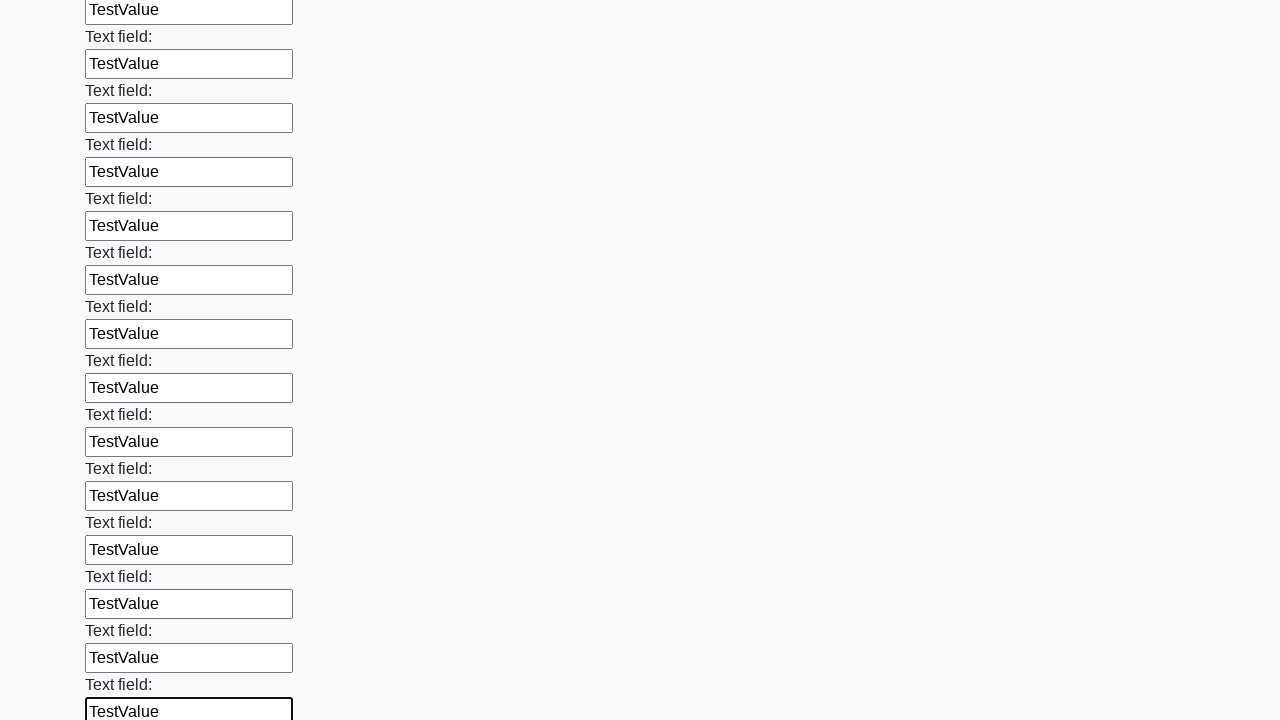

Filled text input field 78 with 'TestValue' on input[type="text"] >> nth=77
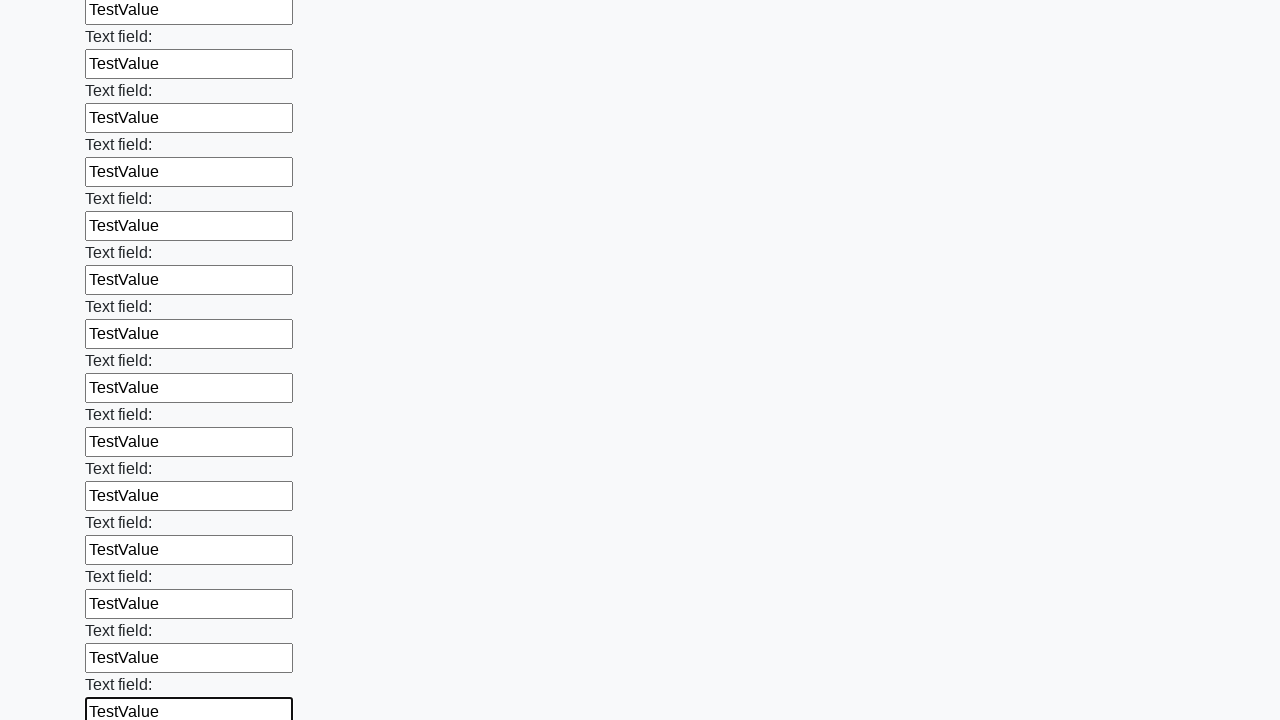

Filled text input field 79 with 'TestValue' on input[type="text"] >> nth=78
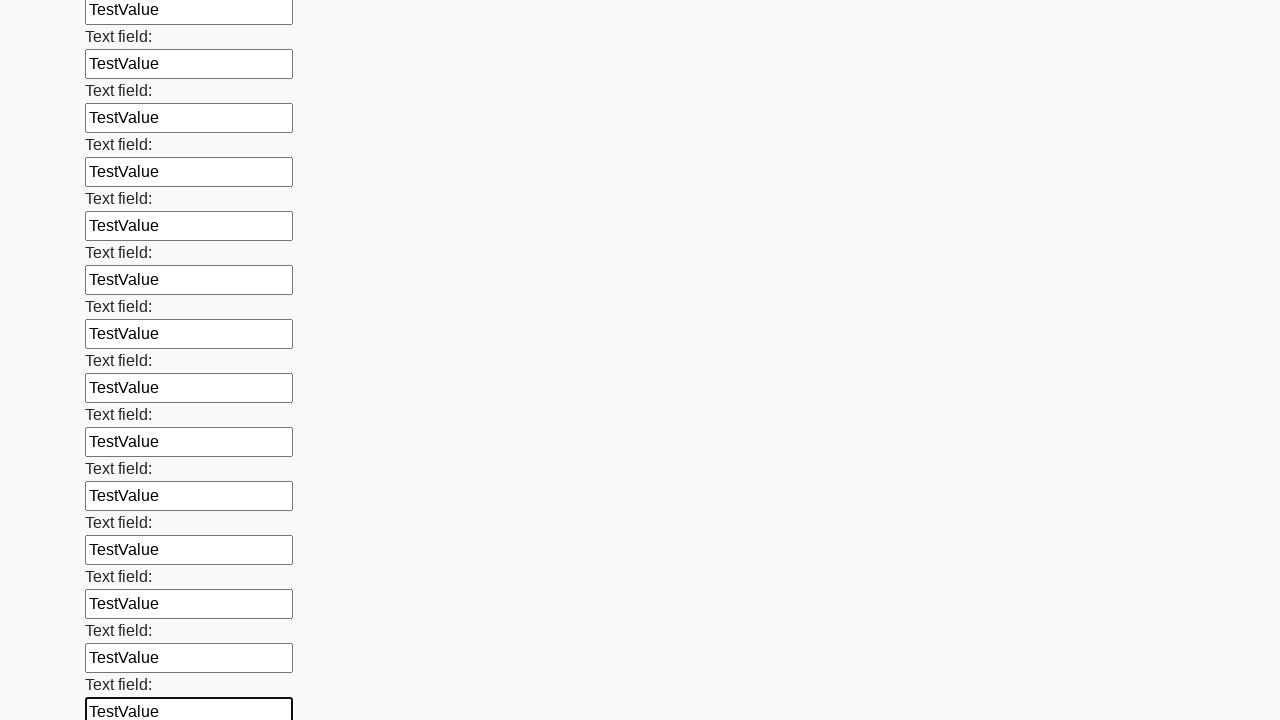

Filled text input field 80 with 'TestValue' on input[type="text"] >> nth=79
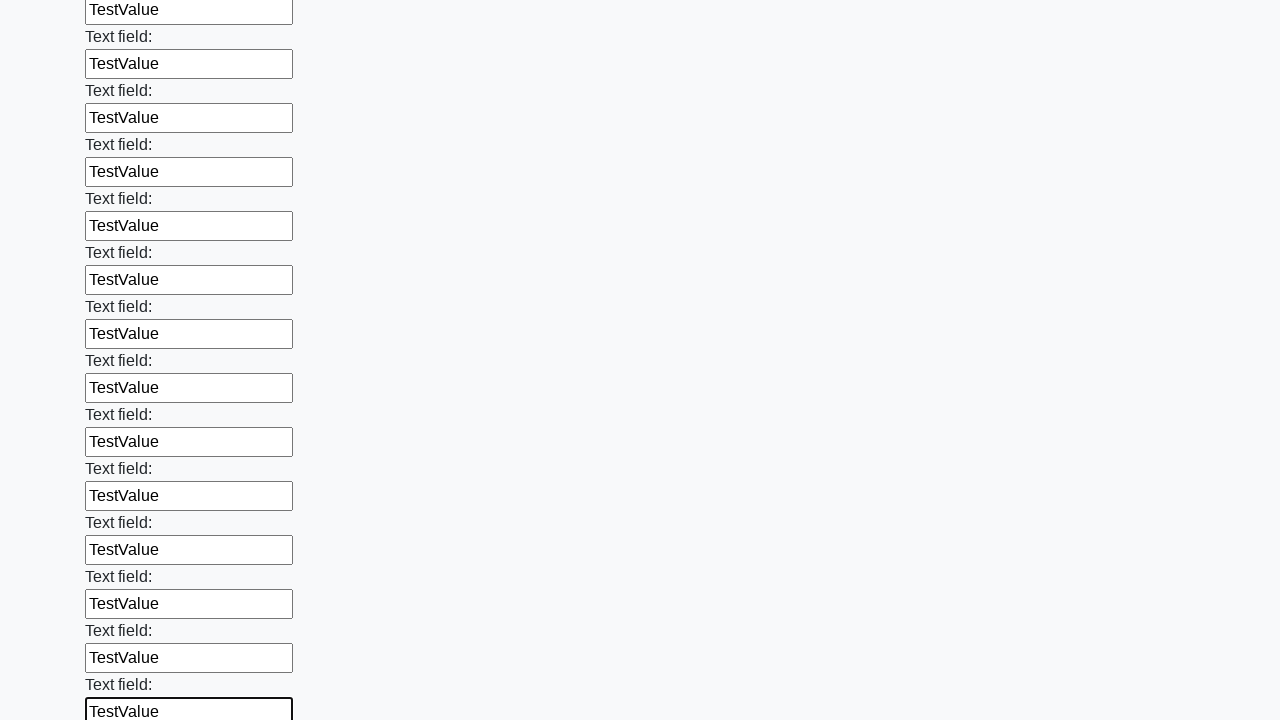

Filled text input field 81 with 'TestValue' on input[type="text"] >> nth=80
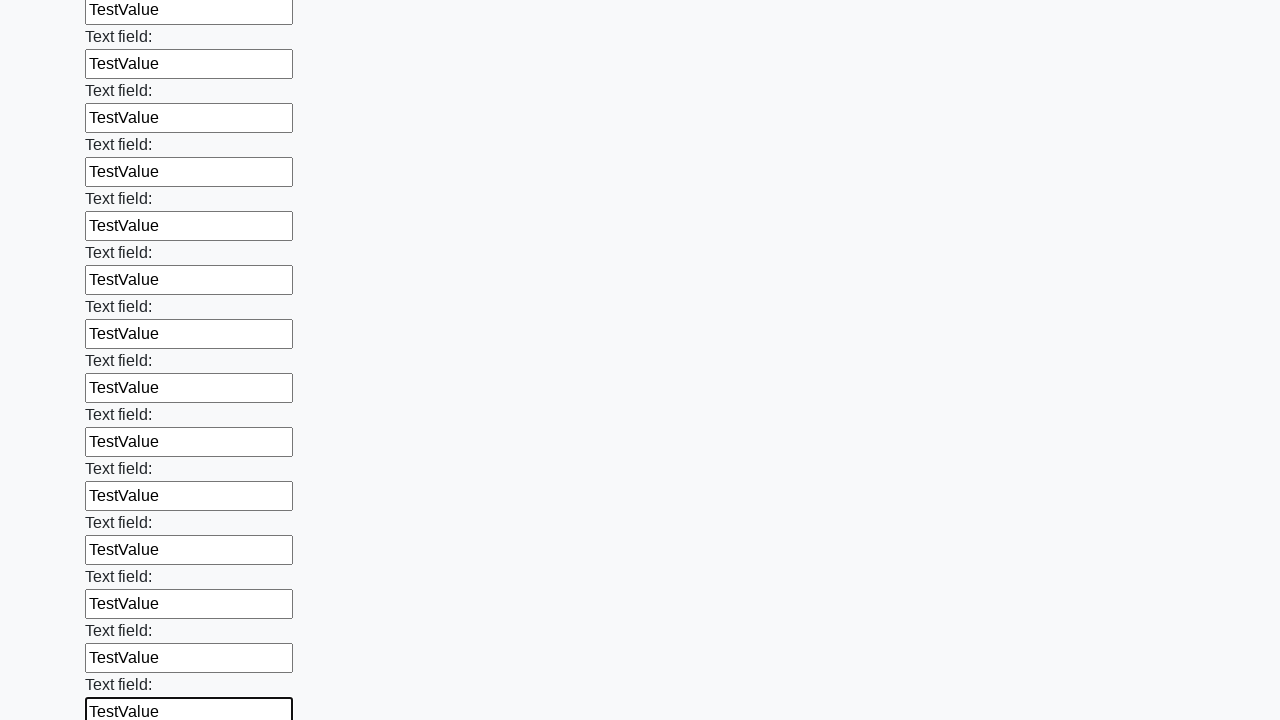

Filled text input field 82 with 'TestValue' on input[type="text"] >> nth=81
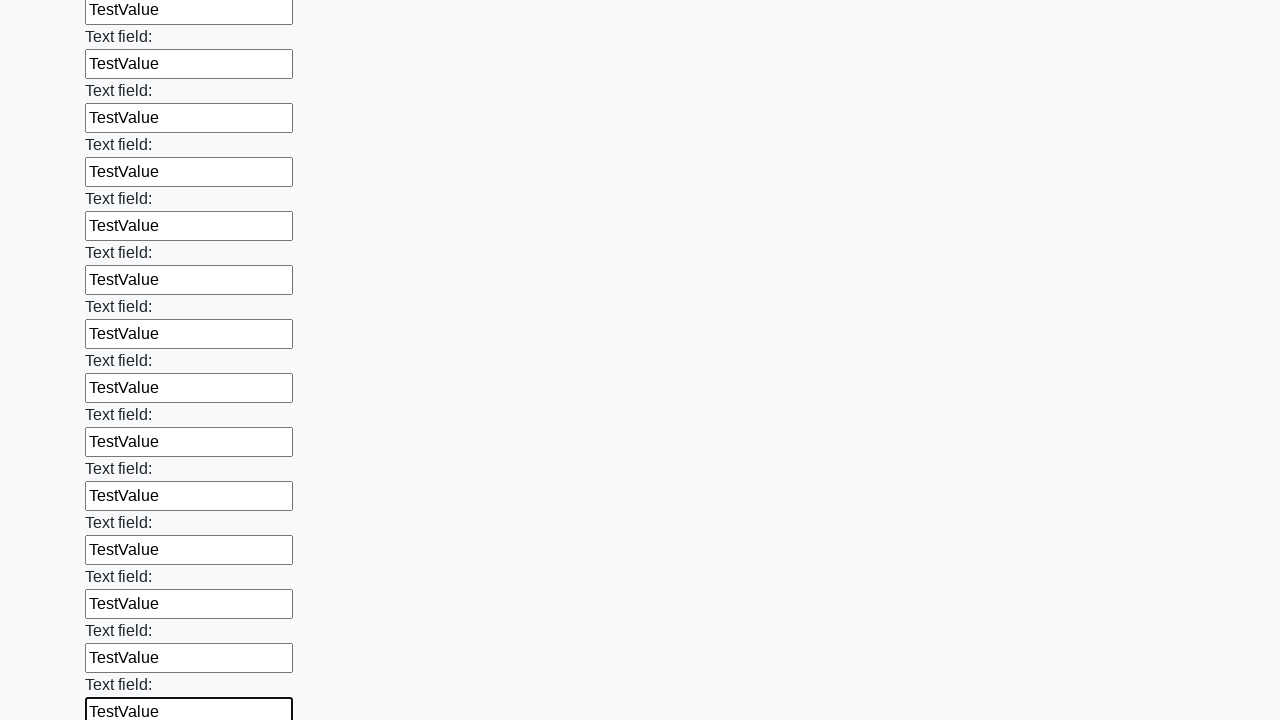

Filled text input field 83 with 'TestValue' on input[type="text"] >> nth=82
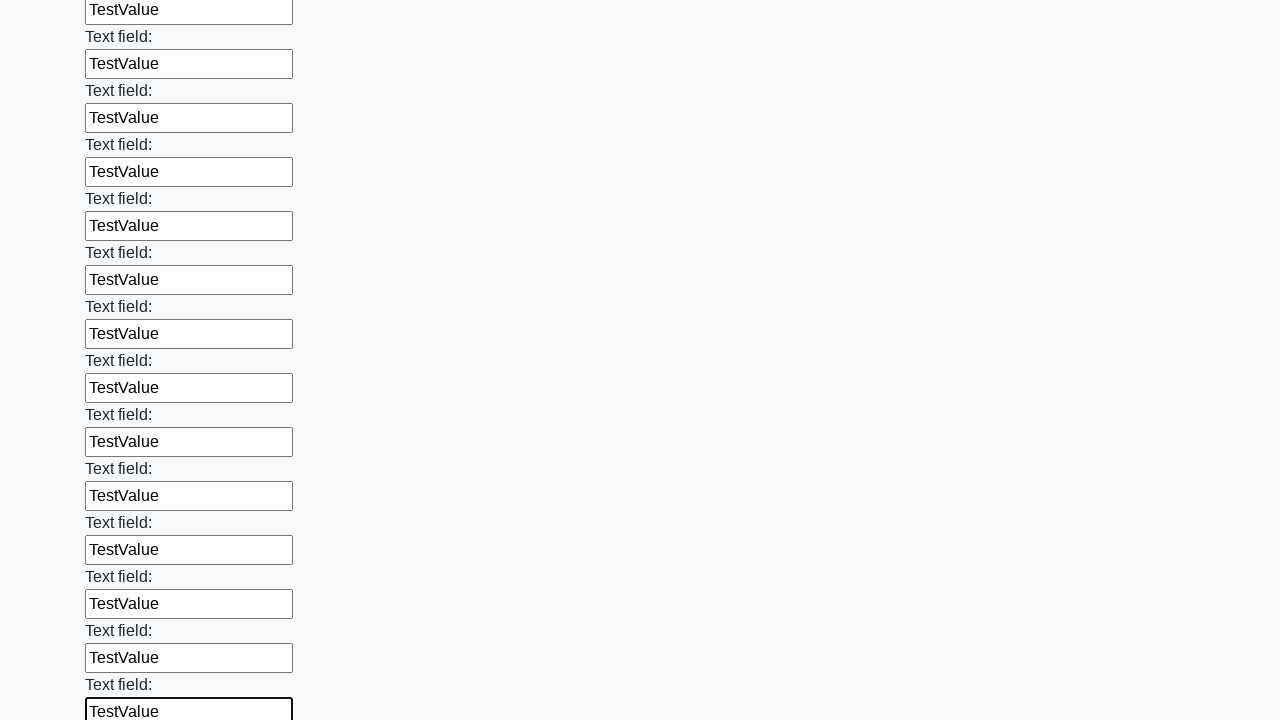

Filled text input field 84 with 'TestValue' on input[type="text"] >> nth=83
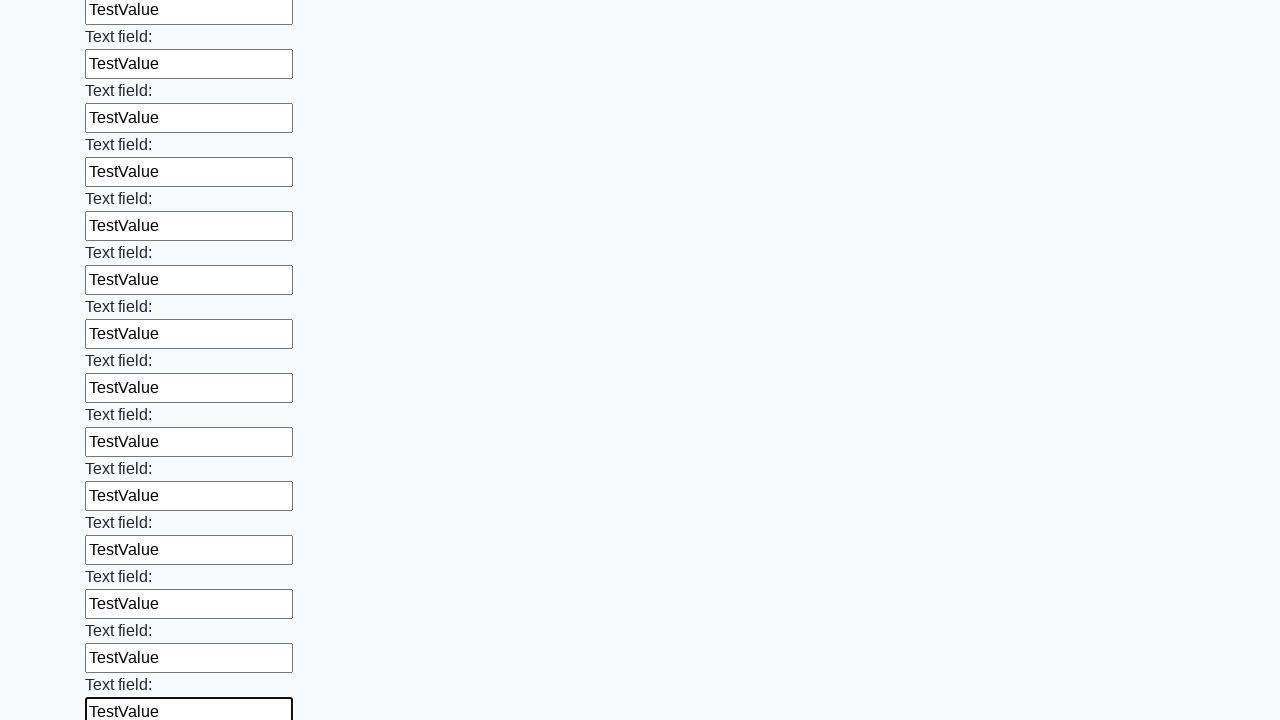

Filled text input field 85 with 'TestValue' on input[type="text"] >> nth=84
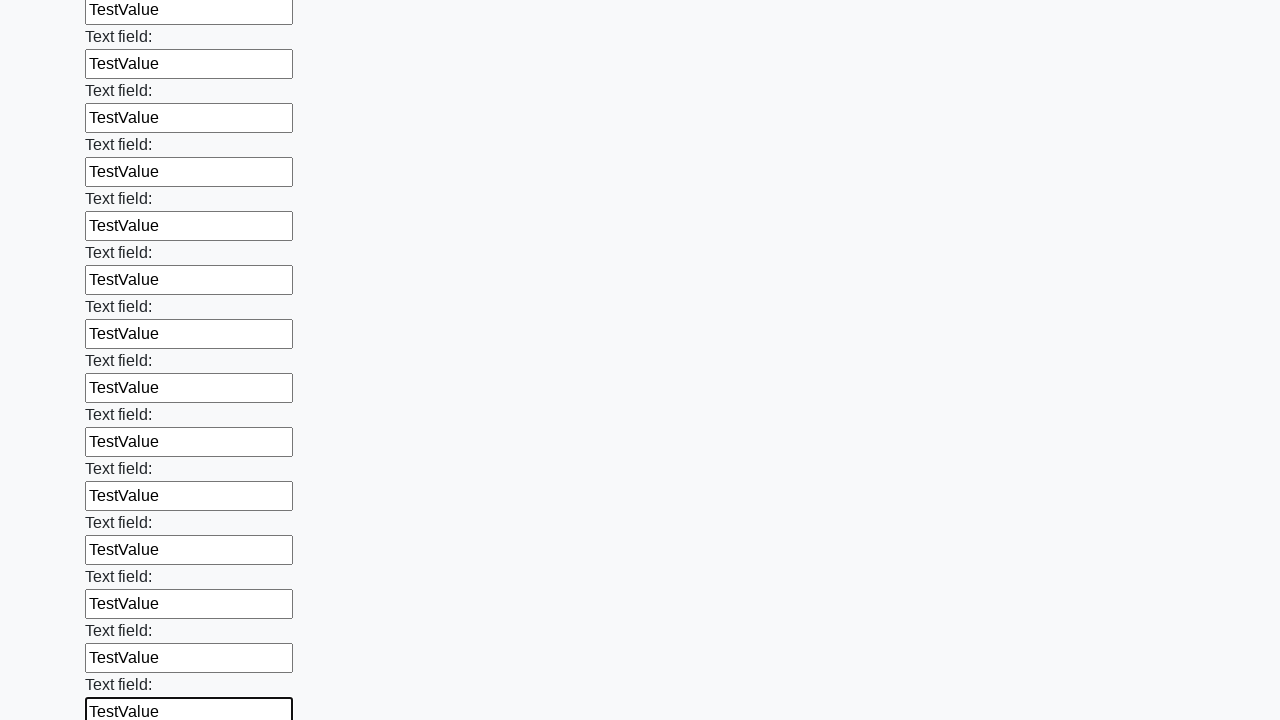

Filled text input field 86 with 'TestValue' on input[type="text"] >> nth=85
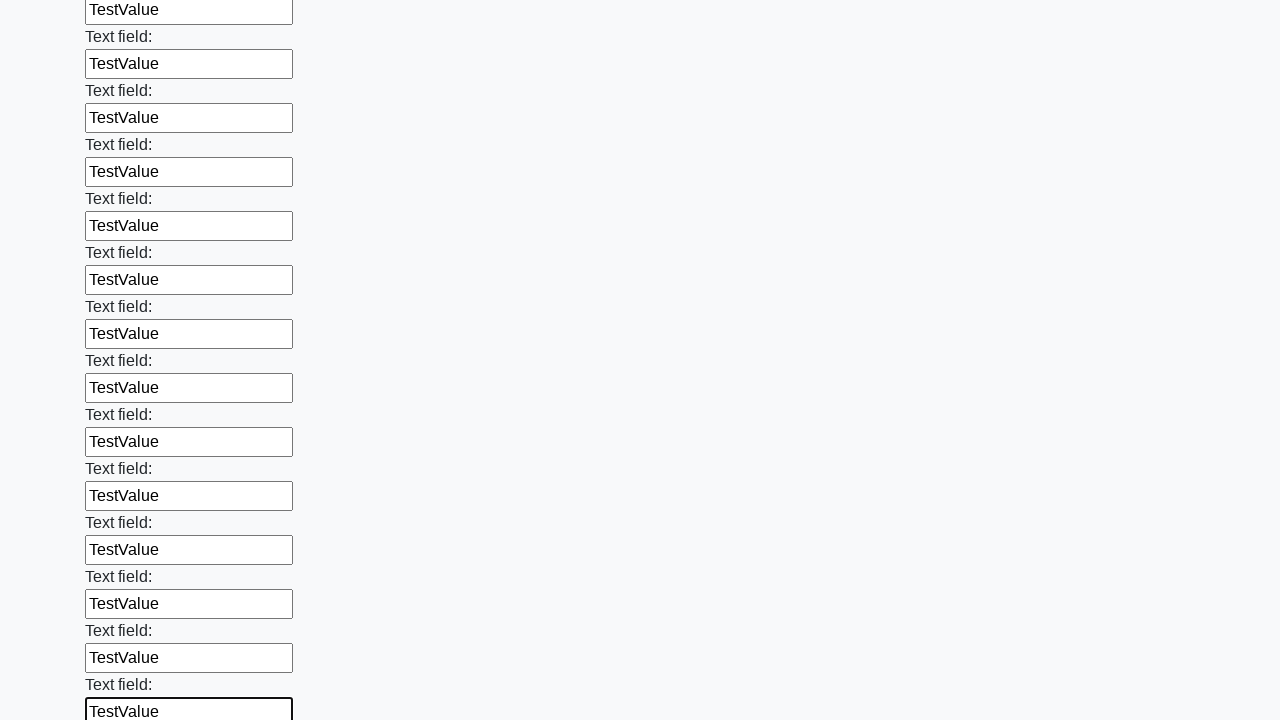

Filled text input field 87 with 'TestValue' on input[type="text"] >> nth=86
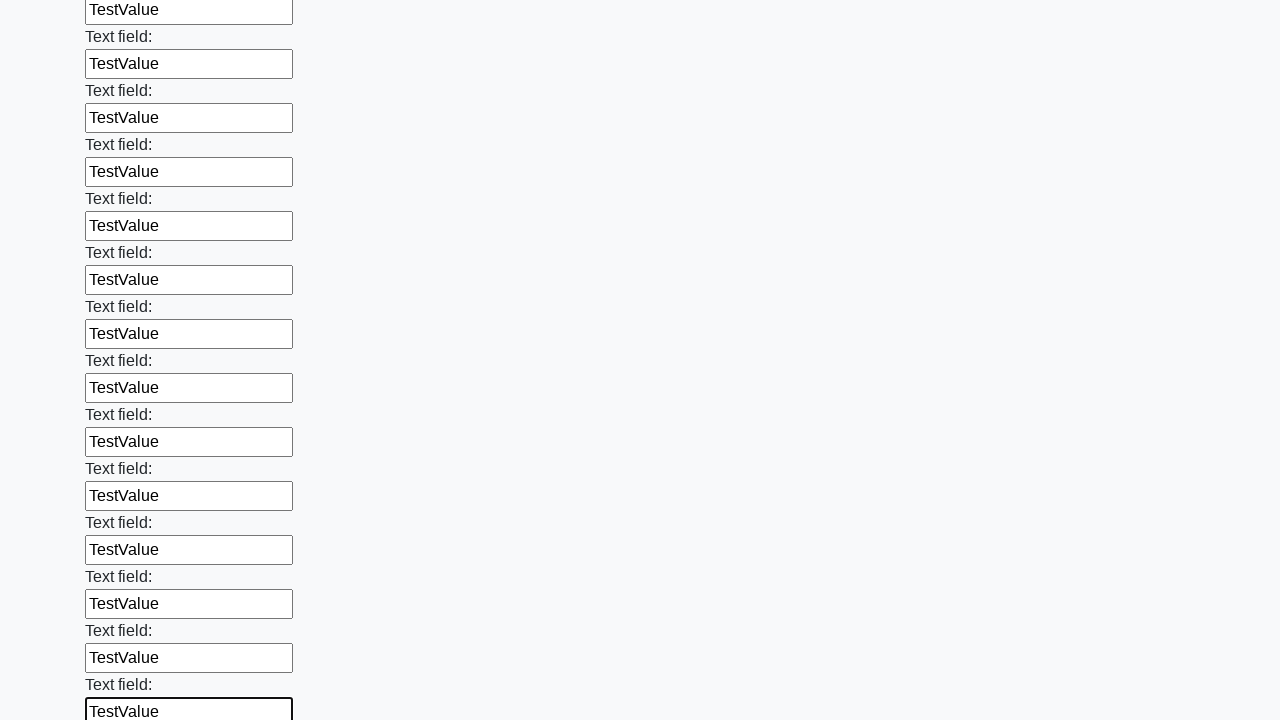

Filled text input field 88 with 'TestValue' on input[type="text"] >> nth=87
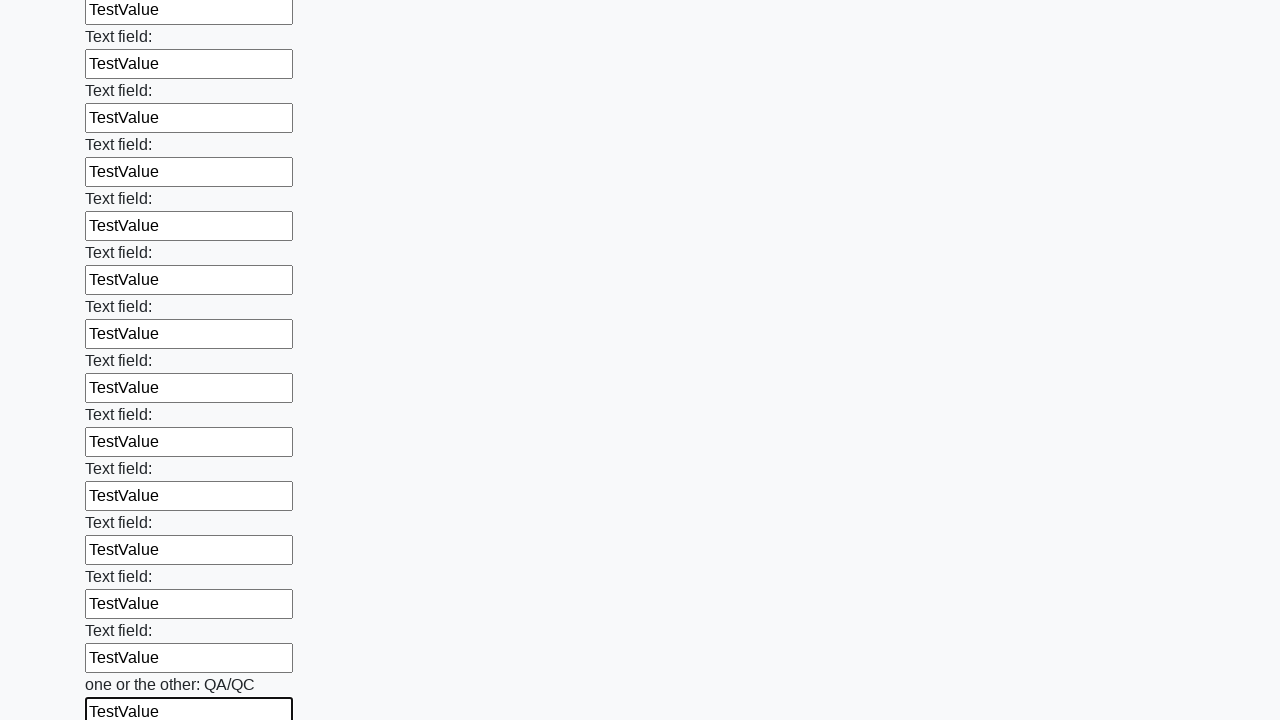

Filled text input field 89 with 'TestValue' on input[type="text"] >> nth=88
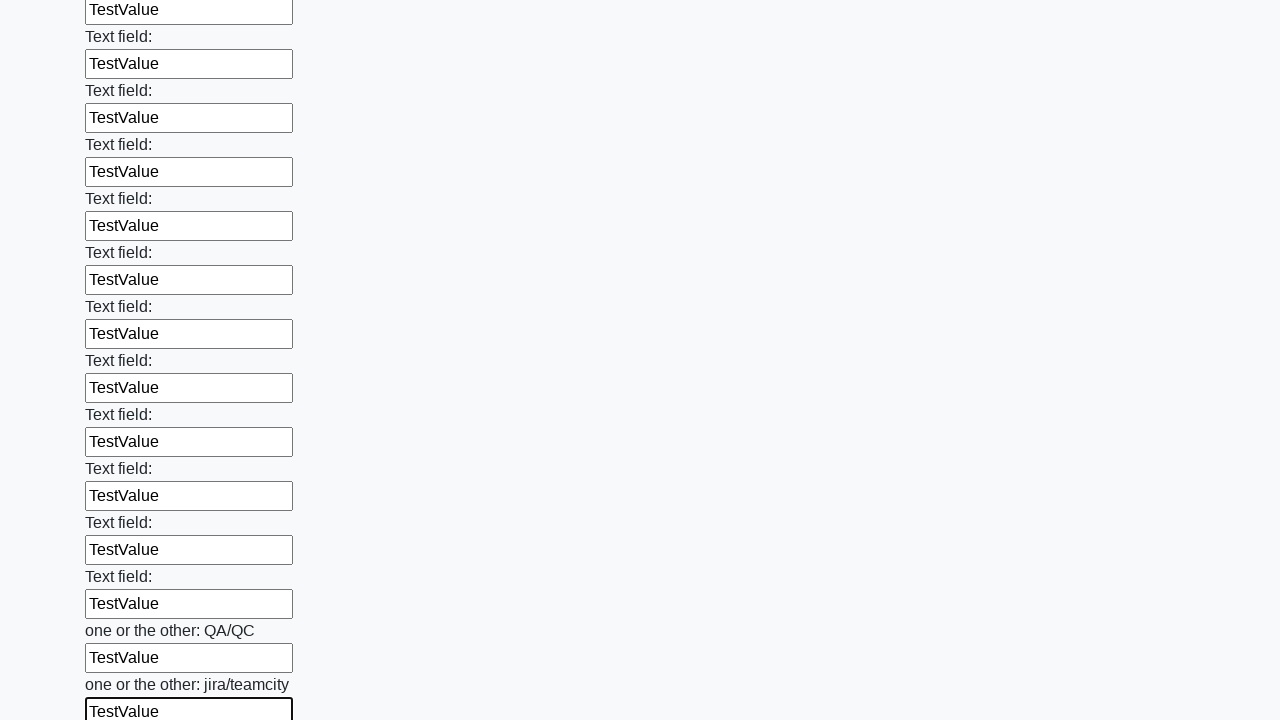

Filled text input field 90 with 'TestValue' on input[type="text"] >> nth=89
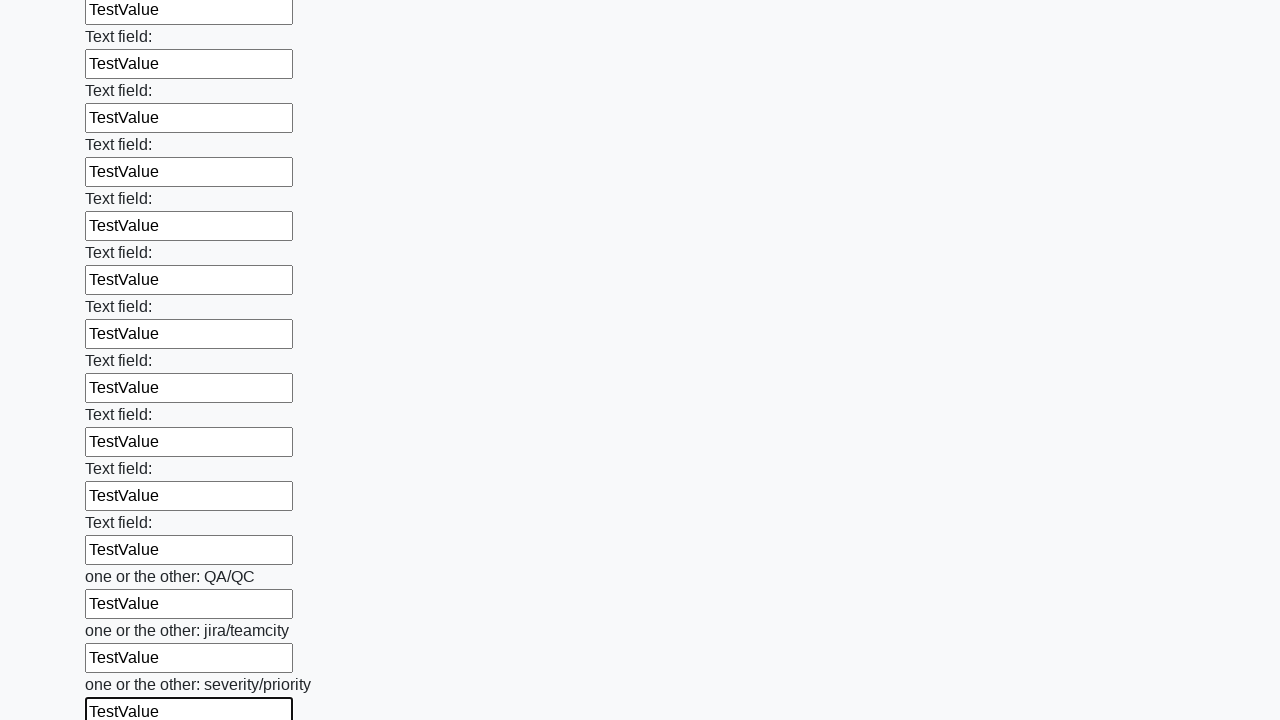

Filled text input field 91 with 'TestValue' on input[type="text"] >> nth=90
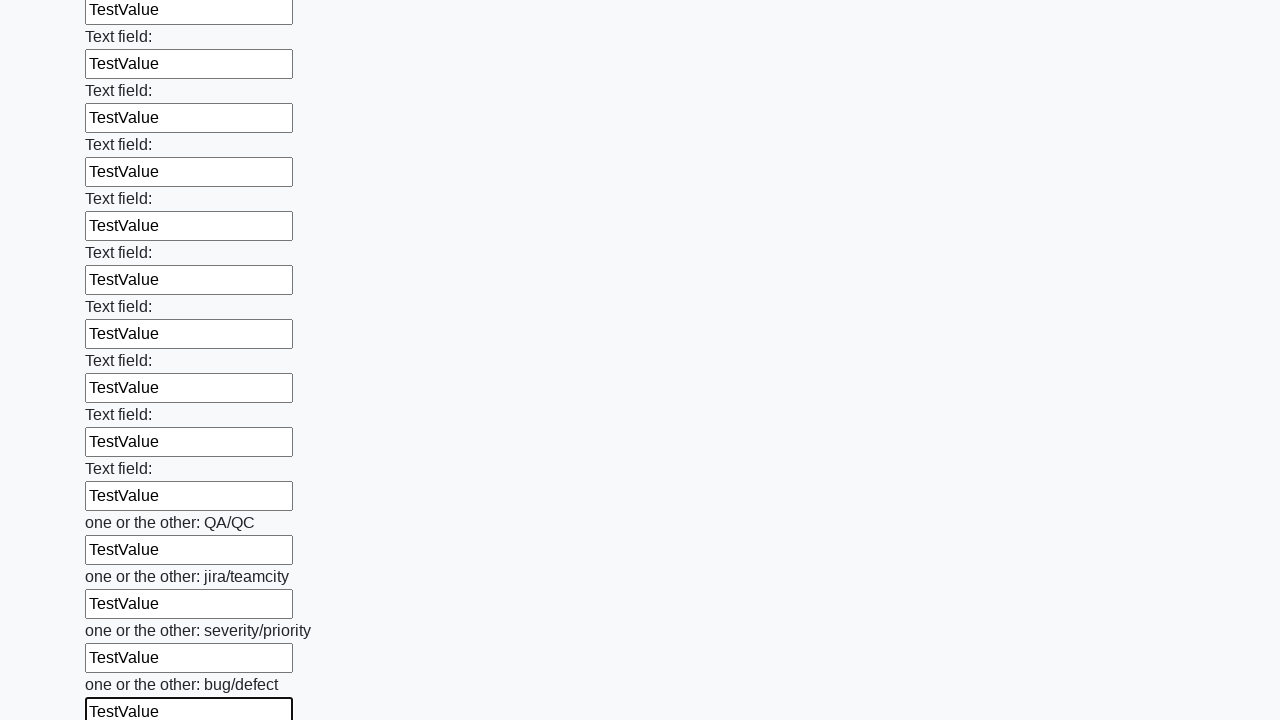

Filled text input field 92 with 'TestValue' on input[type="text"] >> nth=91
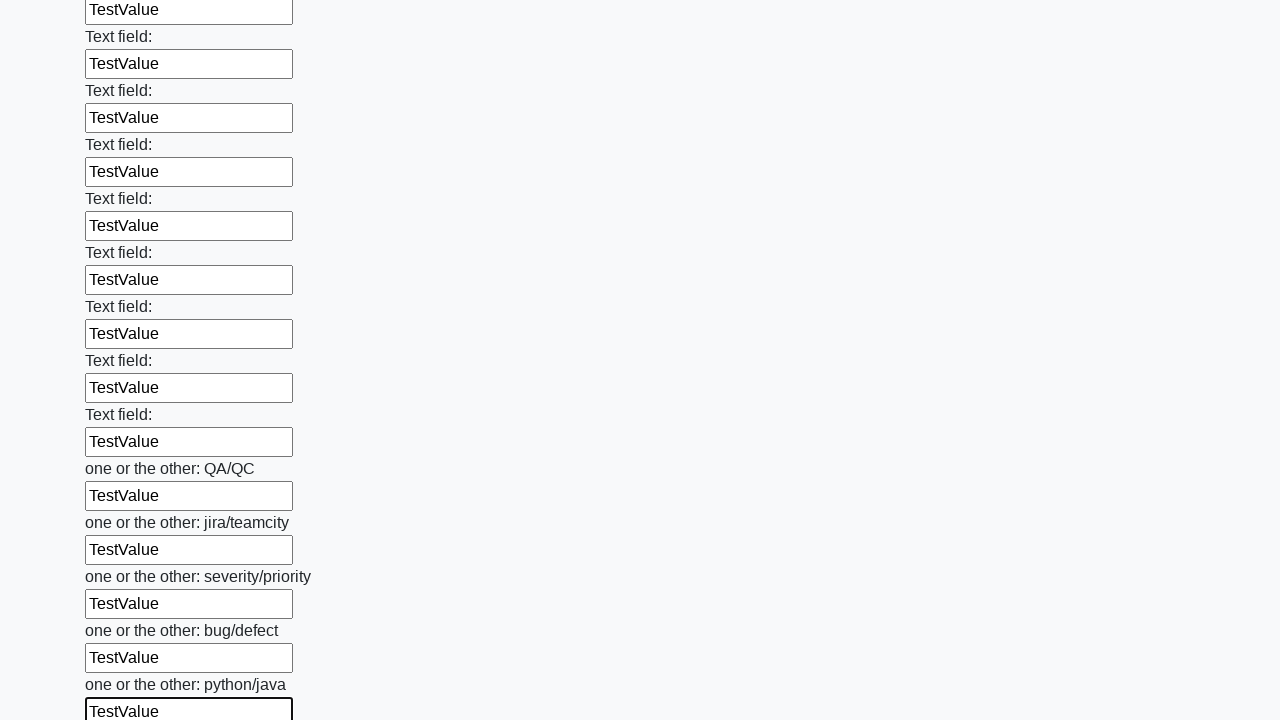

Filled text input field 93 with 'TestValue' on input[type="text"] >> nth=92
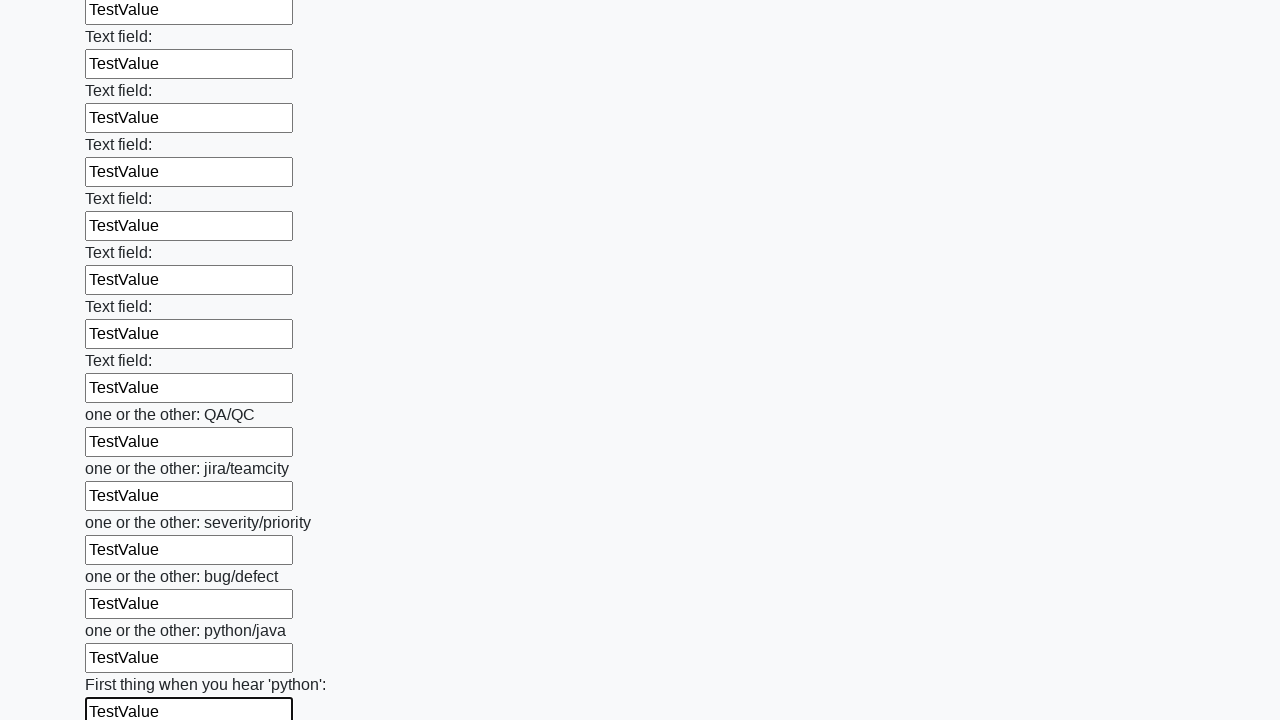

Filled text input field 94 with 'TestValue' on input[type="text"] >> nth=93
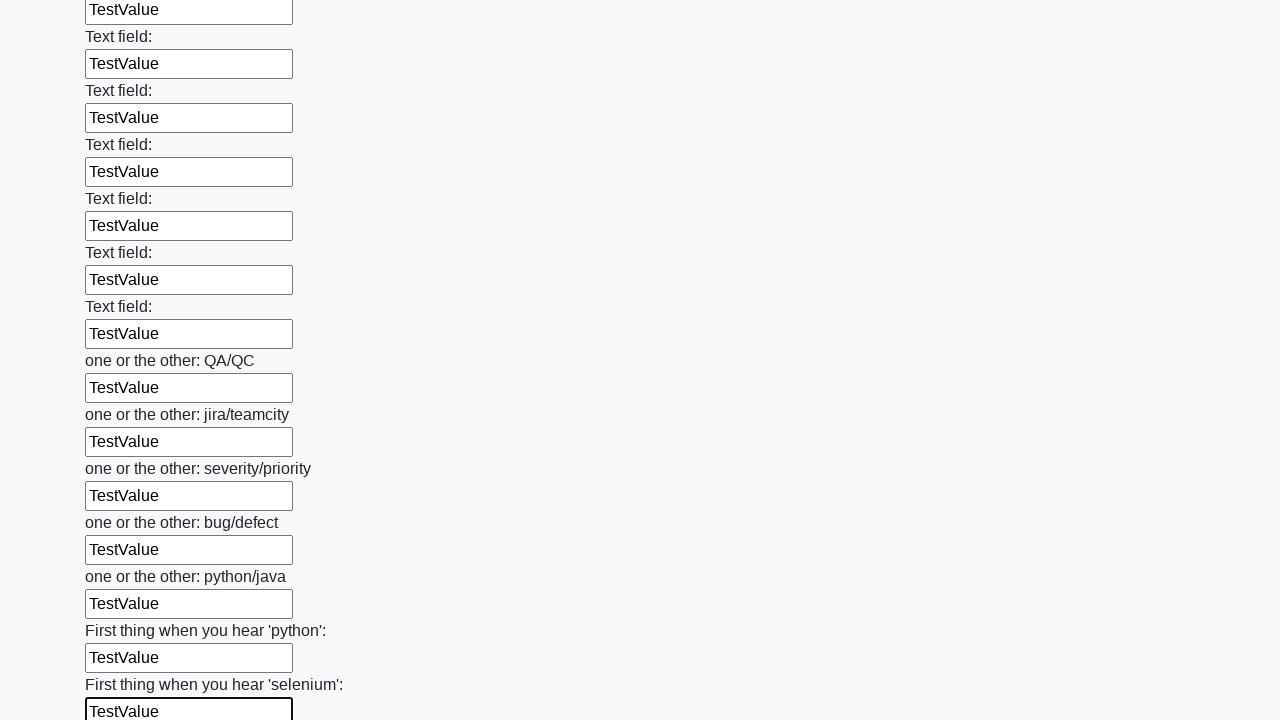

Filled text input field 95 with 'TestValue' on input[type="text"] >> nth=94
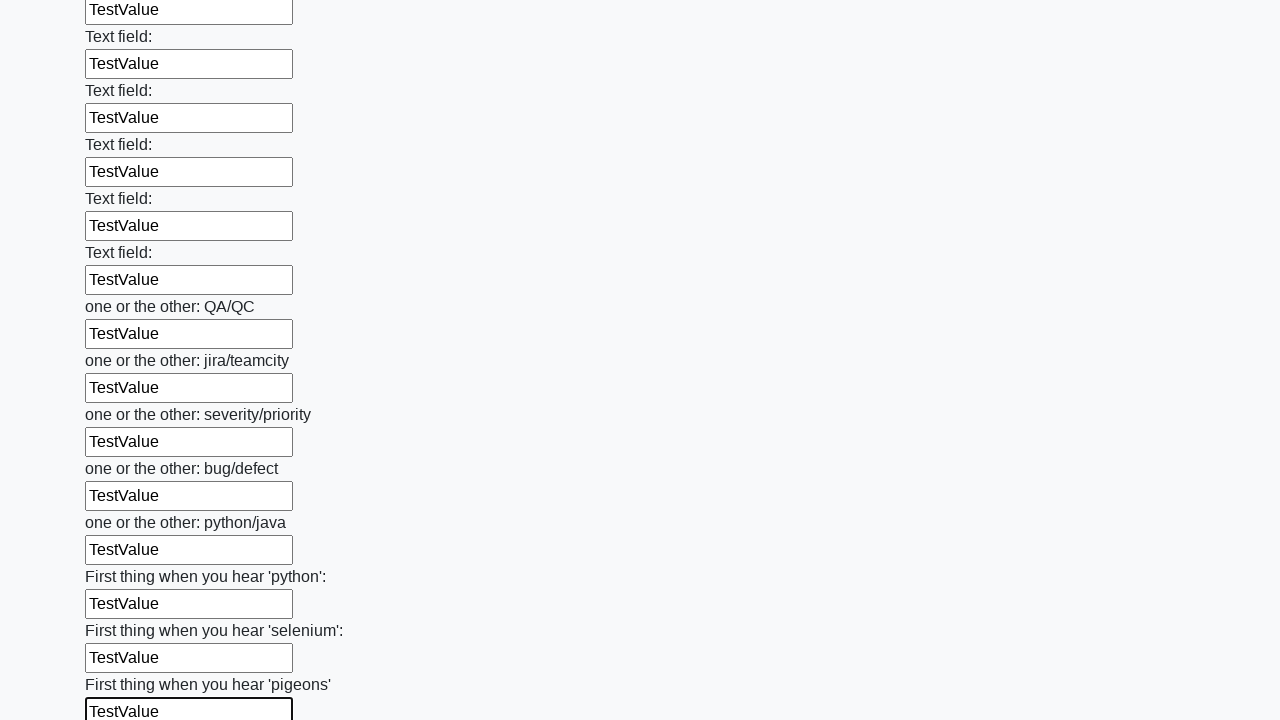

Filled text input field 96 with 'TestValue' on input[type="text"] >> nth=95
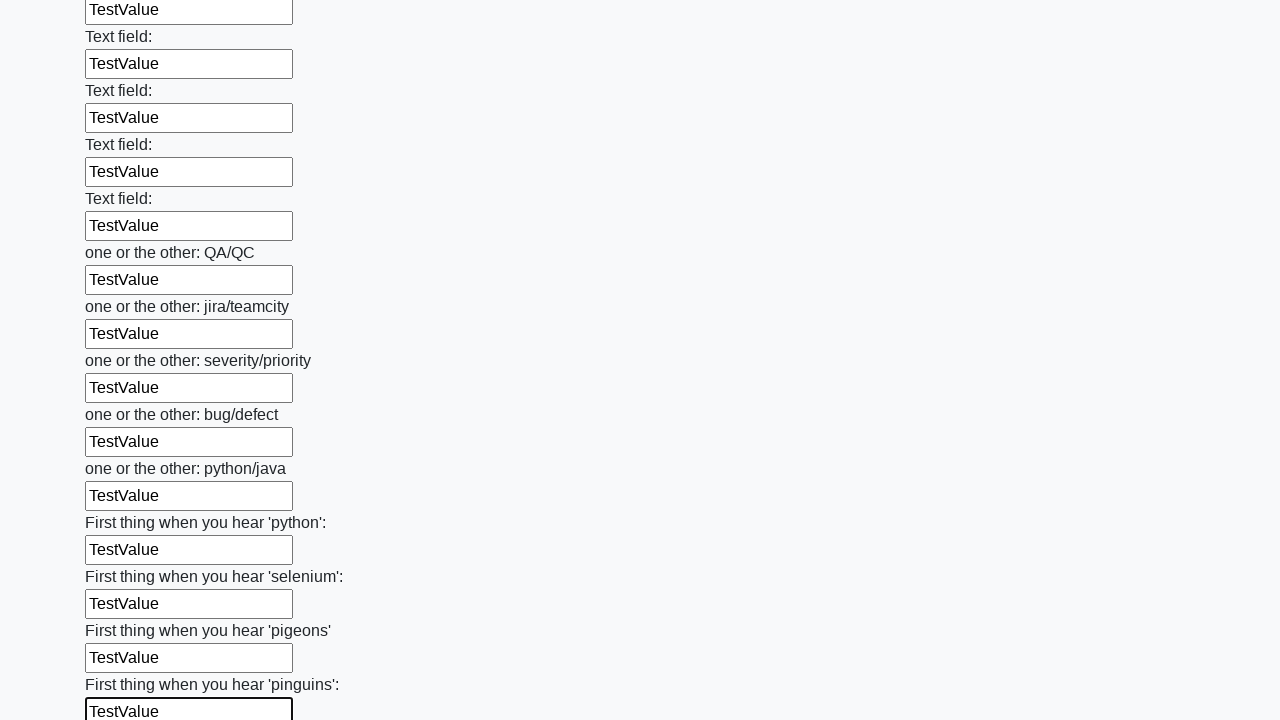

Filled text input field 97 with 'TestValue' on input[type="text"] >> nth=96
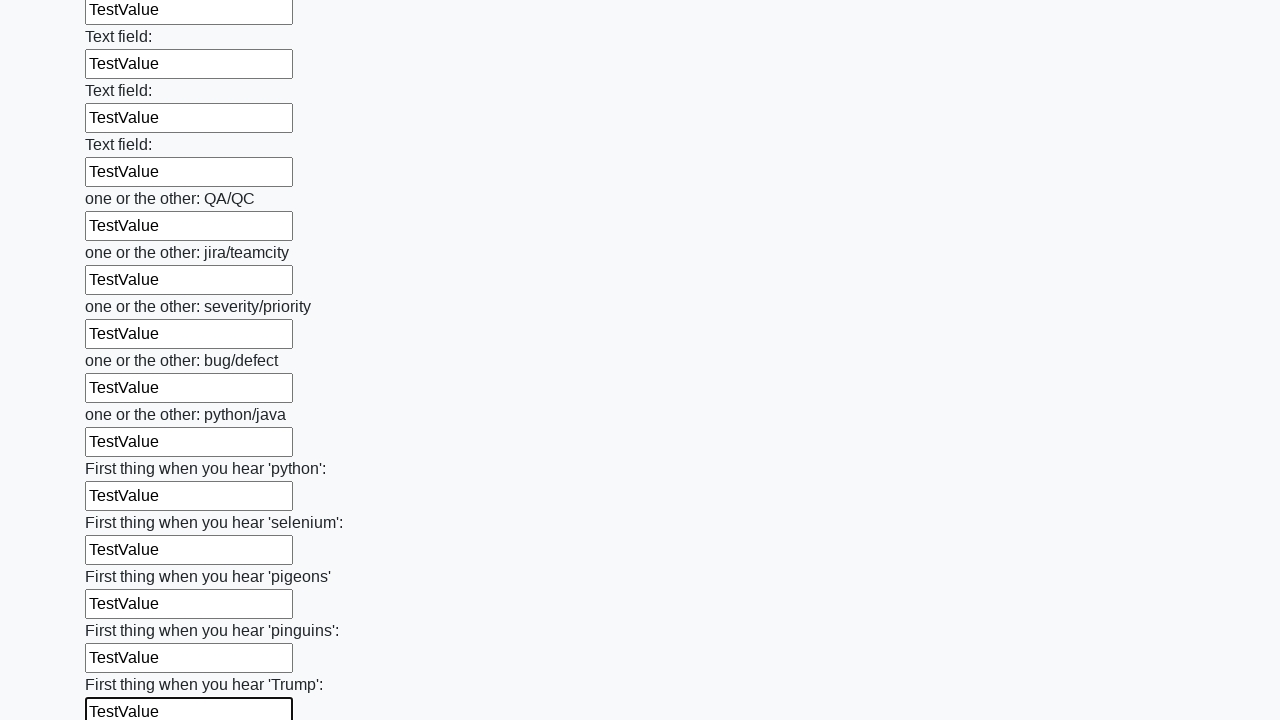

Filled text input field 98 with 'TestValue' on input[type="text"] >> nth=97
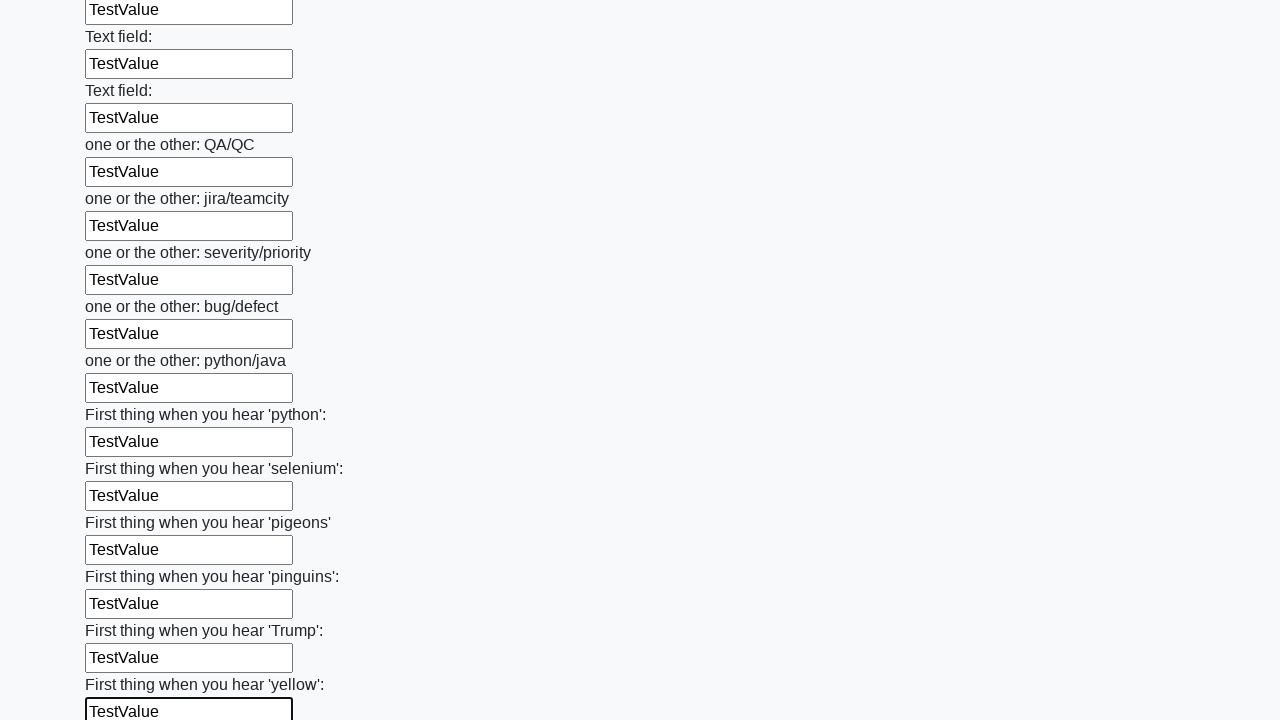

Filled text input field 99 with 'TestValue' on input[type="text"] >> nth=98
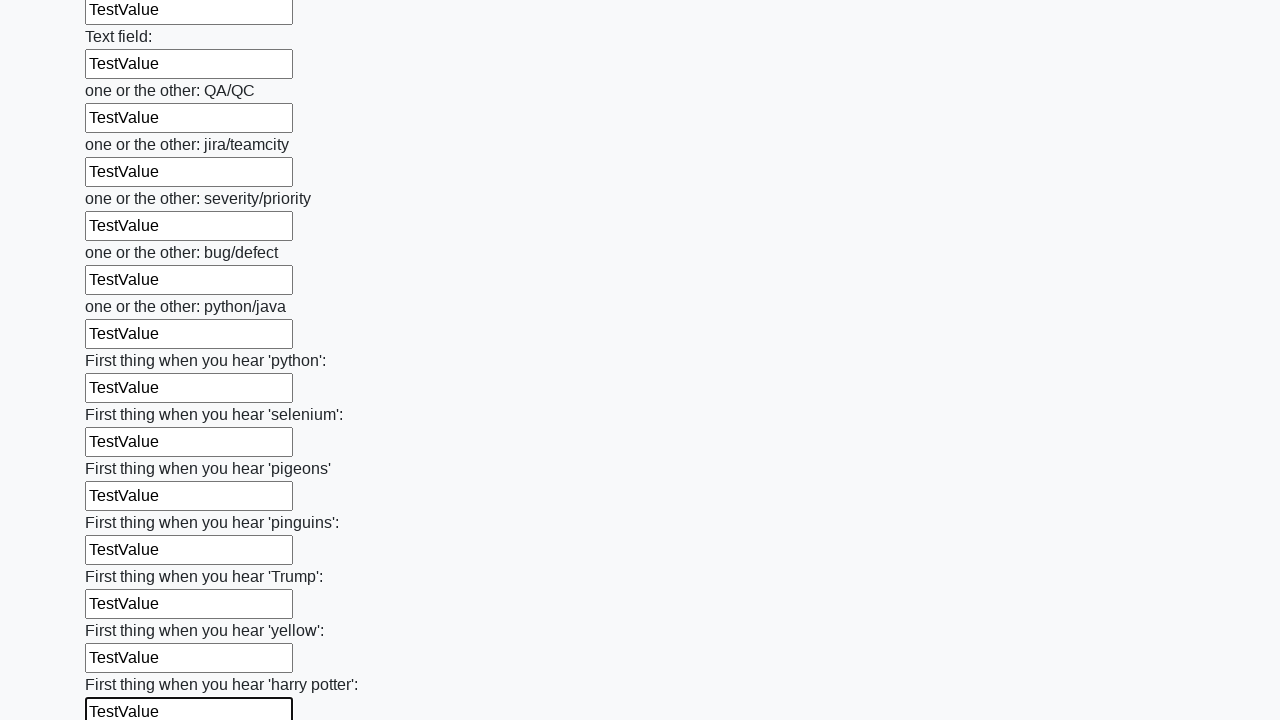

Filled text input field 100 with 'TestValue' on input[type="text"] >> nth=99
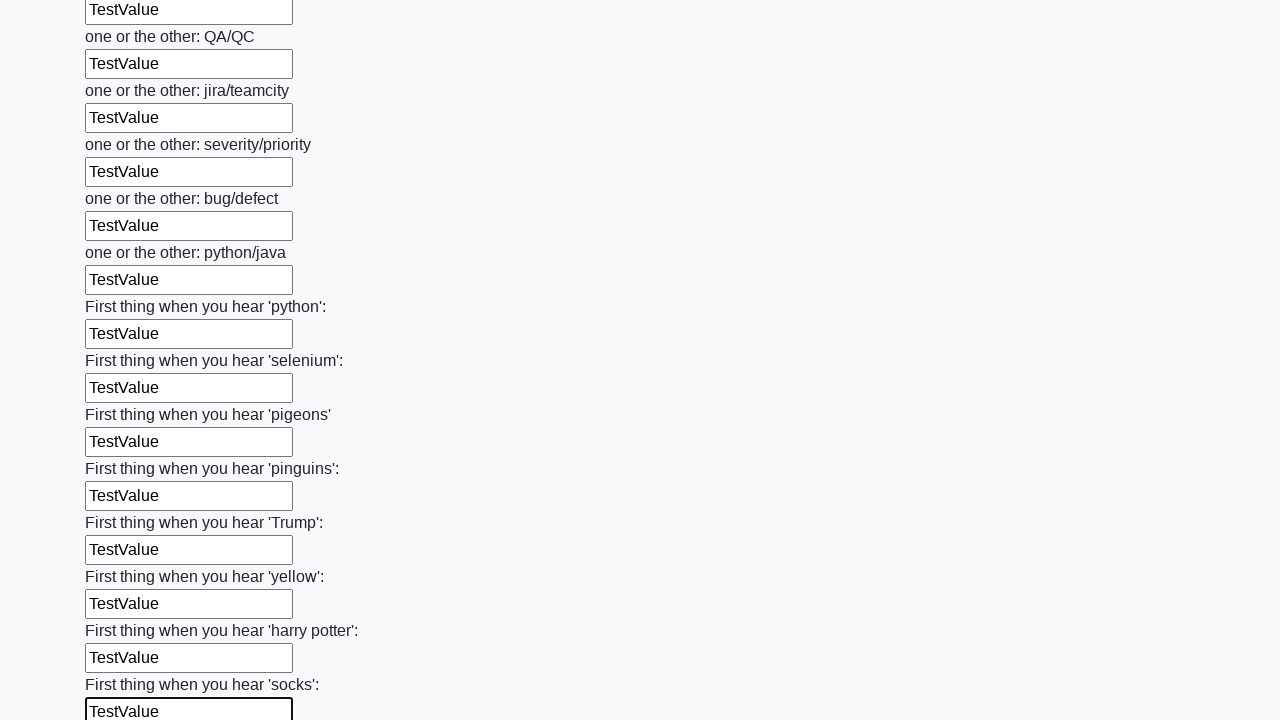

Clicked the submit button at (123, 611) on button.btn
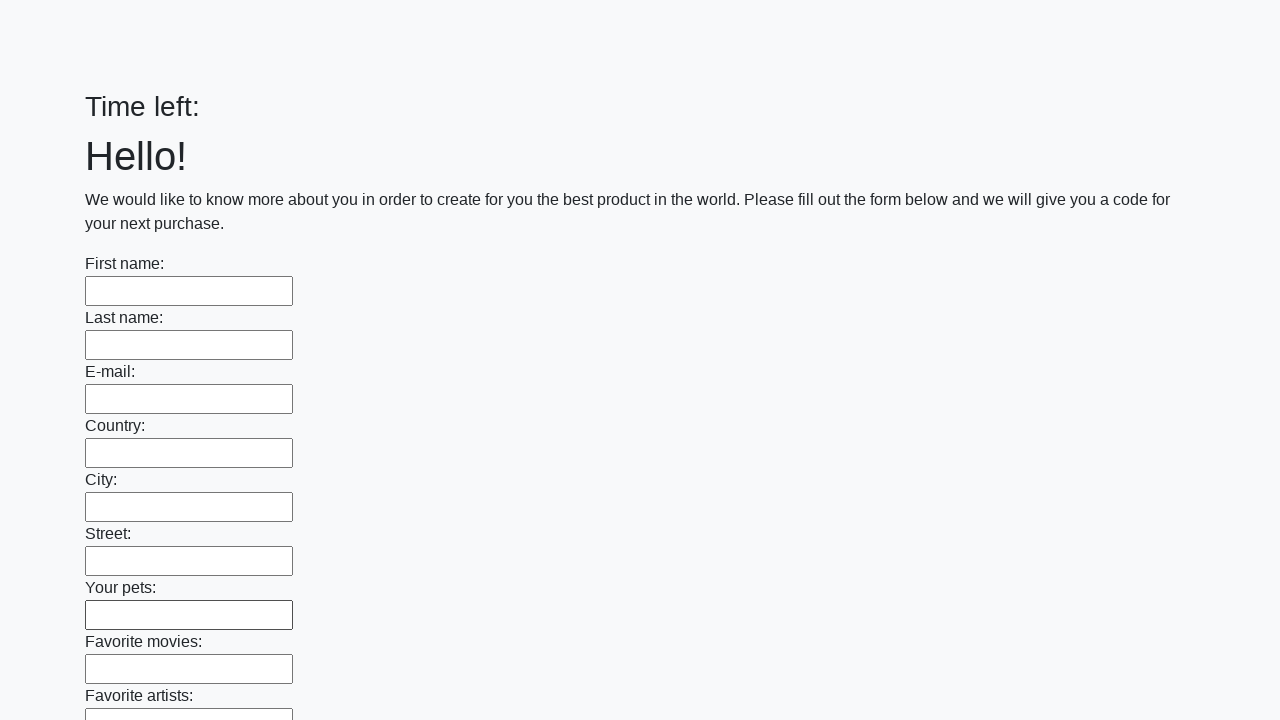

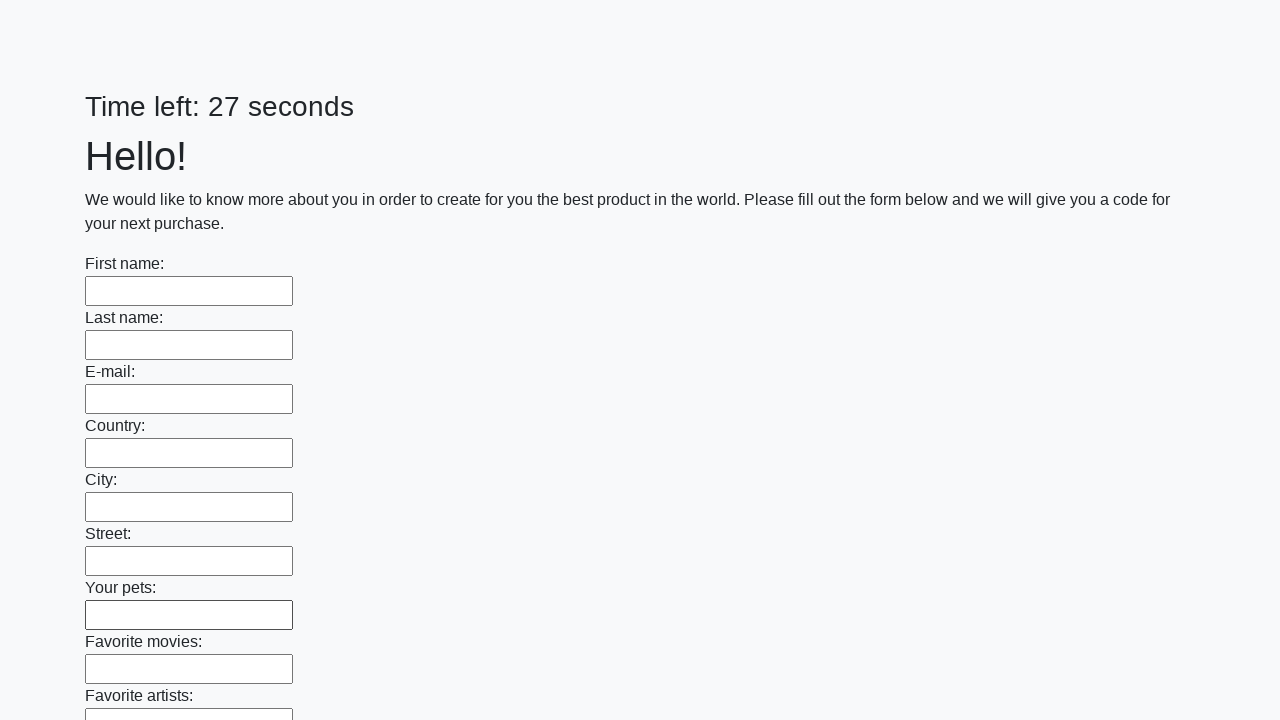